Tests filling out a large form with 100 input fields by entering the same value in each field and then clicking the submit button.

Starting URL: http://suninjuly.github.io/huge_form.html

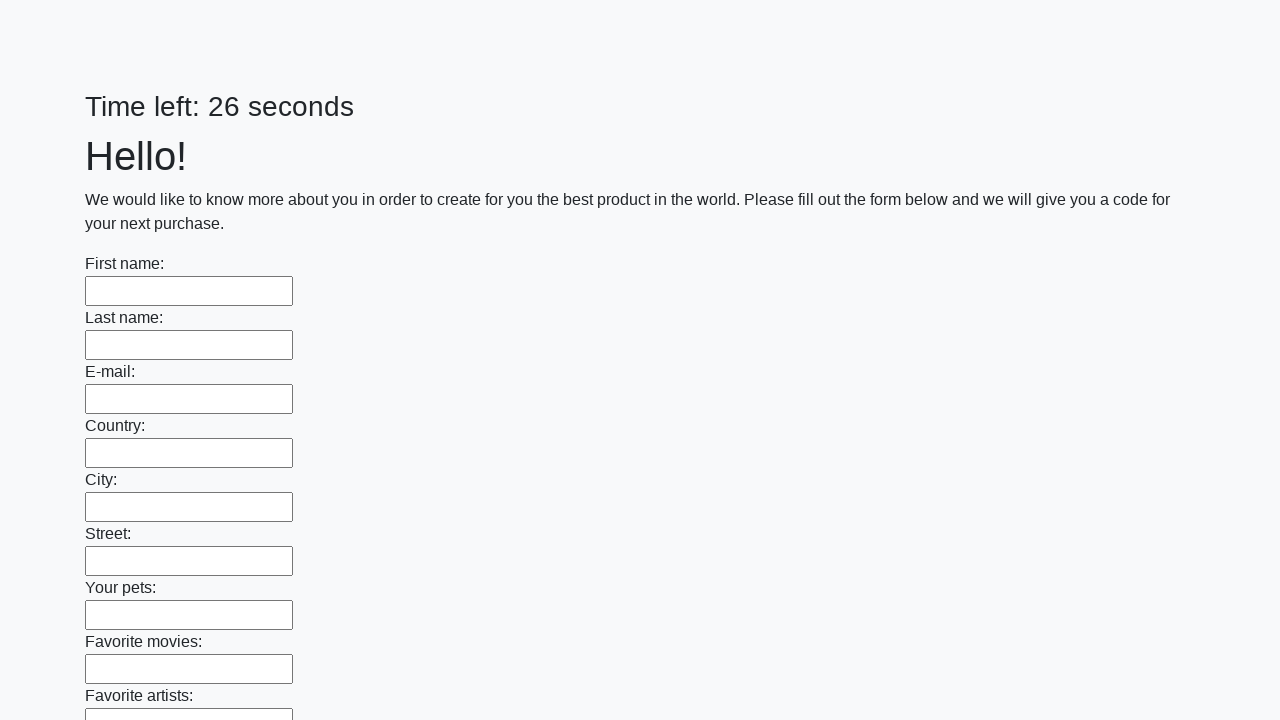

Located all 100 input fields in the form
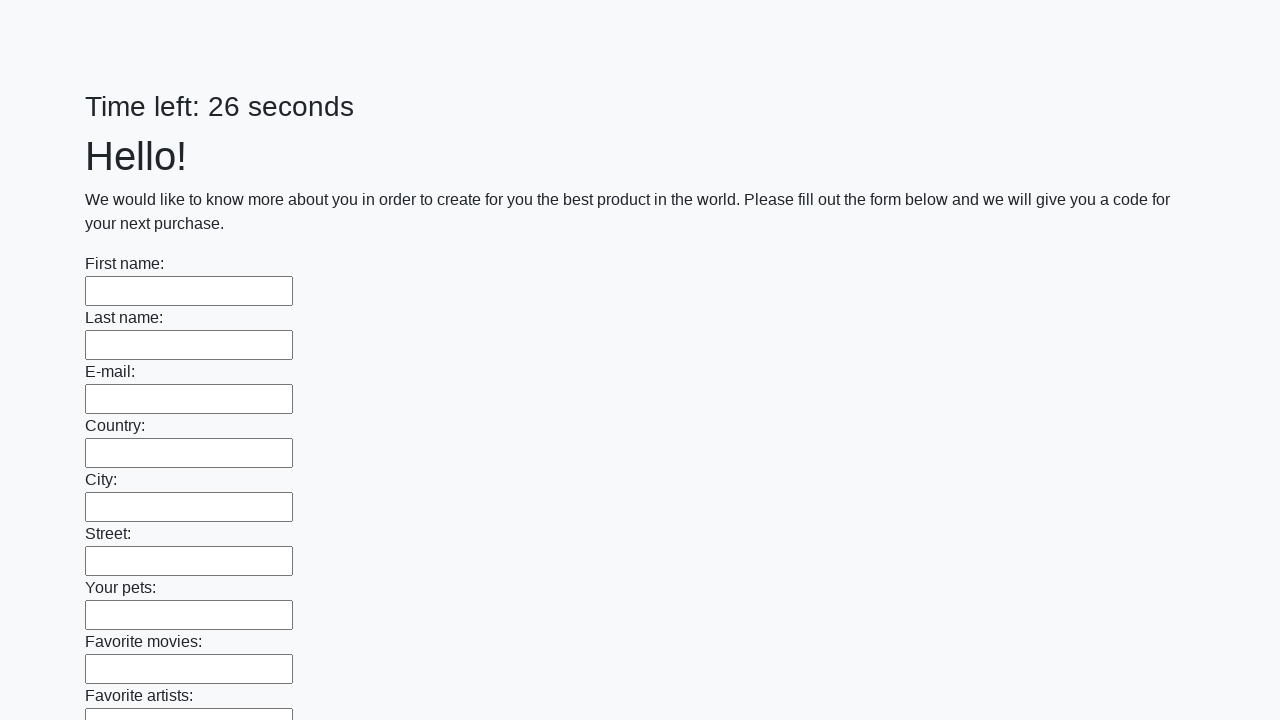

Filled input field with 'Test Answer 123' on xpath=//body/div[1]/form[1]/div[1]/input >> nth=0
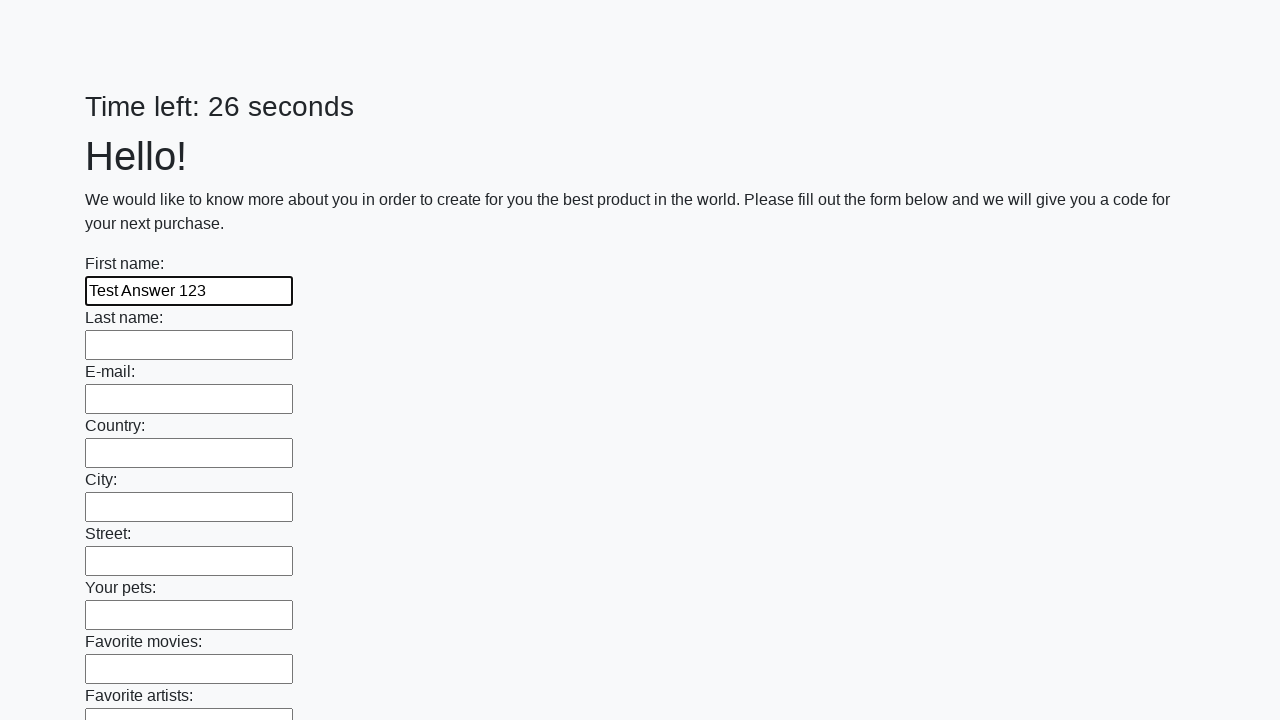

Filled input field with 'Test Answer 123' on xpath=//body/div[1]/form[1]/div[1]/input >> nth=1
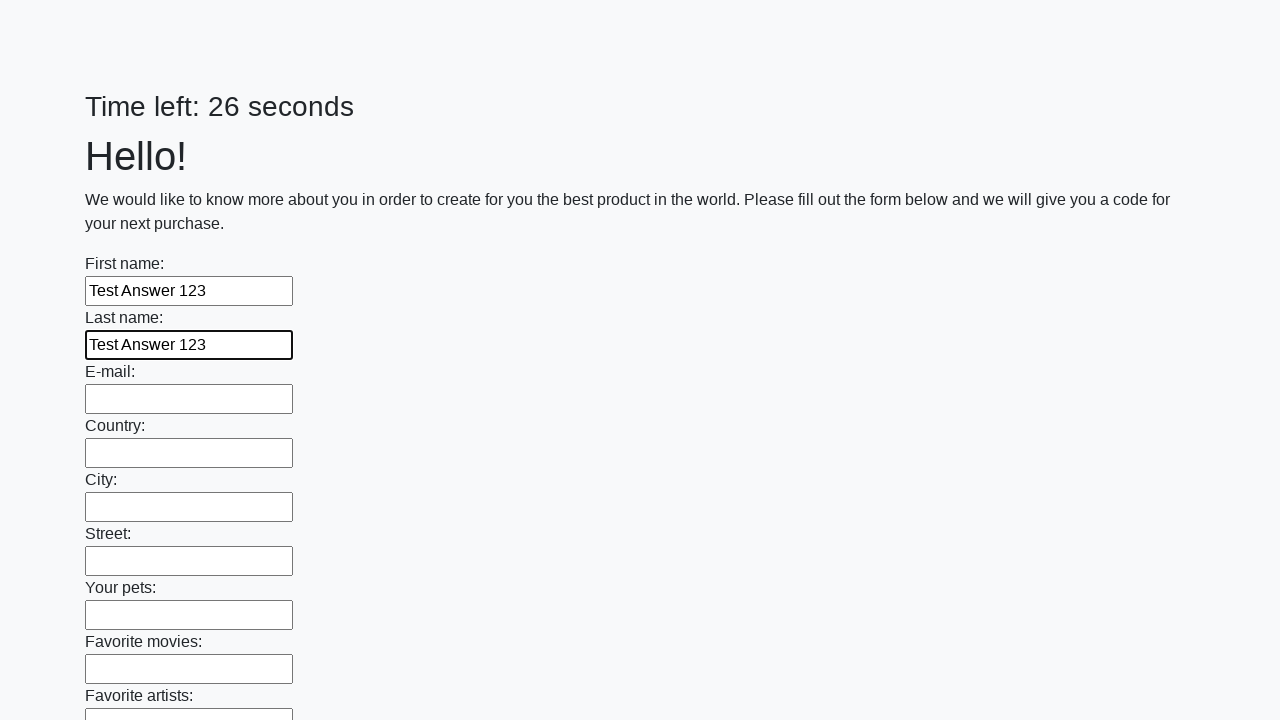

Filled input field with 'Test Answer 123' on xpath=//body/div[1]/form[1]/div[1]/input >> nth=2
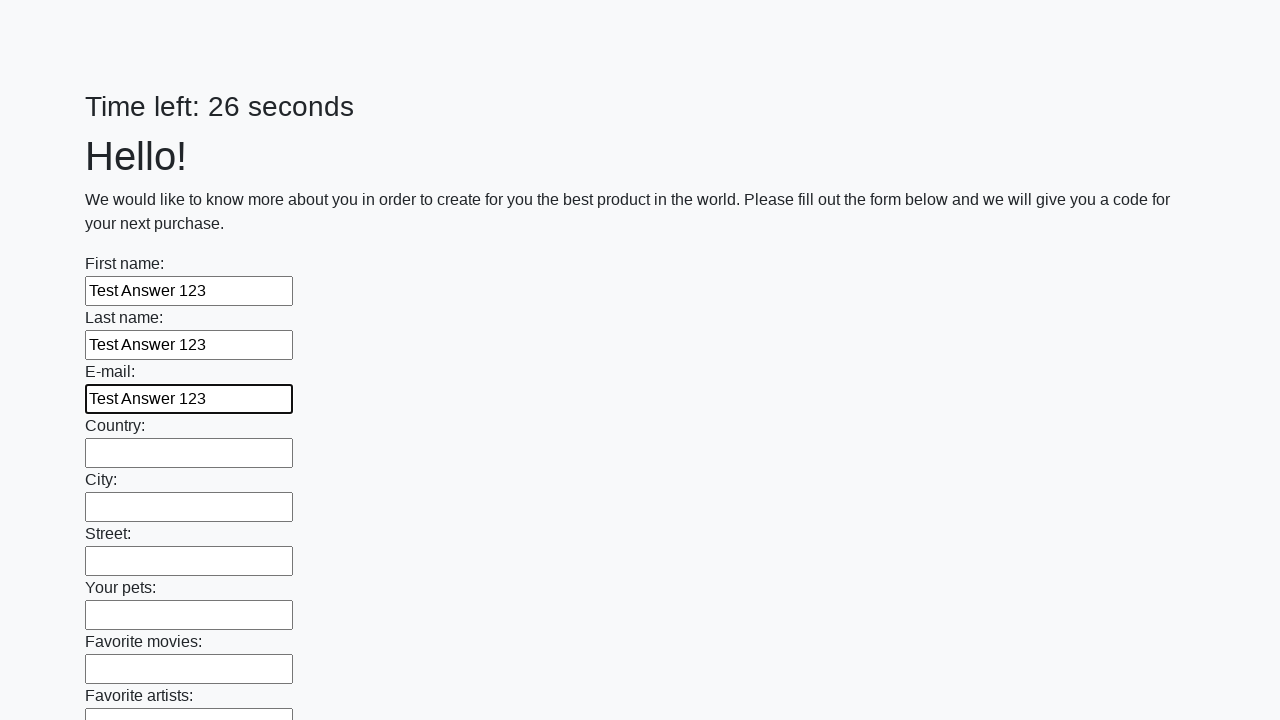

Filled input field with 'Test Answer 123' on xpath=//body/div[1]/form[1]/div[1]/input >> nth=3
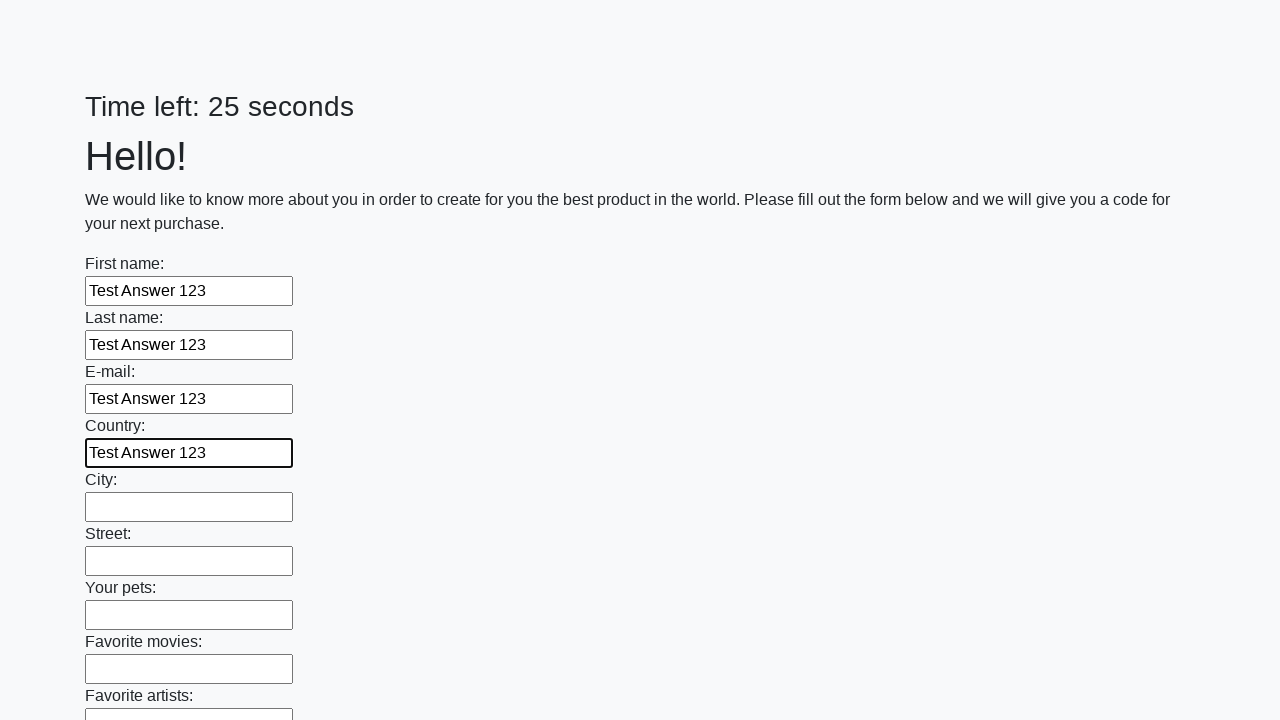

Filled input field with 'Test Answer 123' on xpath=//body/div[1]/form[1]/div[1]/input >> nth=4
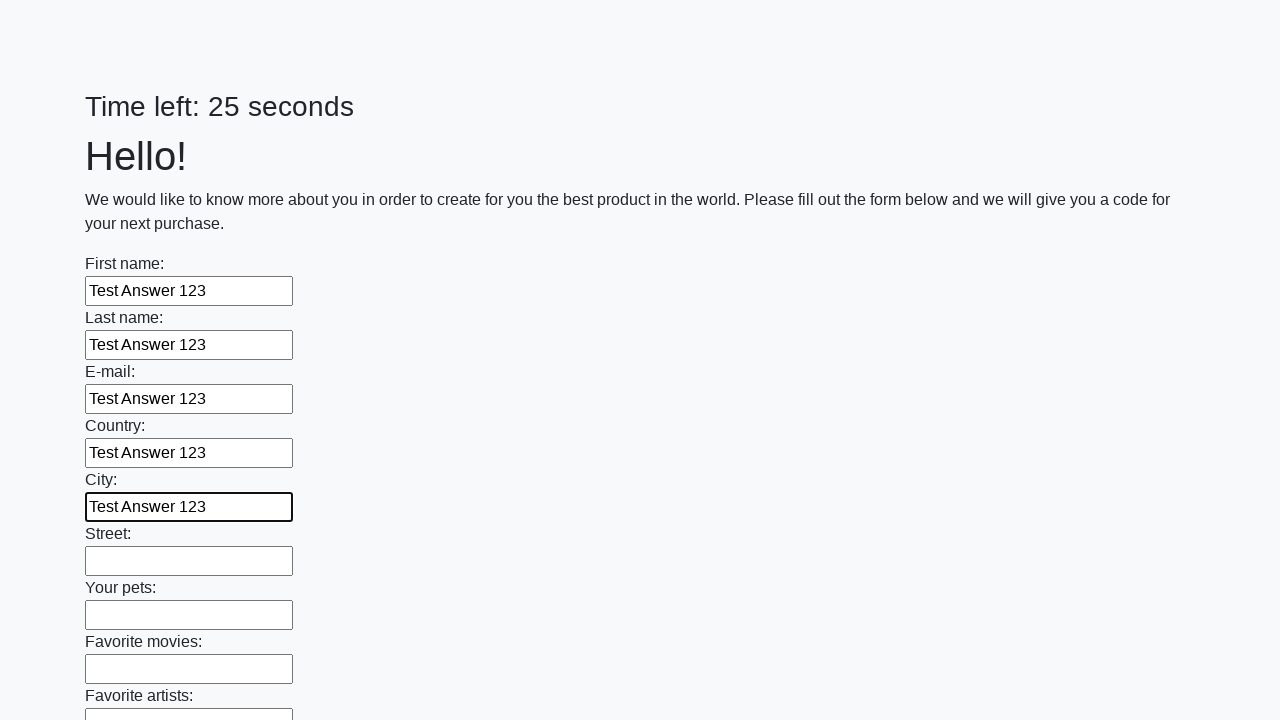

Filled input field with 'Test Answer 123' on xpath=//body/div[1]/form[1]/div[1]/input >> nth=5
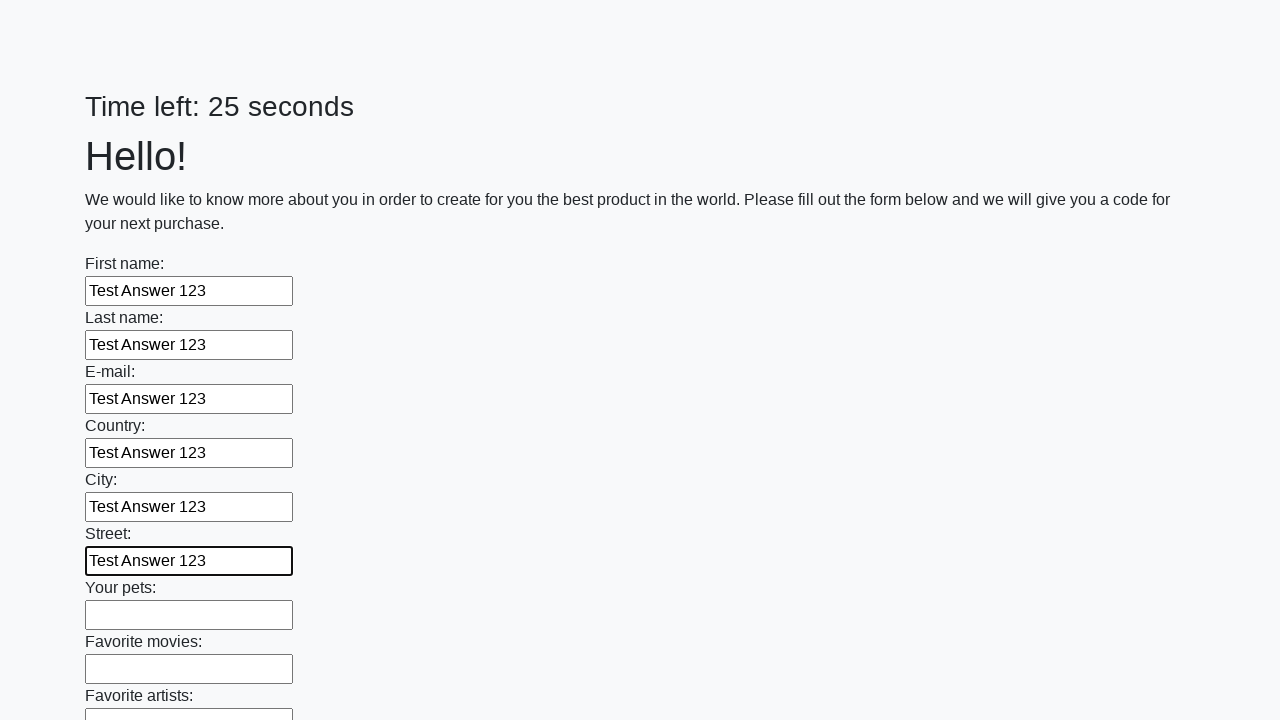

Filled input field with 'Test Answer 123' on xpath=//body/div[1]/form[1]/div[1]/input >> nth=6
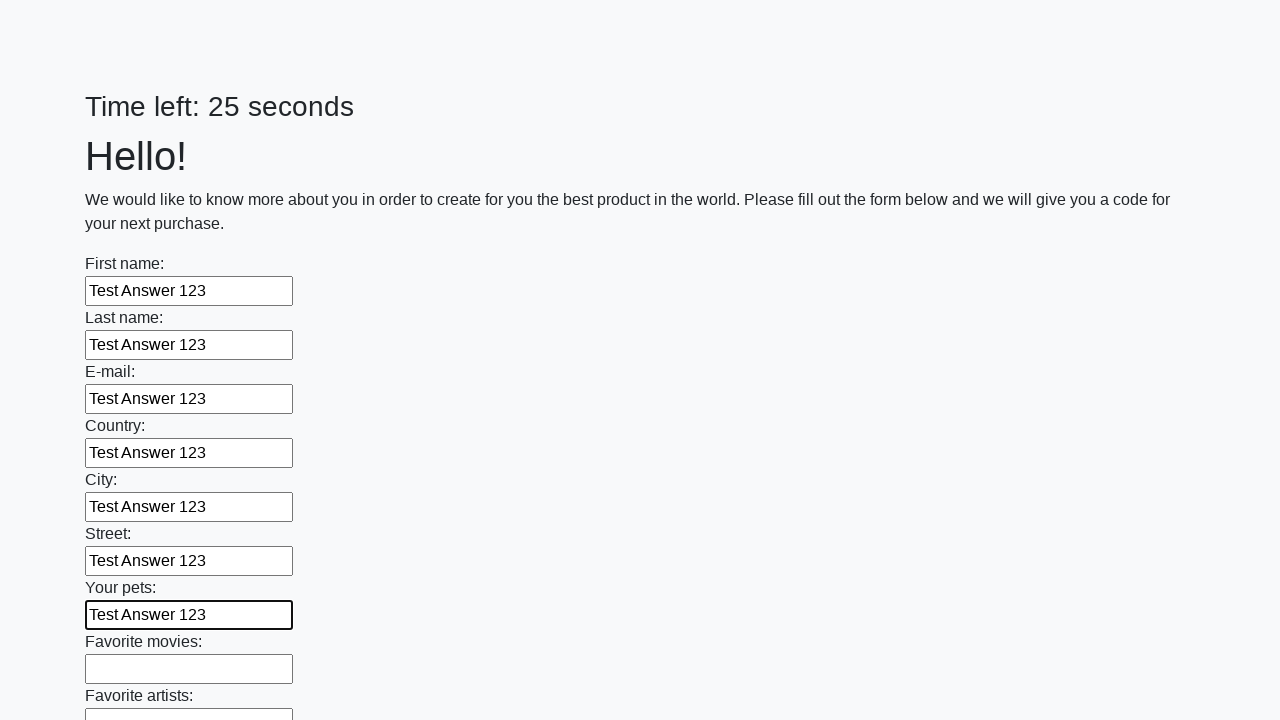

Filled input field with 'Test Answer 123' on xpath=//body/div[1]/form[1]/div[1]/input >> nth=7
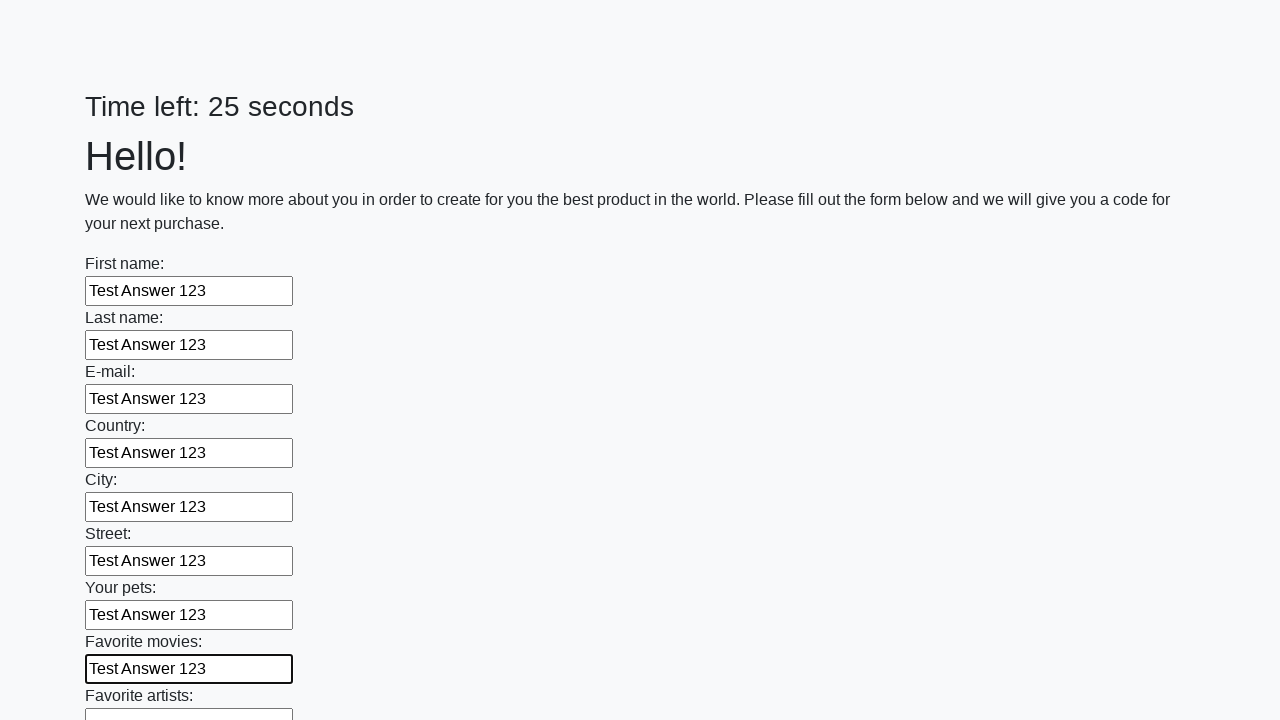

Filled input field with 'Test Answer 123' on xpath=//body/div[1]/form[1]/div[1]/input >> nth=8
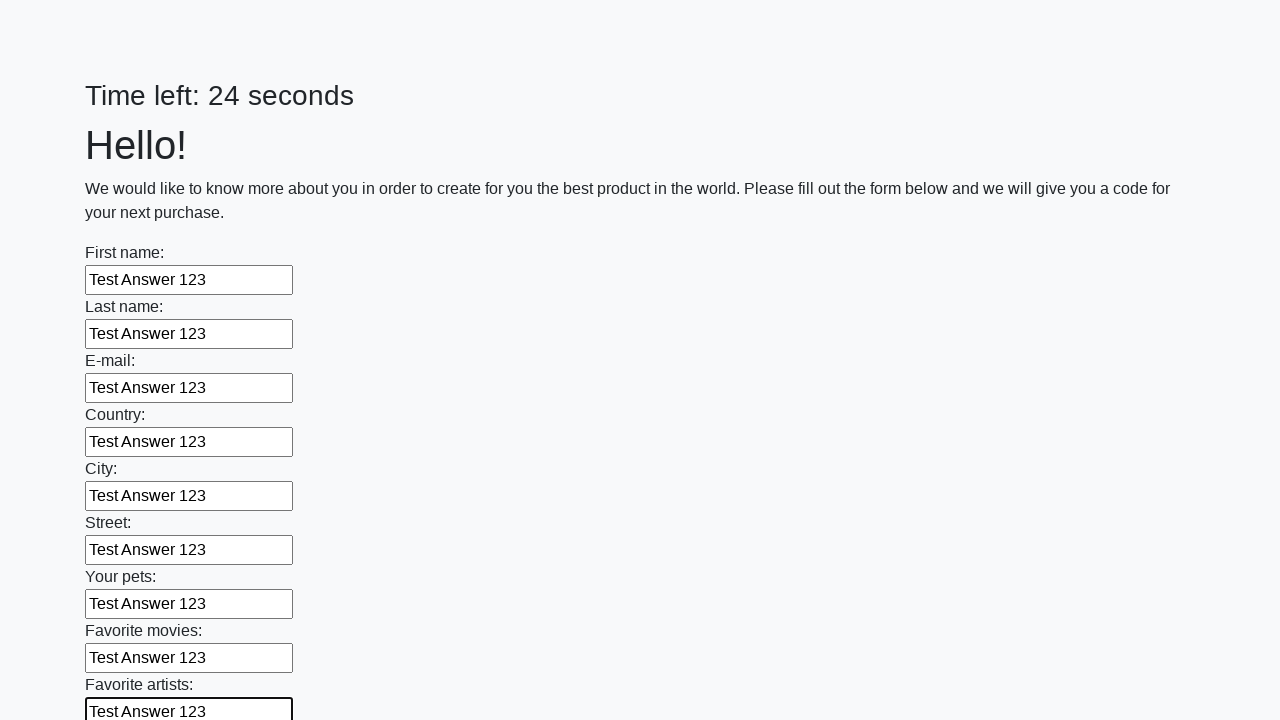

Filled input field with 'Test Answer 123' on xpath=//body/div[1]/form[1]/div[1]/input >> nth=9
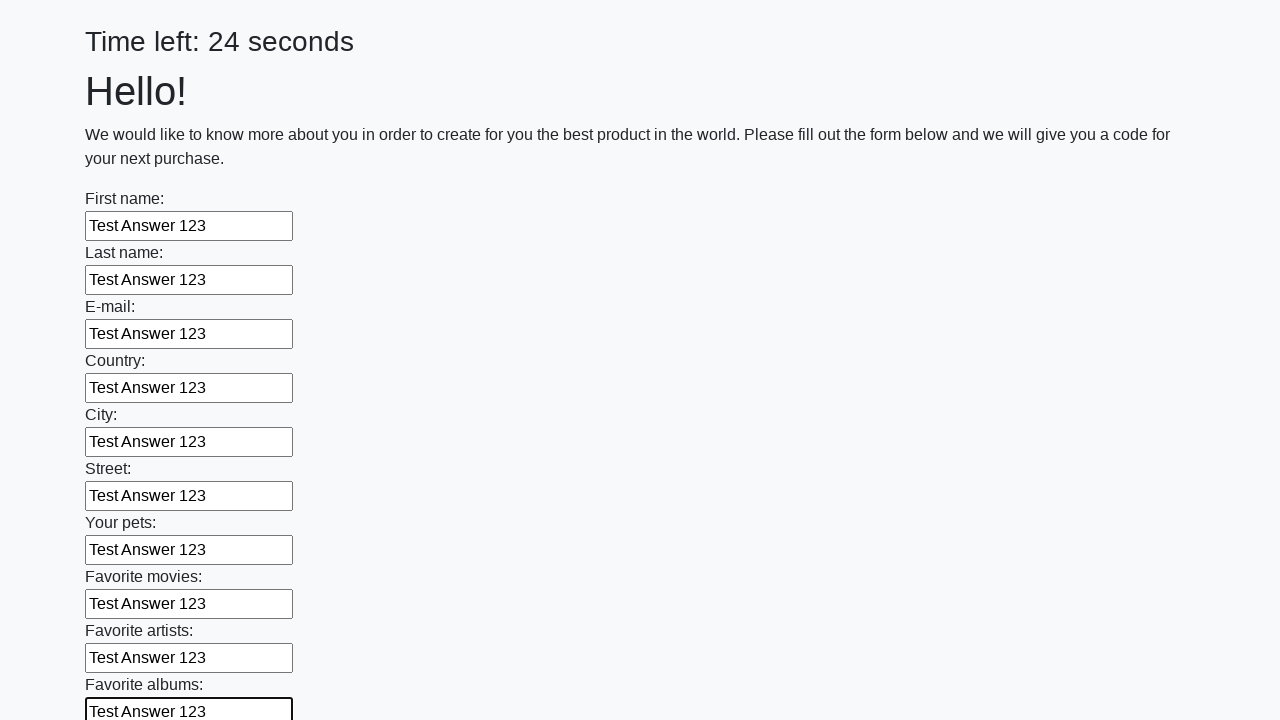

Filled input field with 'Test Answer 123' on xpath=//body/div[1]/form[1]/div[1]/input >> nth=10
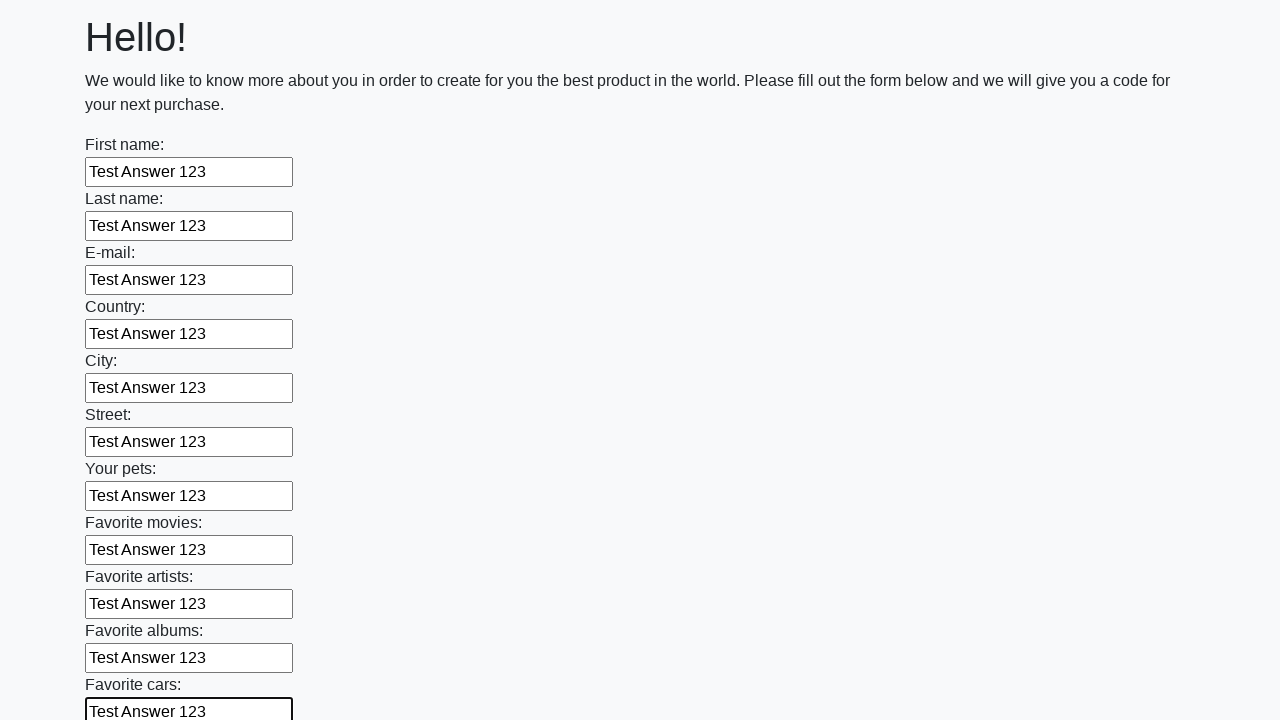

Filled input field with 'Test Answer 123' on xpath=//body/div[1]/form[1]/div[1]/input >> nth=11
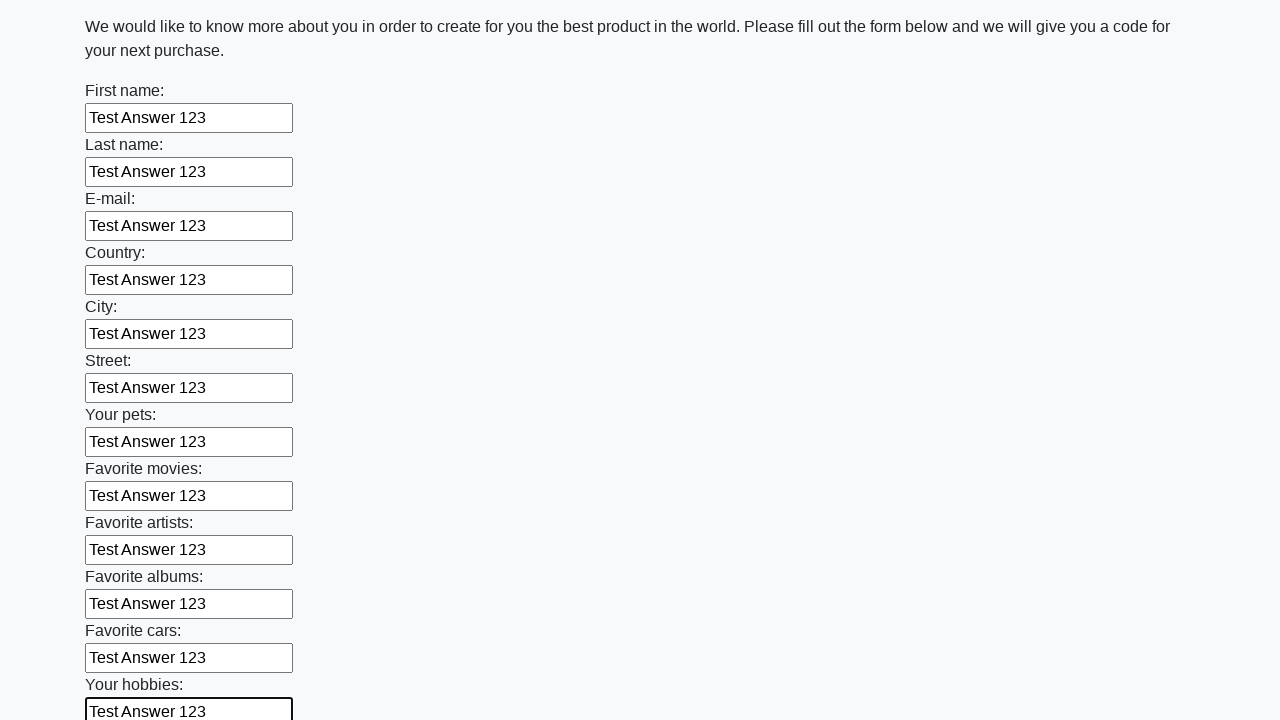

Filled input field with 'Test Answer 123' on xpath=//body/div[1]/form[1]/div[1]/input >> nth=12
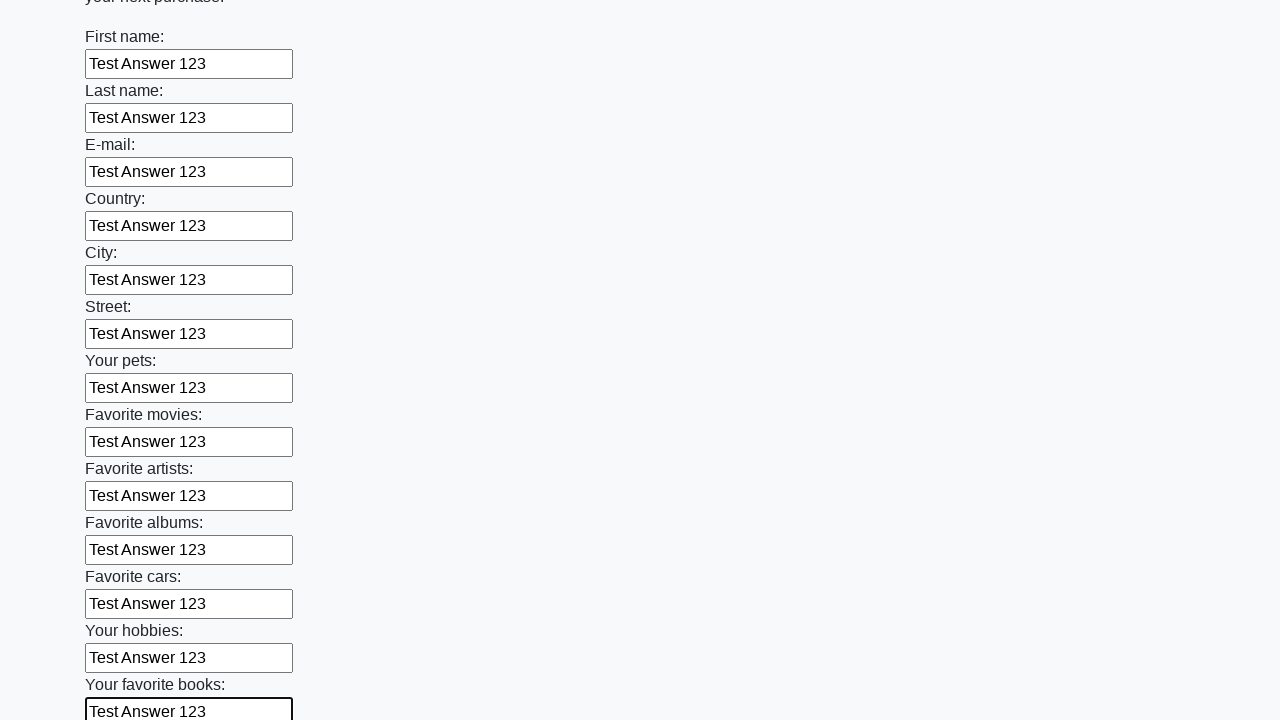

Filled input field with 'Test Answer 123' on xpath=//body/div[1]/form[1]/div[1]/input >> nth=13
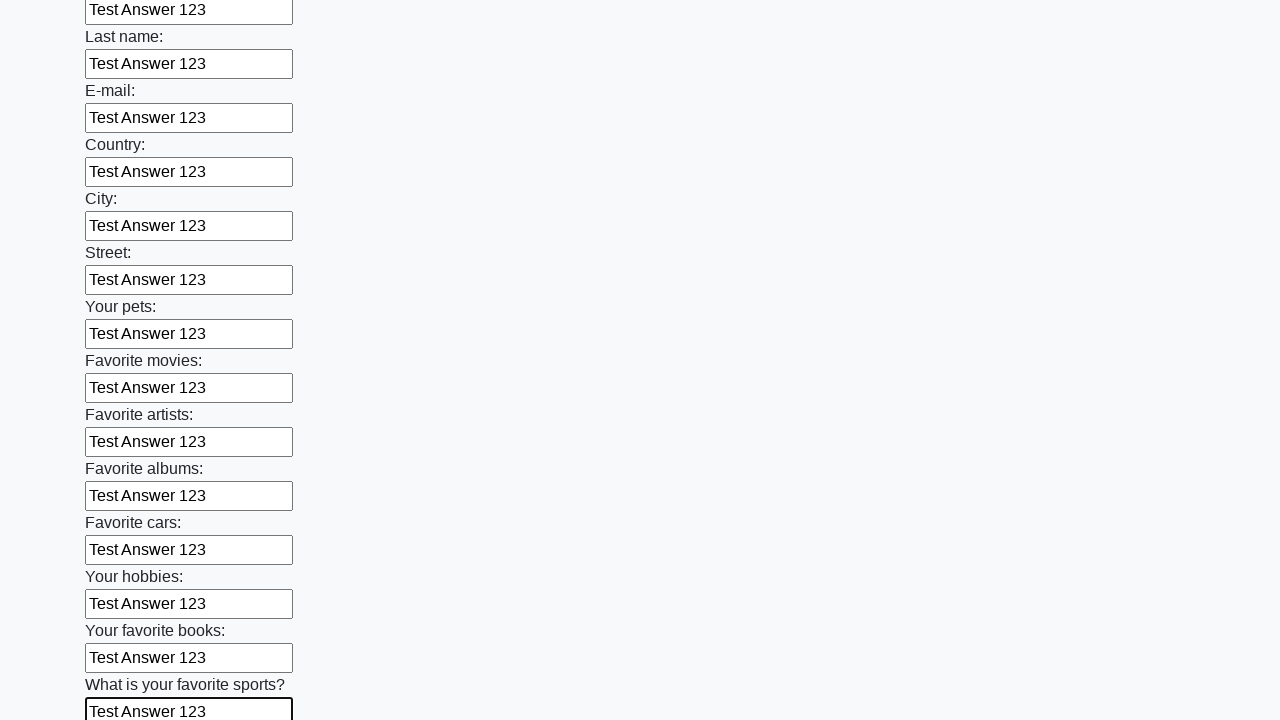

Filled input field with 'Test Answer 123' on xpath=//body/div[1]/form[1]/div[1]/input >> nth=14
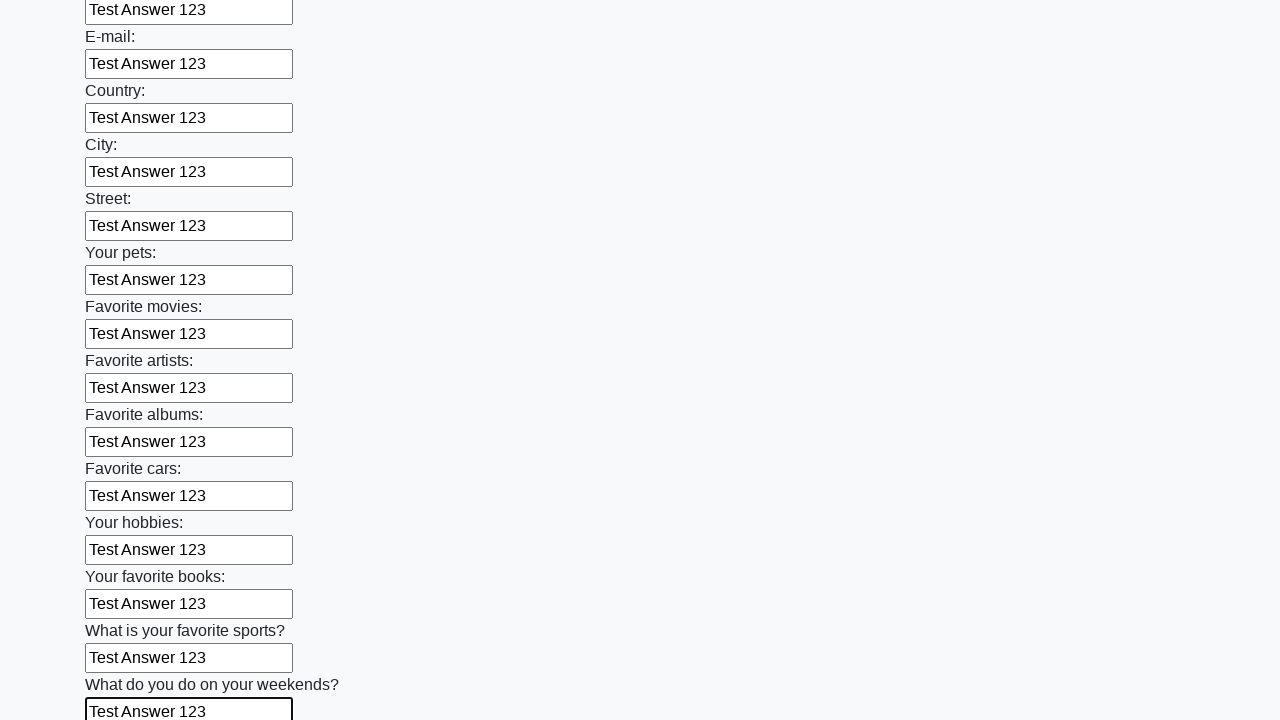

Filled input field with 'Test Answer 123' on xpath=//body/div[1]/form[1]/div[1]/input >> nth=15
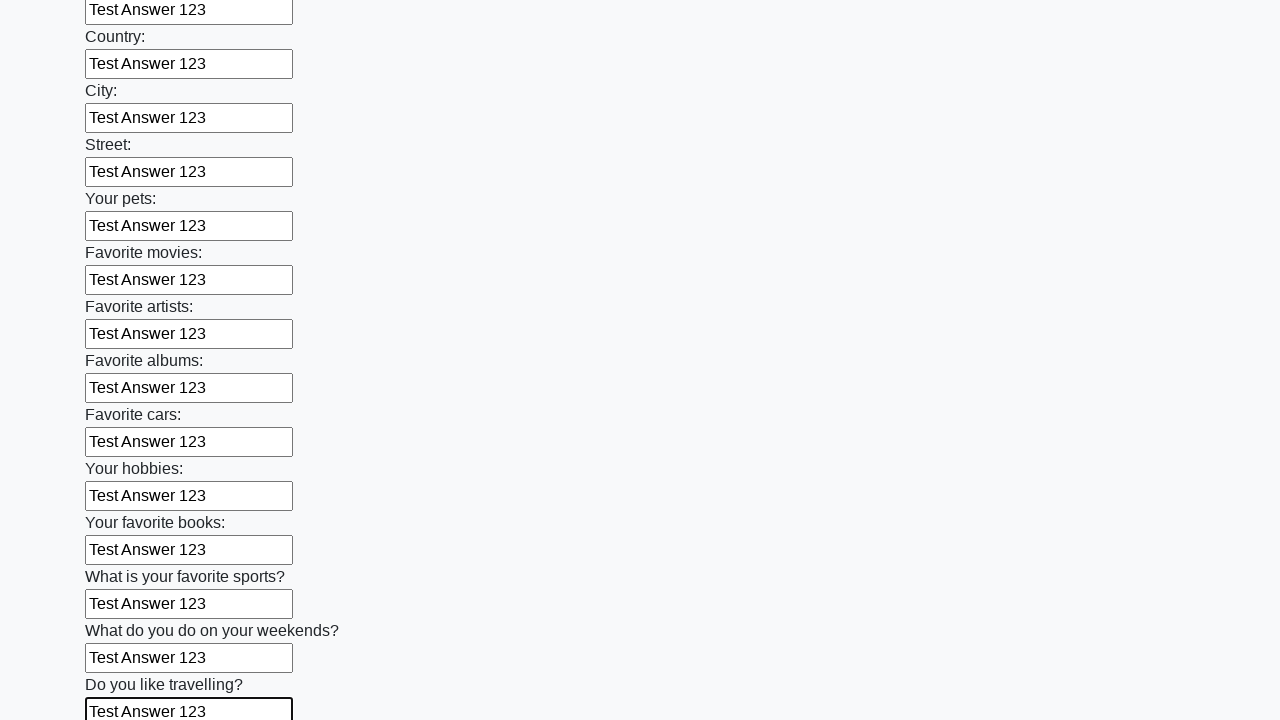

Filled input field with 'Test Answer 123' on xpath=//body/div[1]/form[1]/div[1]/input >> nth=16
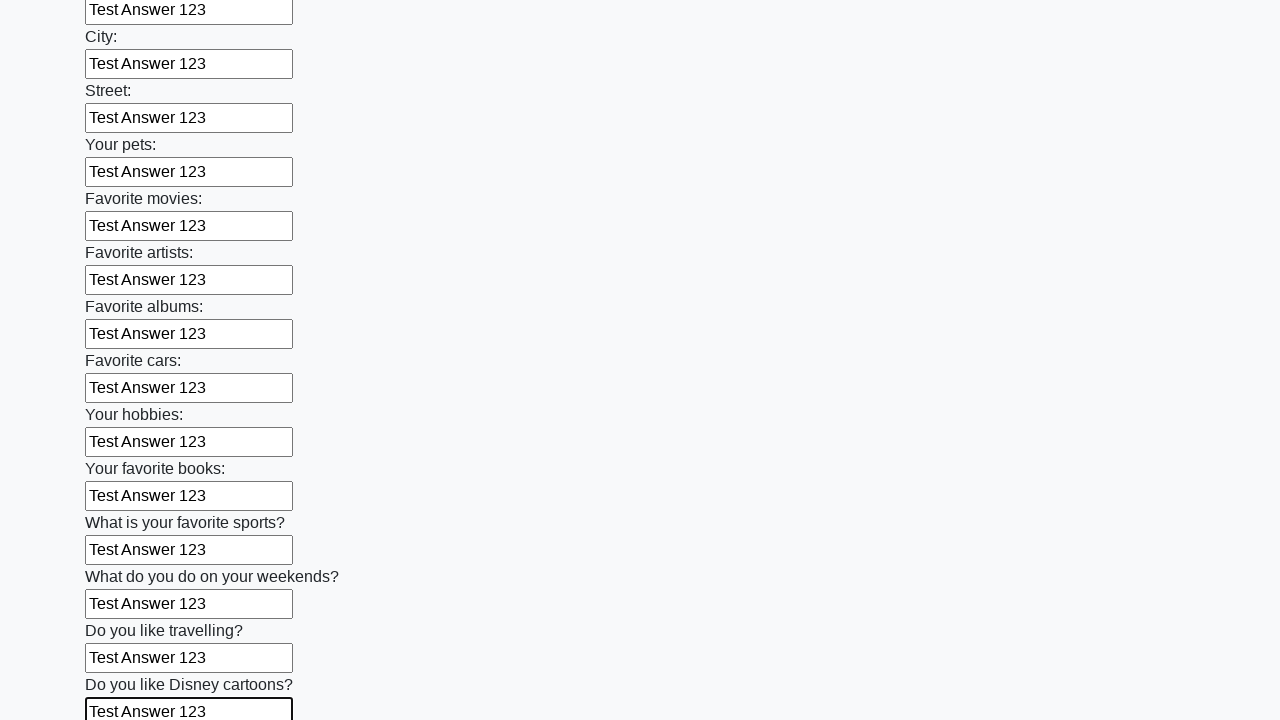

Filled input field with 'Test Answer 123' on xpath=//body/div[1]/form[1]/div[1]/input >> nth=17
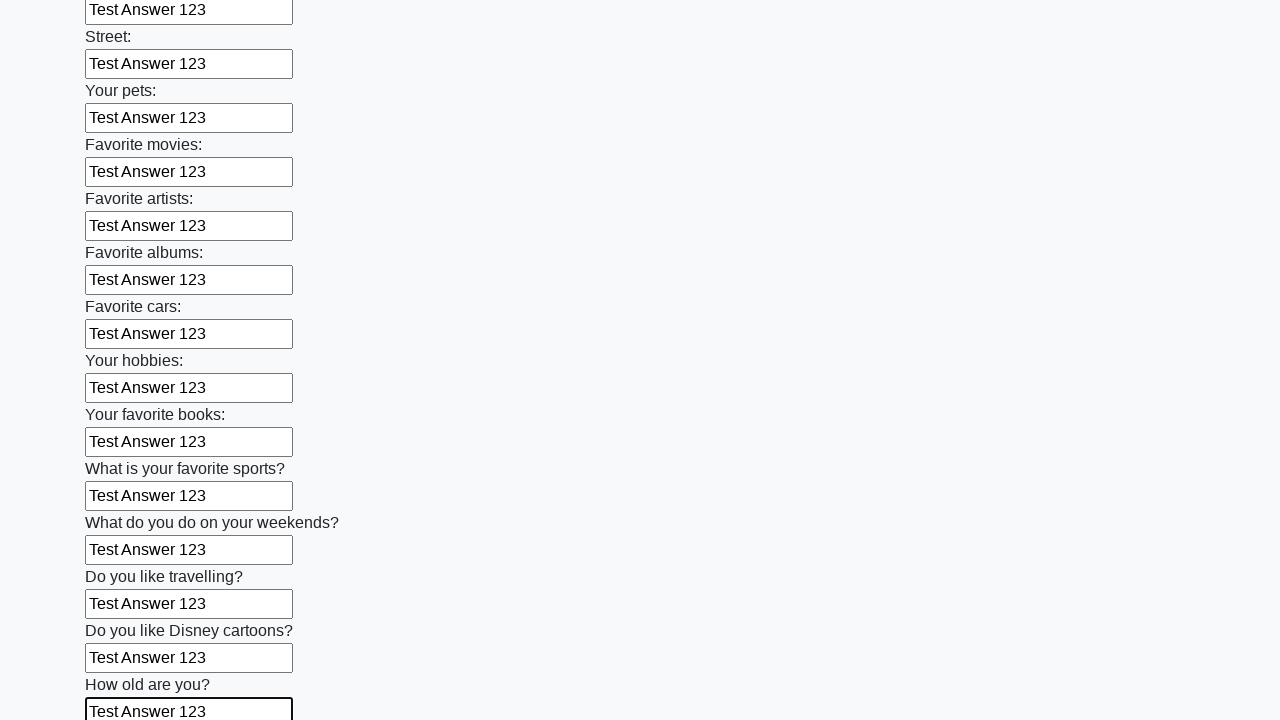

Filled input field with 'Test Answer 123' on xpath=//body/div[1]/form[1]/div[1]/input >> nth=18
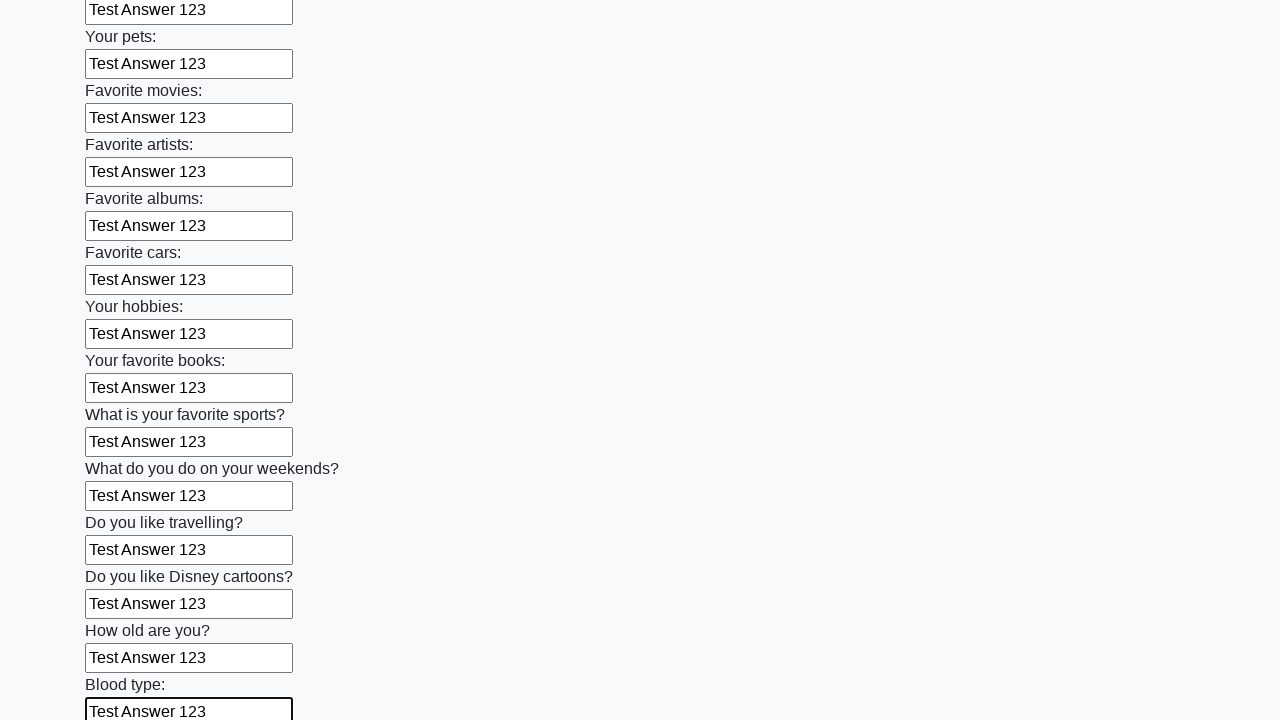

Filled input field with 'Test Answer 123' on xpath=//body/div[1]/form[1]/div[1]/input >> nth=19
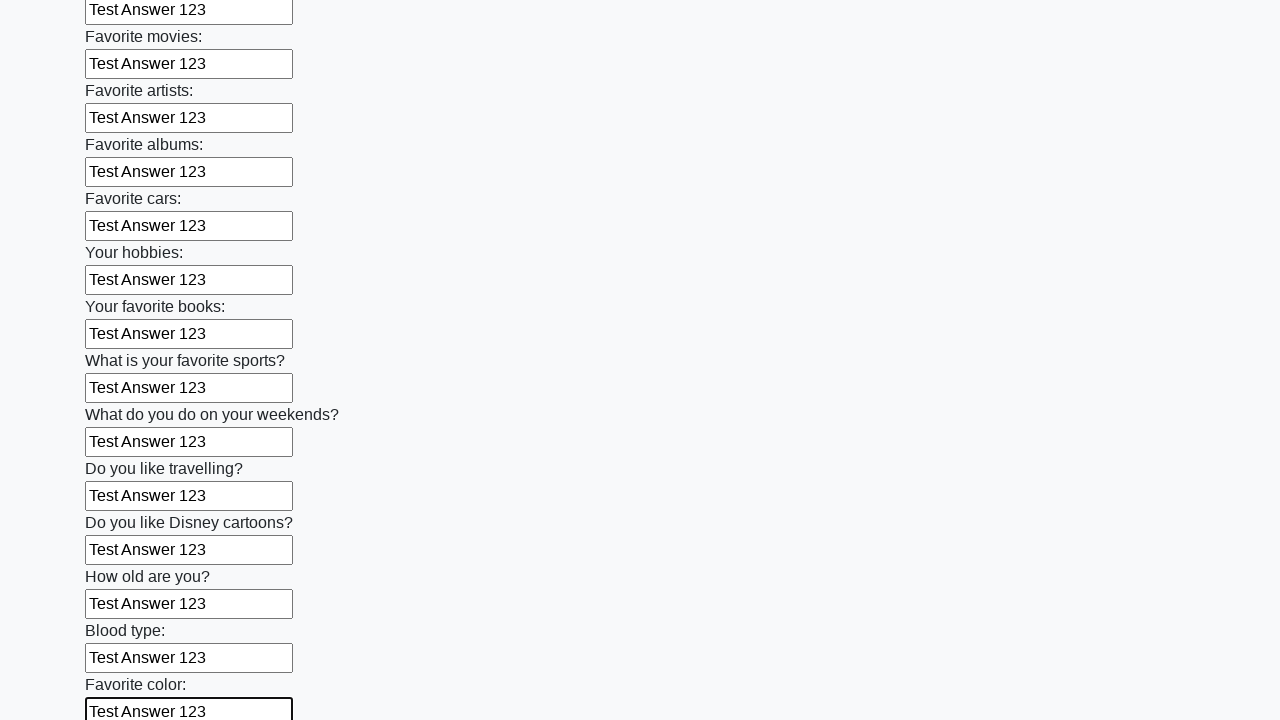

Filled input field with 'Test Answer 123' on xpath=//body/div[1]/form[1]/div[1]/input >> nth=20
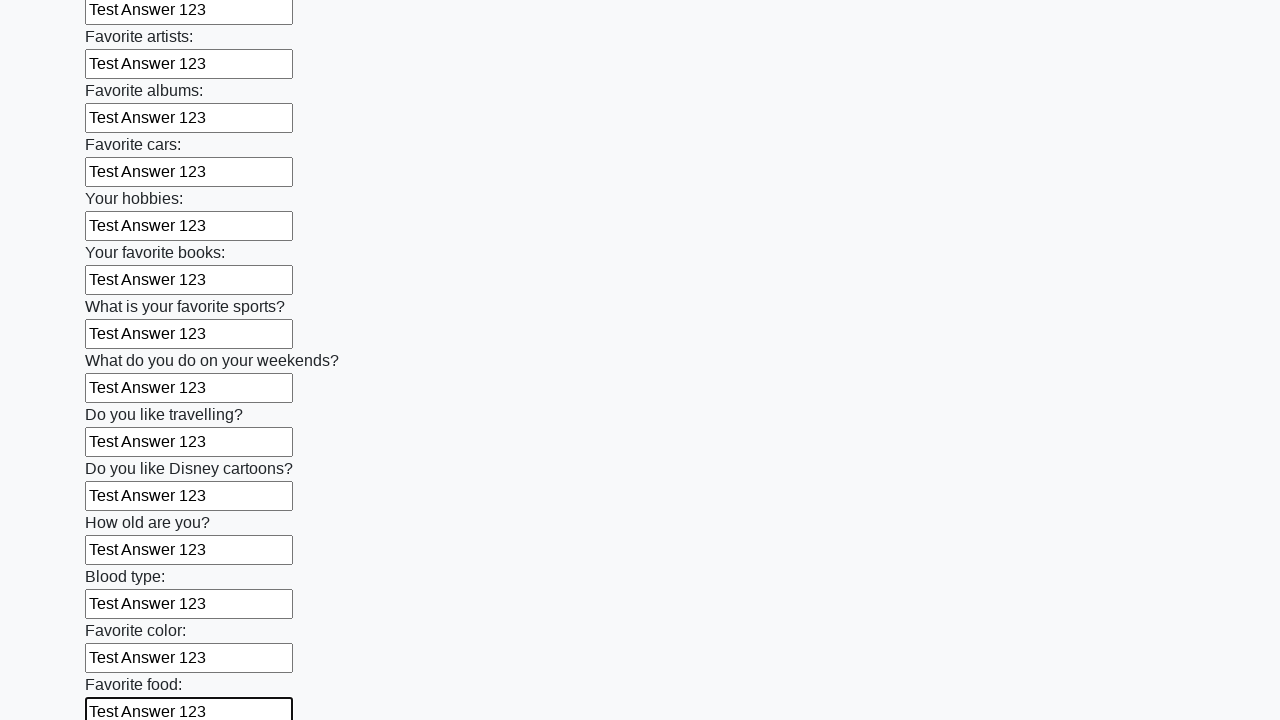

Filled input field with 'Test Answer 123' on xpath=//body/div[1]/form[1]/div[1]/input >> nth=21
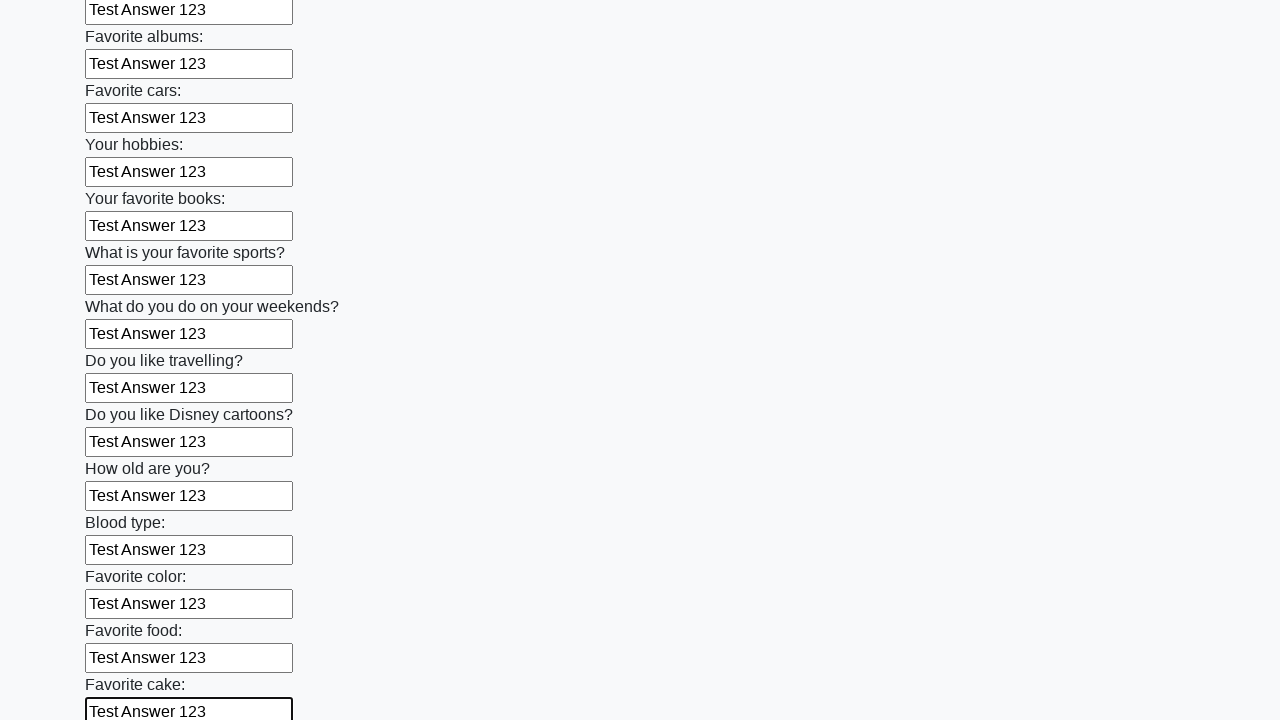

Filled input field with 'Test Answer 123' on xpath=//body/div[1]/form[1]/div[1]/input >> nth=22
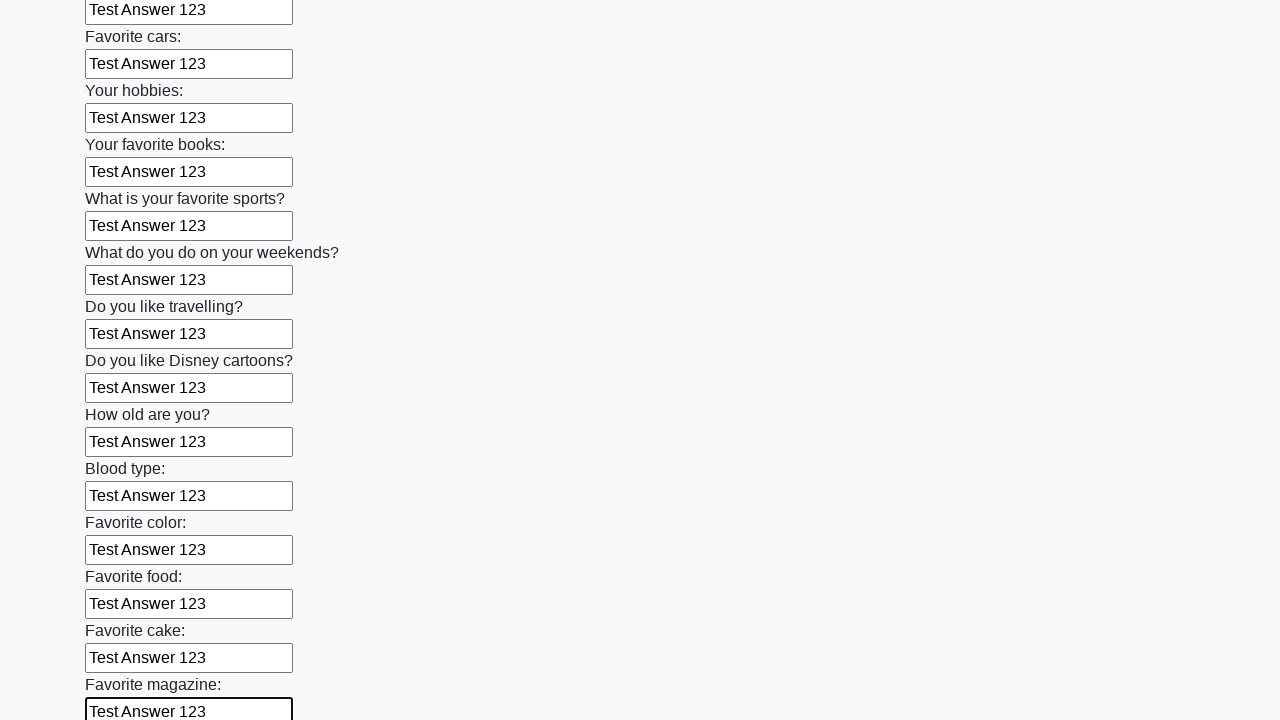

Filled input field with 'Test Answer 123' on xpath=//body/div[1]/form[1]/div[1]/input >> nth=23
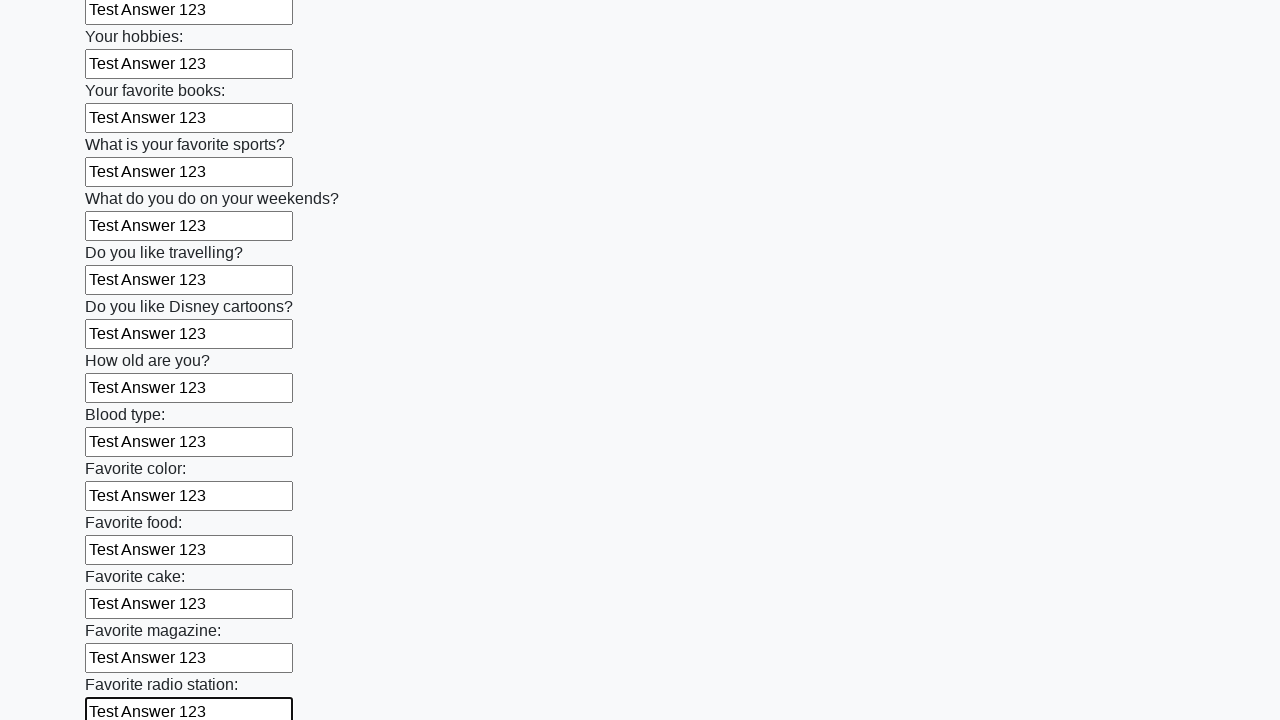

Filled input field with 'Test Answer 123' on xpath=//body/div[1]/form[1]/div[1]/input >> nth=24
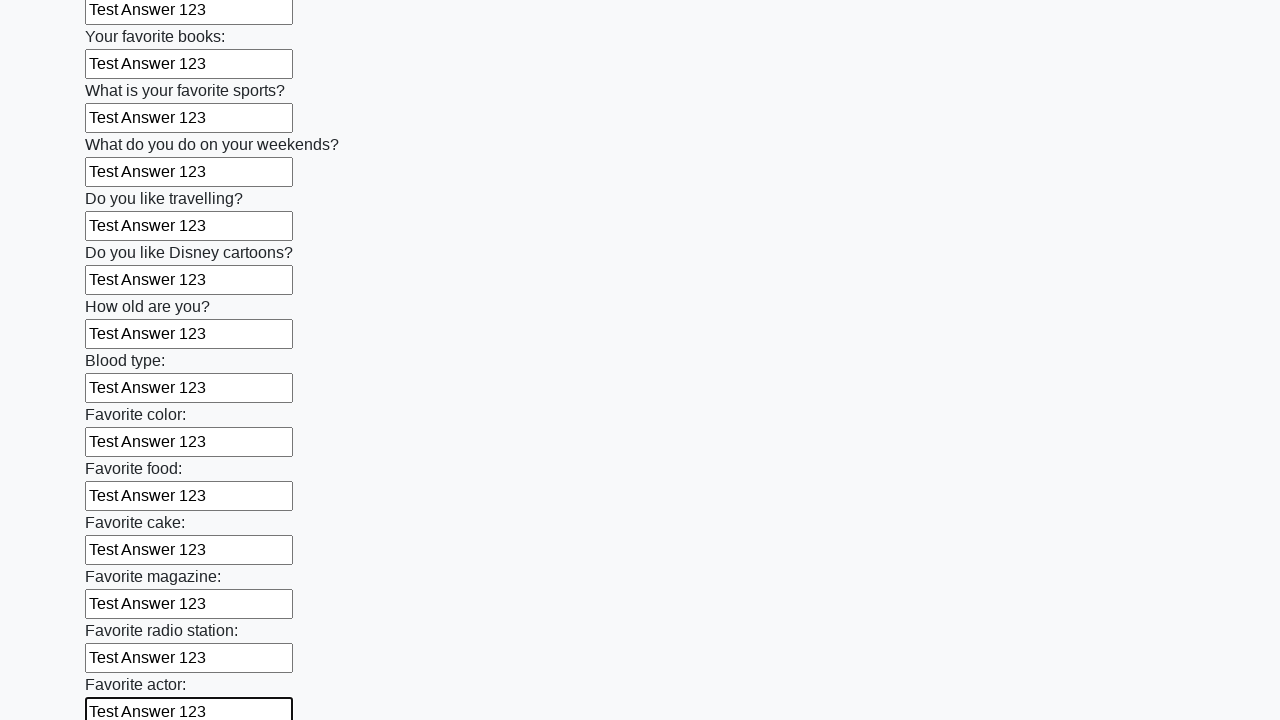

Filled input field with 'Test Answer 123' on xpath=//body/div[1]/form[1]/div[1]/input >> nth=25
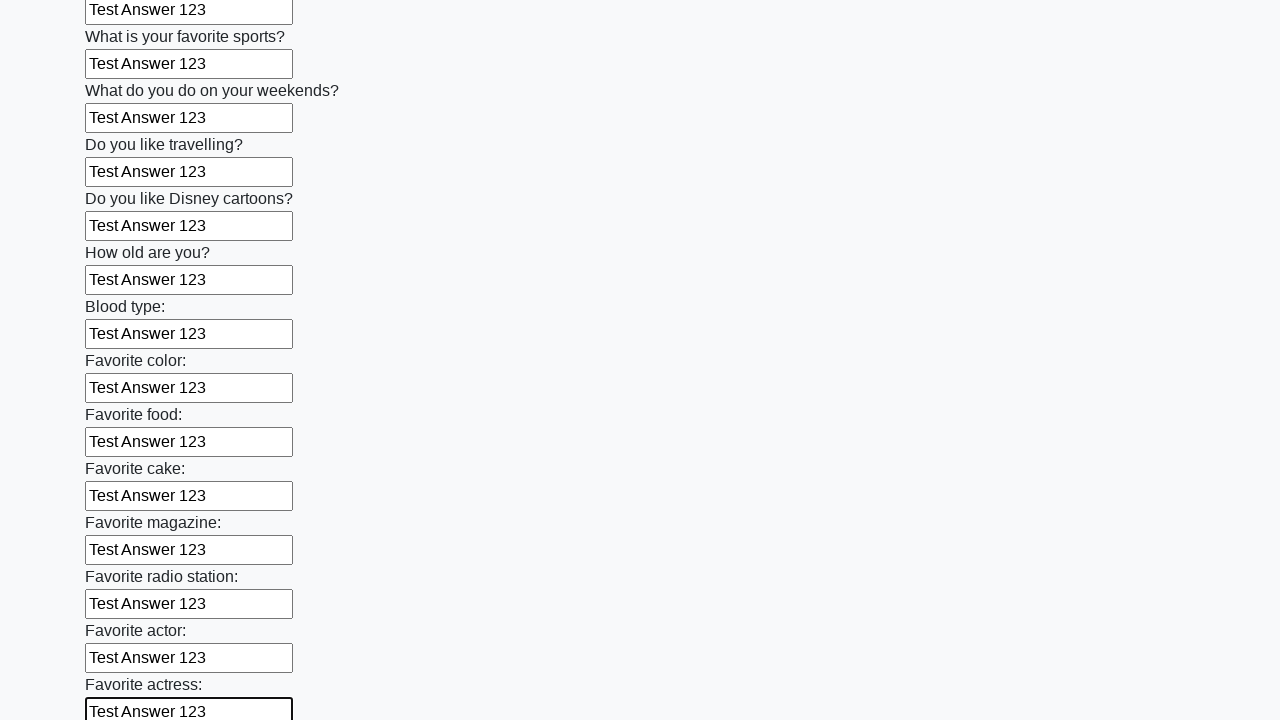

Filled input field with 'Test Answer 123' on xpath=//body/div[1]/form[1]/div[1]/input >> nth=26
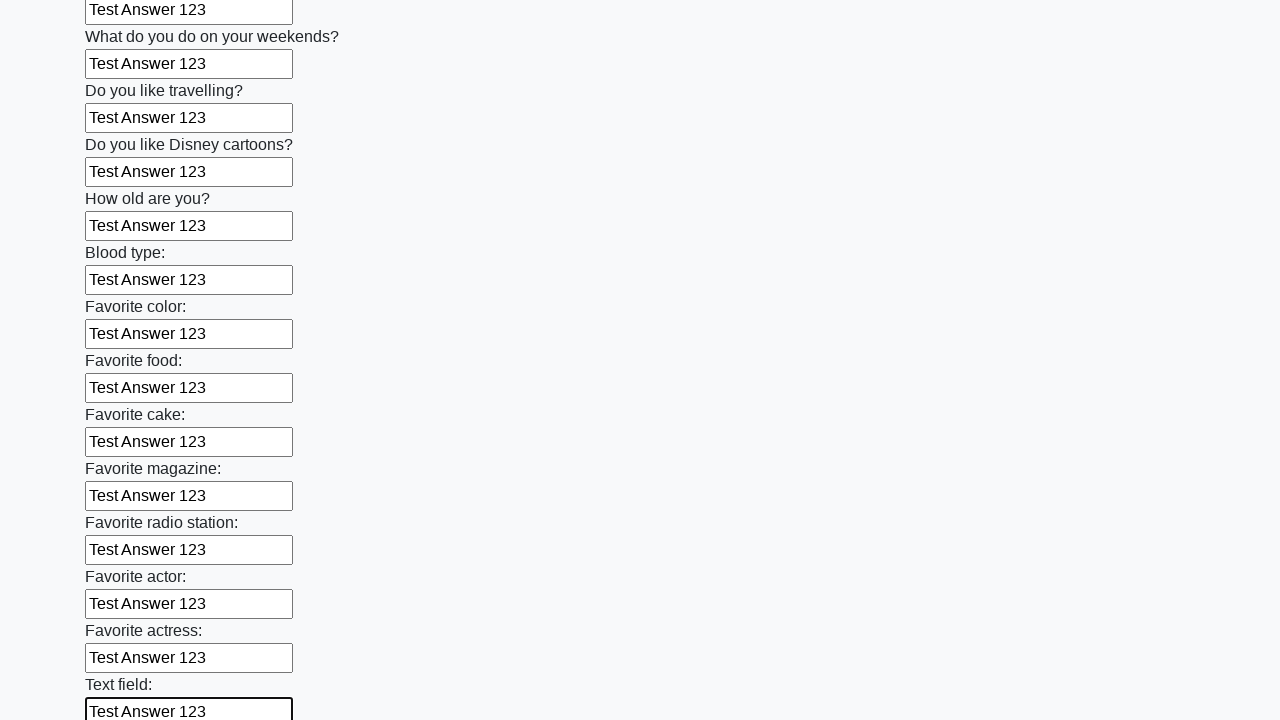

Filled input field with 'Test Answer 123' on xpath=//body/div[1]/form[1]/div[1]/input >> nth=27
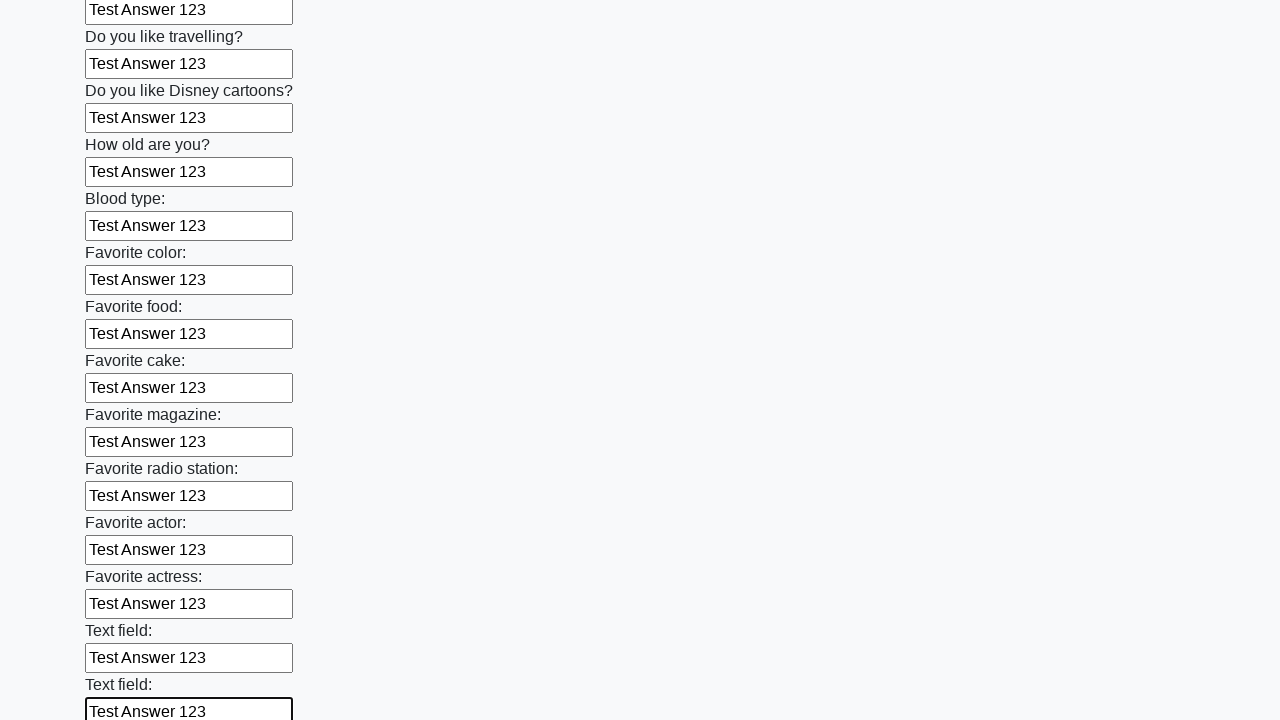

Filled input field with 'Test Answer 123' on xpath=//body/div[1]/form[1]/div[1]/input >> nth=28
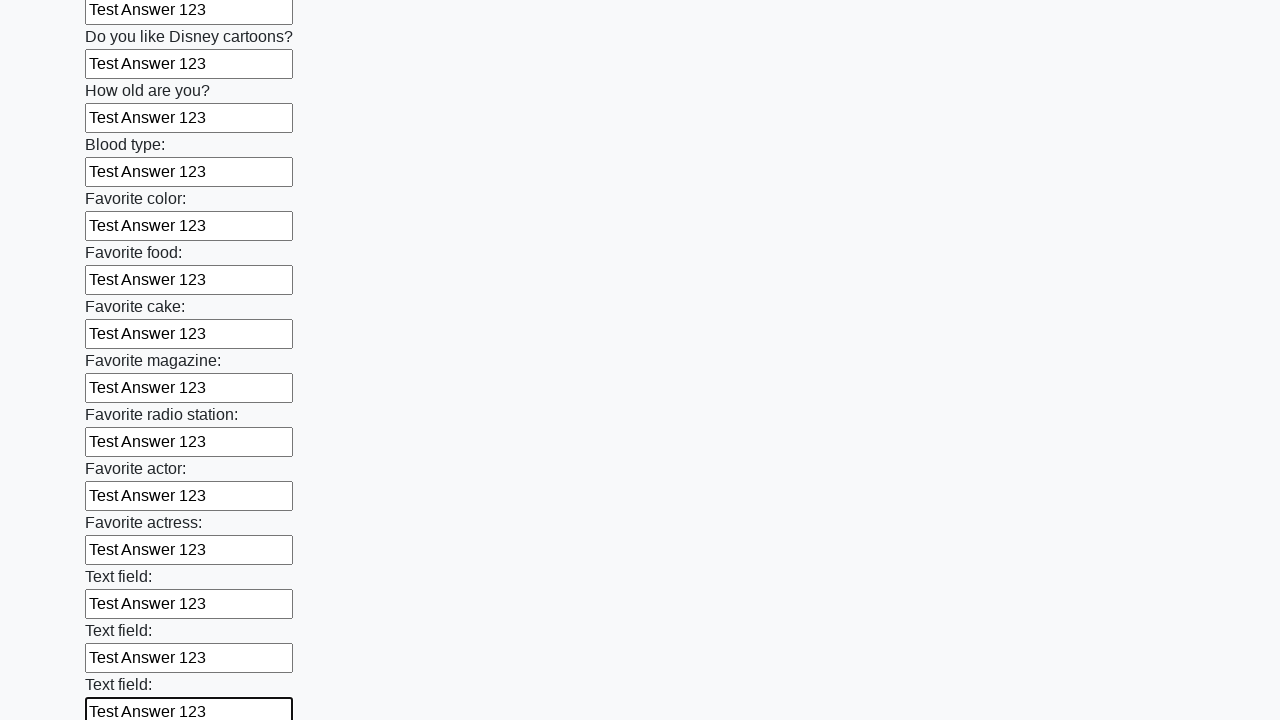

Filled input field with 'Test Answer 123' on xpath=//body/div[1]/form[1]/div[1]/input >> nth=29
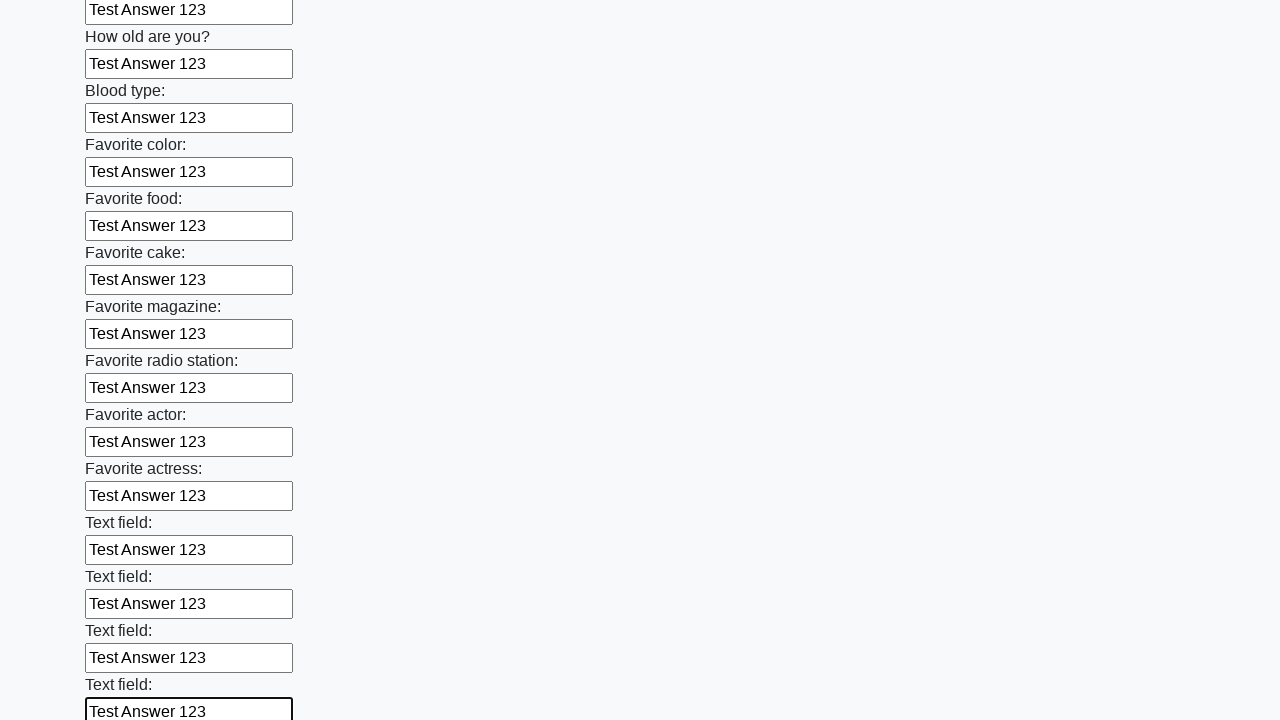

Filled input field with 'Test Answer 123' on xpath=//body/div[1]/form[1]/div[1]/input >> nth=30
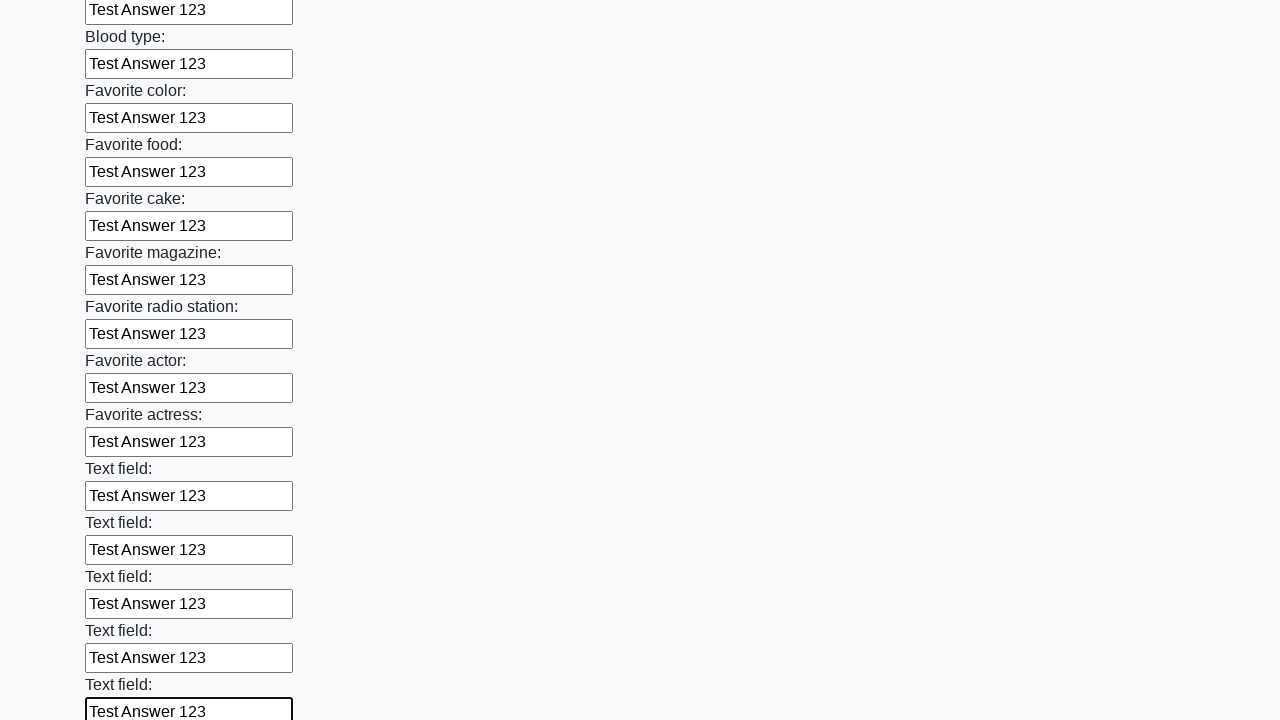

Filled input field with 'Test Answer 123' on xpath=//body/div[1]/form[1]/div[1]/input >> nth=31
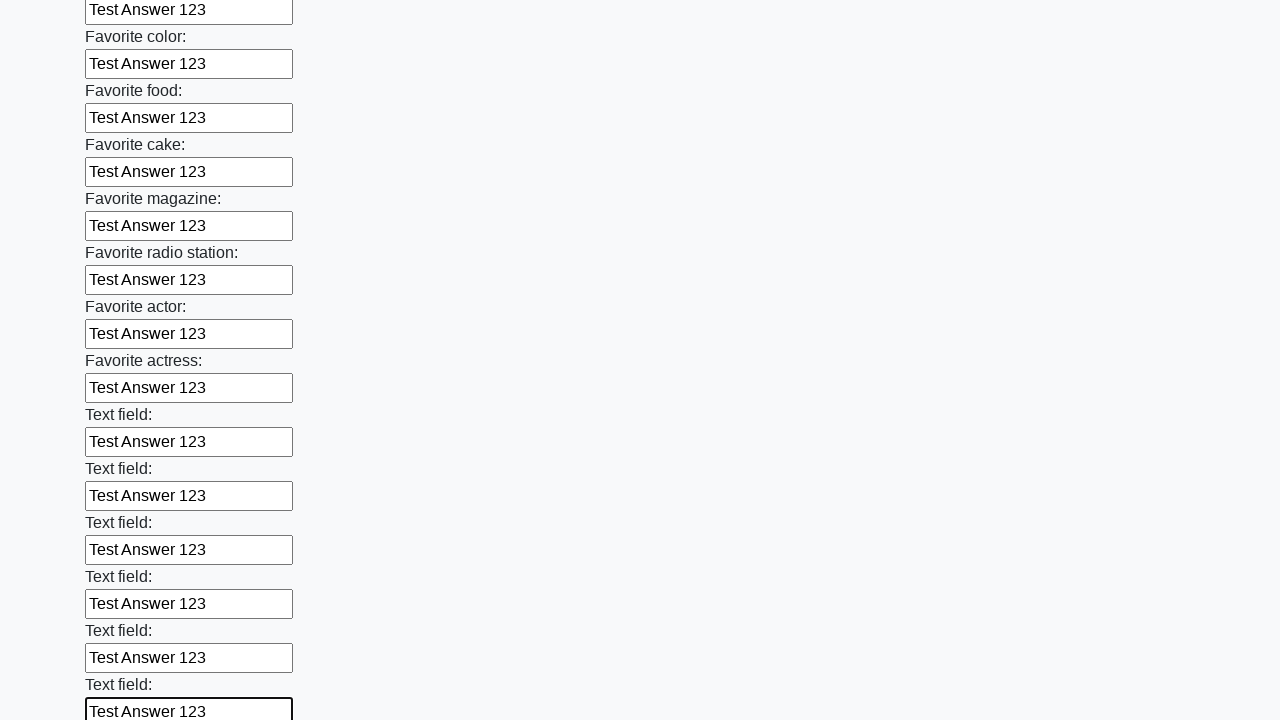

Filled input field with 'Test Answer 123' on xpath=//body/div[1]/form[1]/div[1]/input >> nth=32
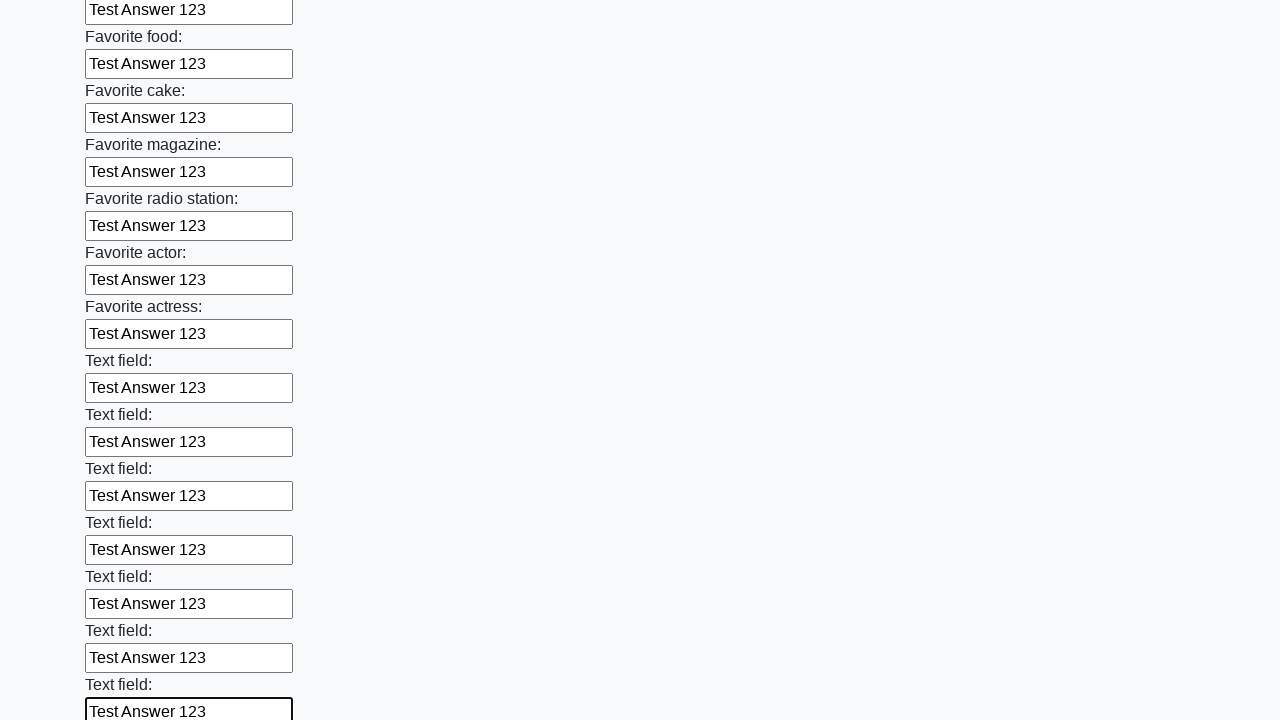

Filled input field with 'Test Answer 123' on xpath=//body/div[1]/form[1]/div[1]/input >> nth=33
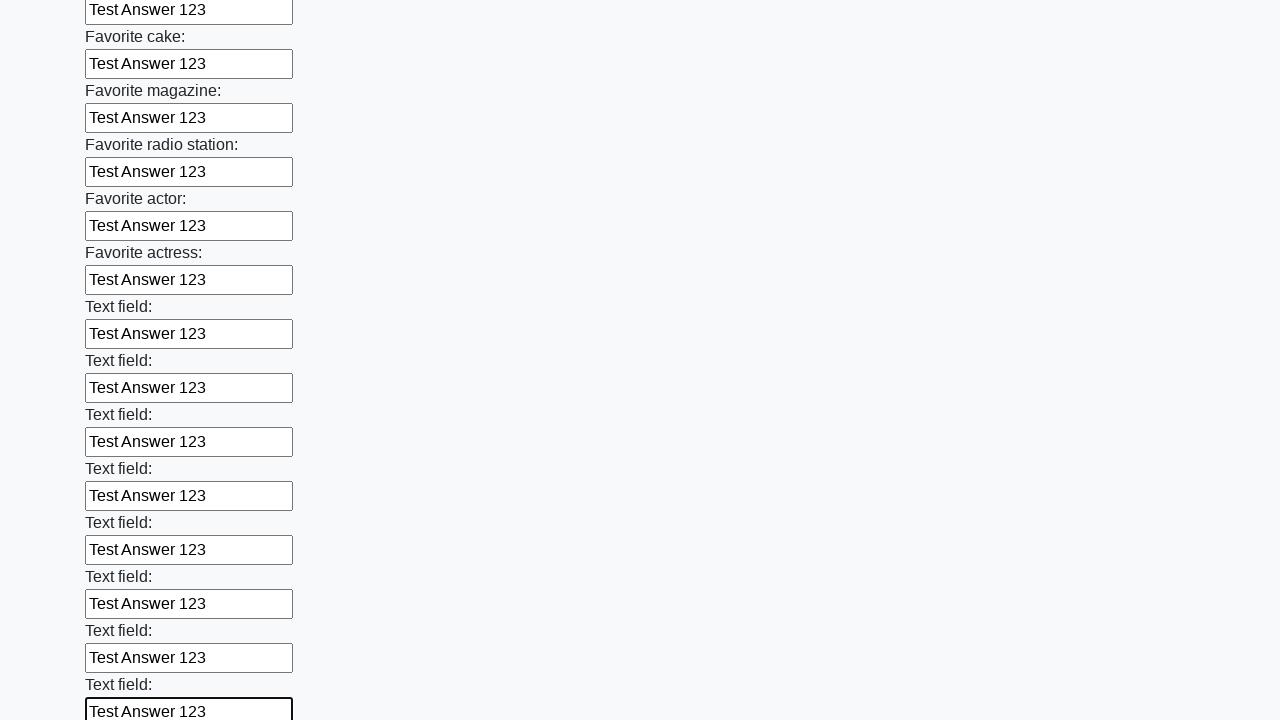

Filled input field with 'Test Answer 123' on xpath=//body/div[1]/form[1]/div[1]/input >> nth=34
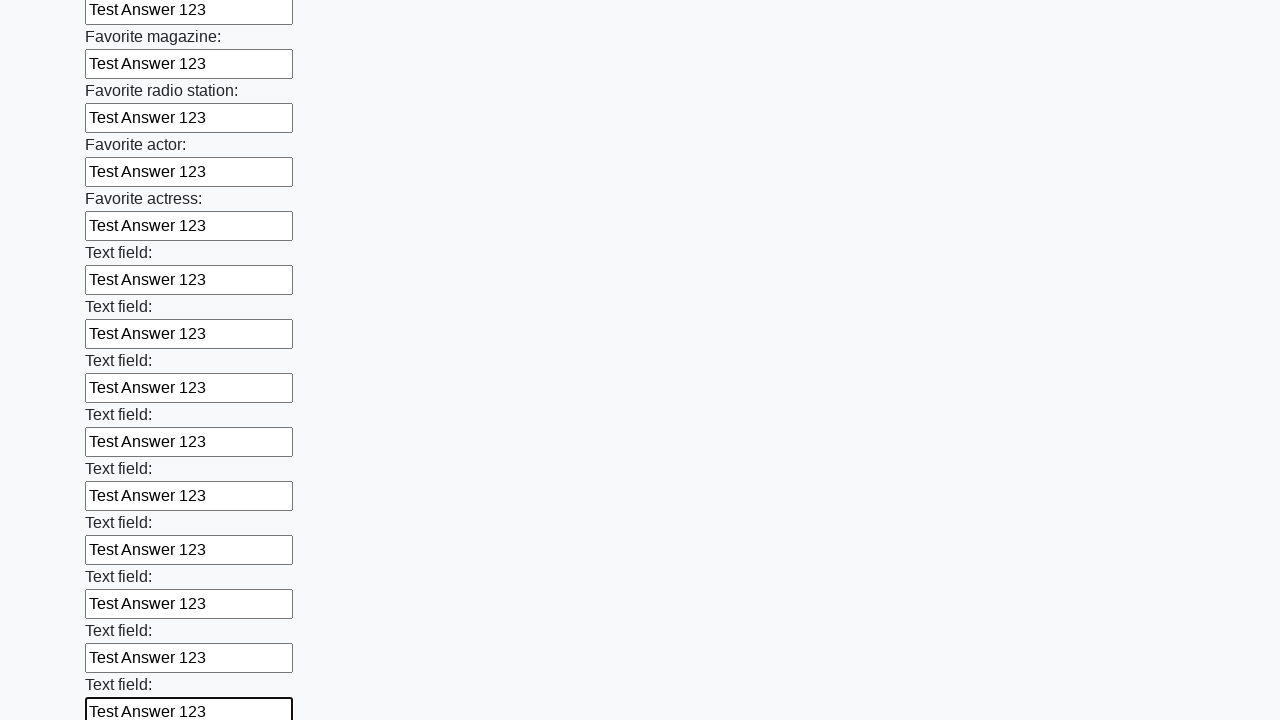

Filled input field with 'Test Answer 123' on xpath=//body/div[1]/form[1]/div[1]/input >> nth=35
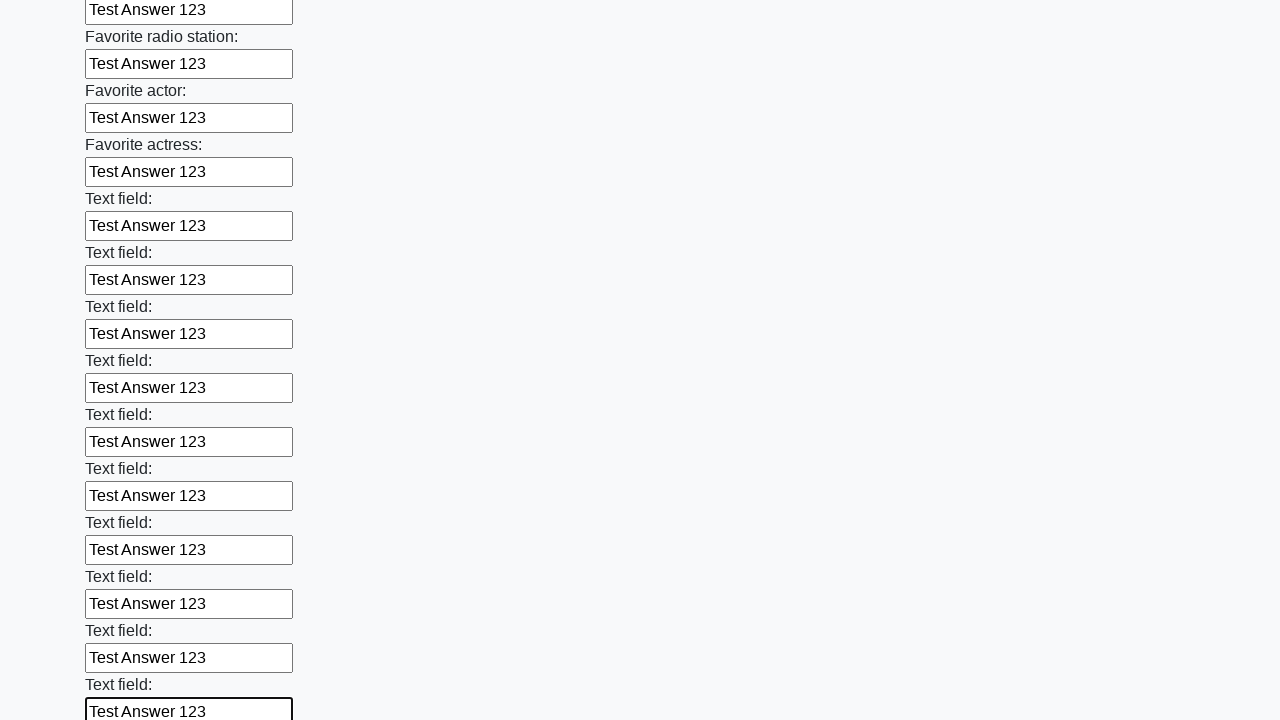

Filled input field with 'Test Answer 123' on xpath=//body/div[1]/form[1]/div[1]/input >> nth=36
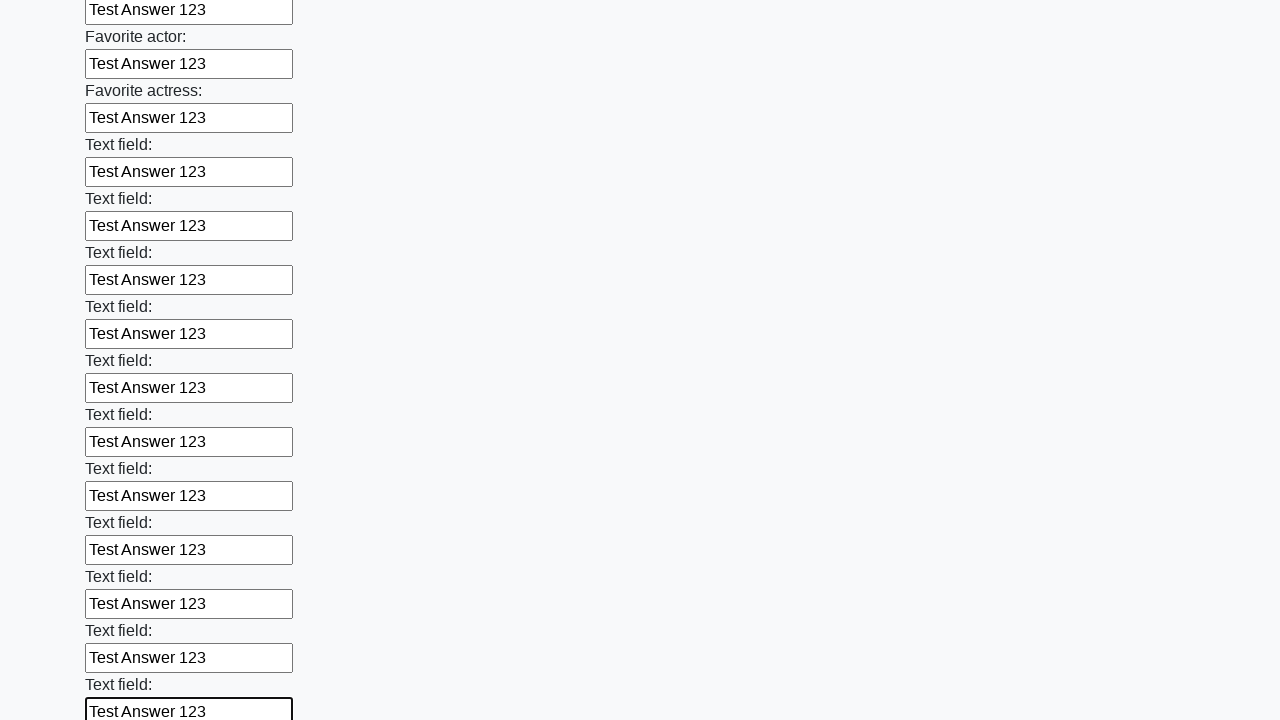

Filled input field with 'Test Answer 123' on xpath=//body/div[1]/form[1]/div[1]/input >> nth=37
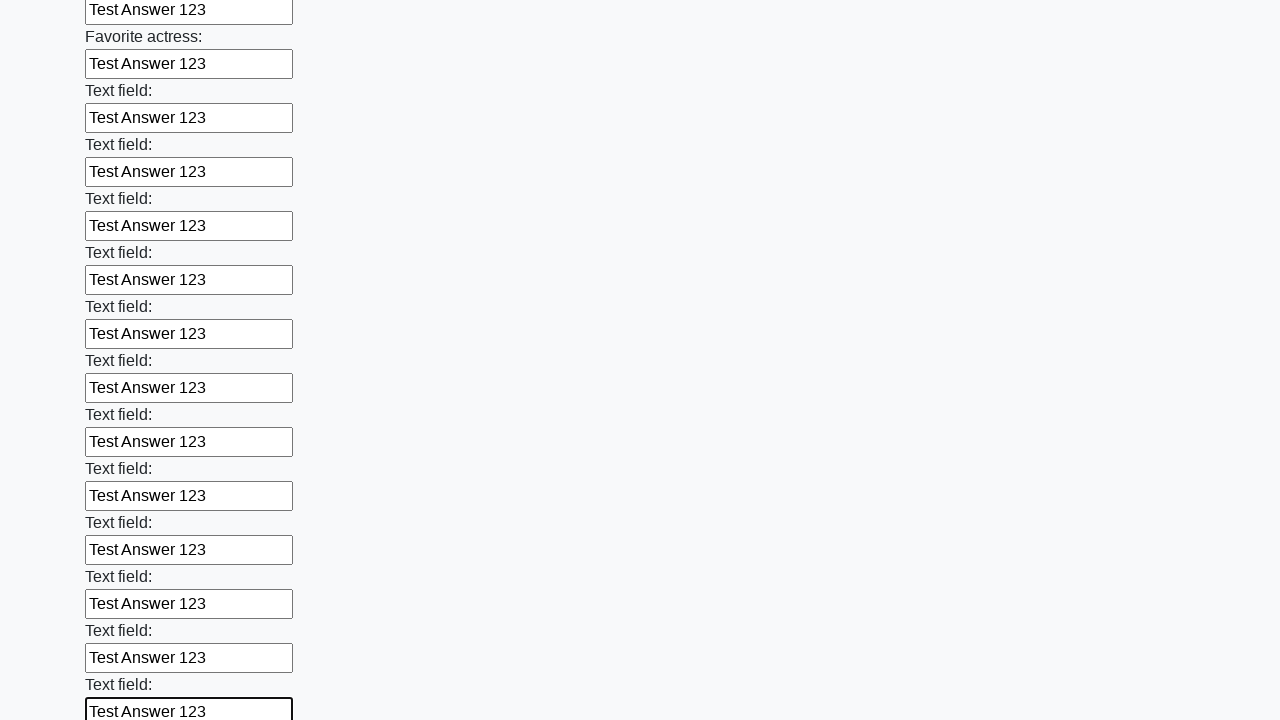

Filled input field with 'Test Answer 123' on xpath=//body/div[1]/form[1]/div[1]/input >> nth=38
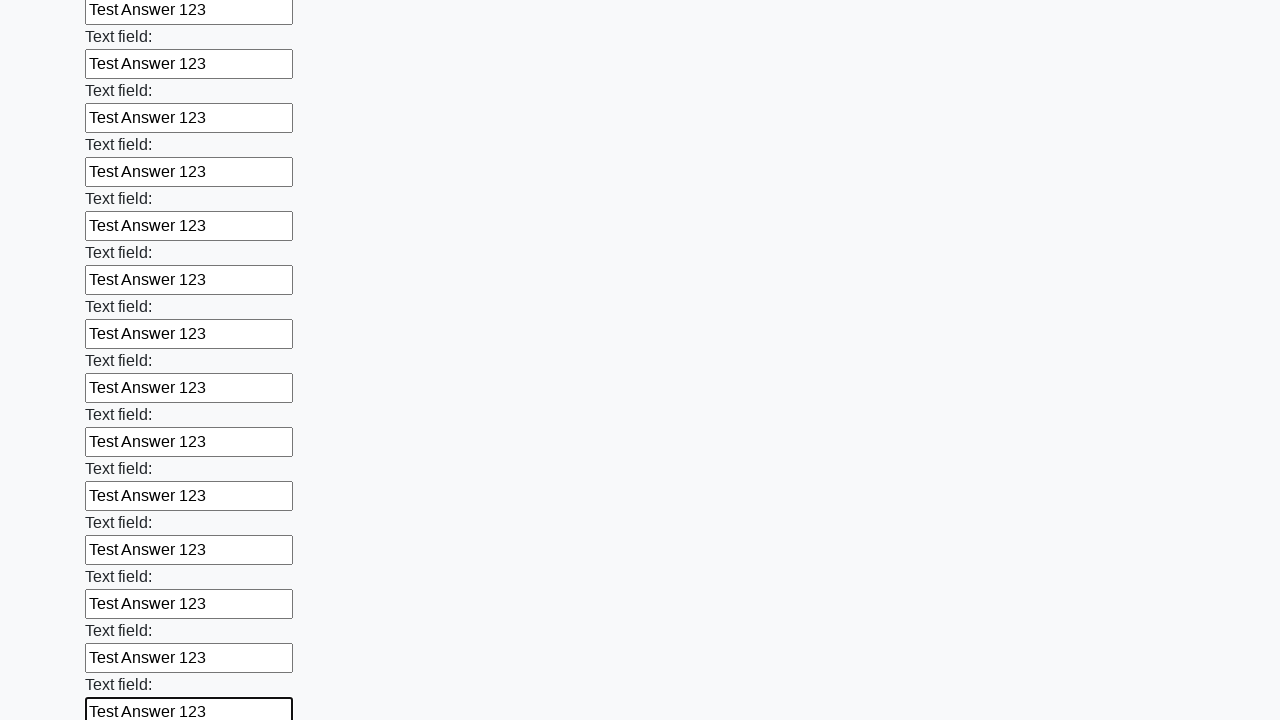

Filled input field with 'Test Answer 123' on xpath=//body/div[1]/form[1]/div[1]/input >> nth=39
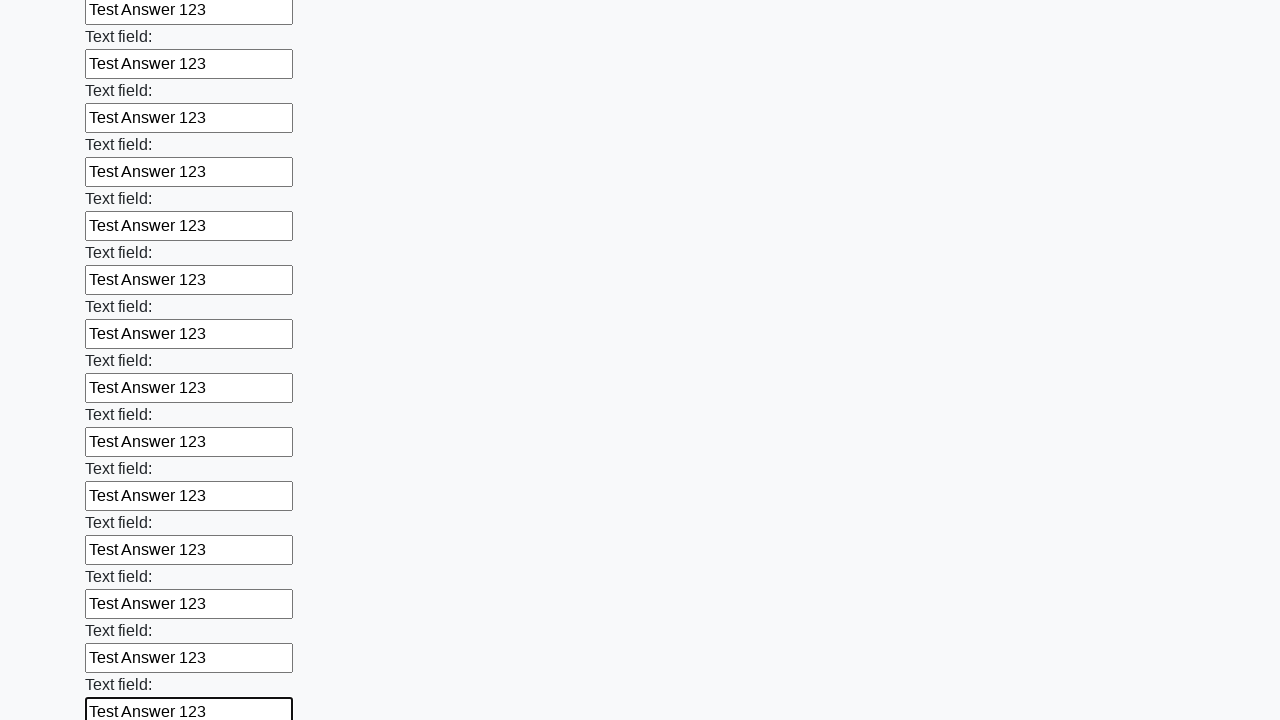

Filled input field with 'Test Answer 123' on xpath=//body/div[1]/form[1]/div[1]/input >> nth=40
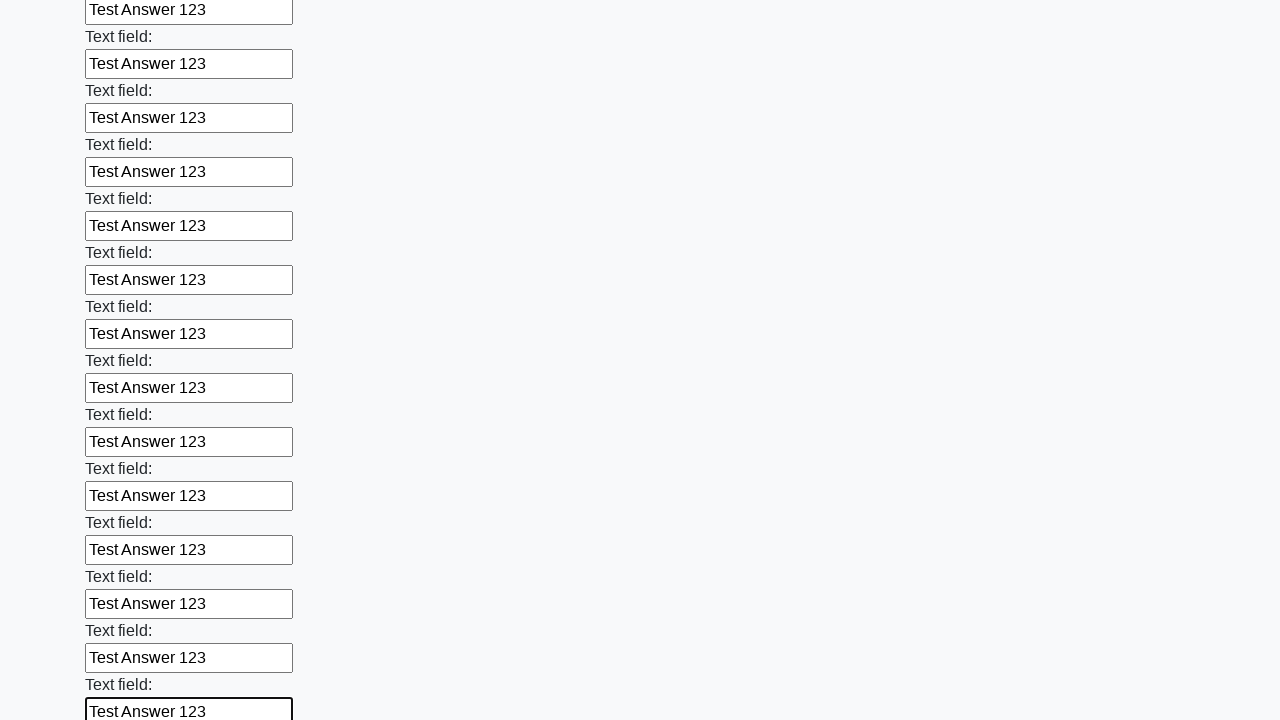

Filled input field with 'Test Answer 123' on xpath=//body/div[1]/form[1]/div[1]/input >> nth=41
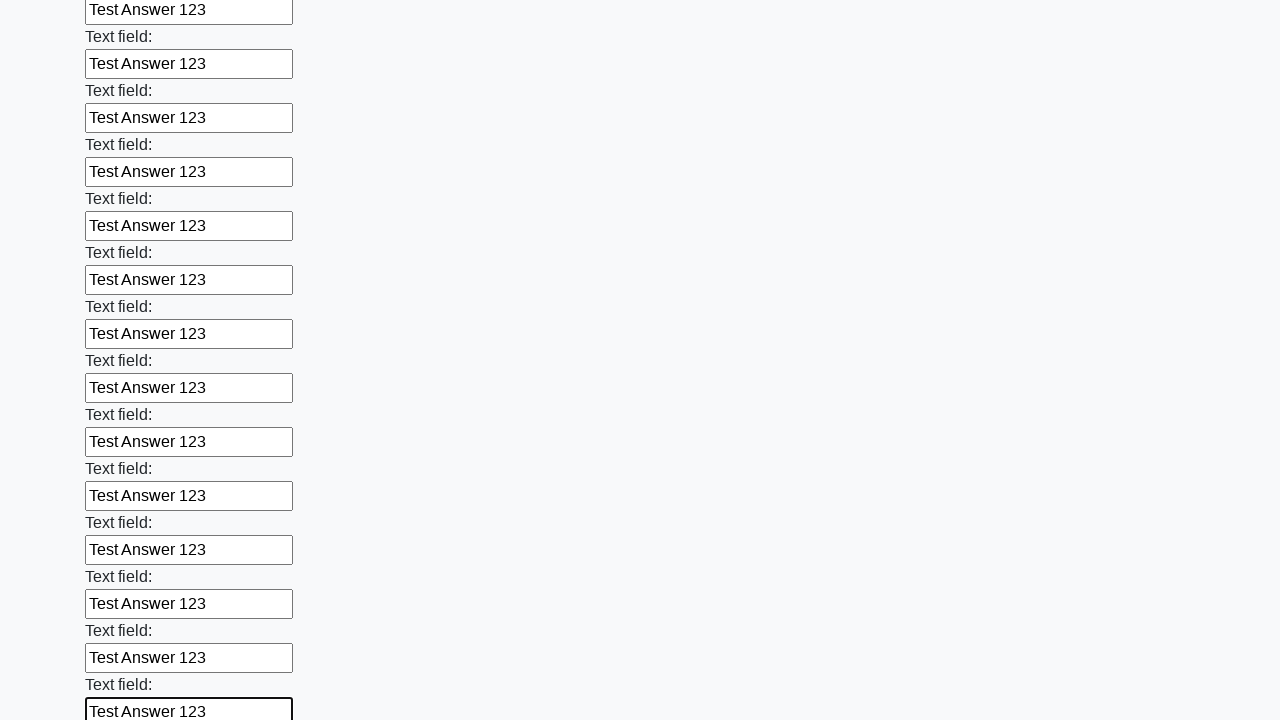

Filled input field with 'Test Answer 123' on xpath=//body/div[1]/form[1]/div[1]/input >> nth=42
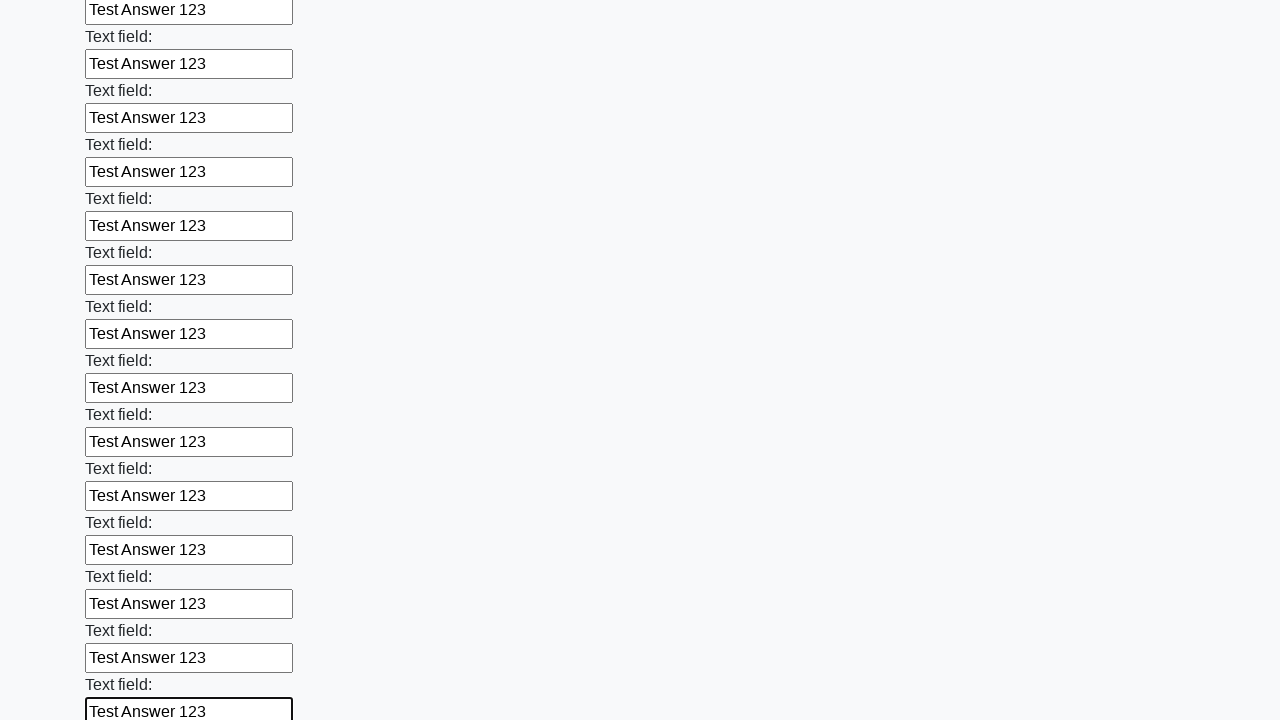

Filled input field with 'Test Answer 123' on xpath=//body/div[1]/form[1]/div[1]/input >> nth=43
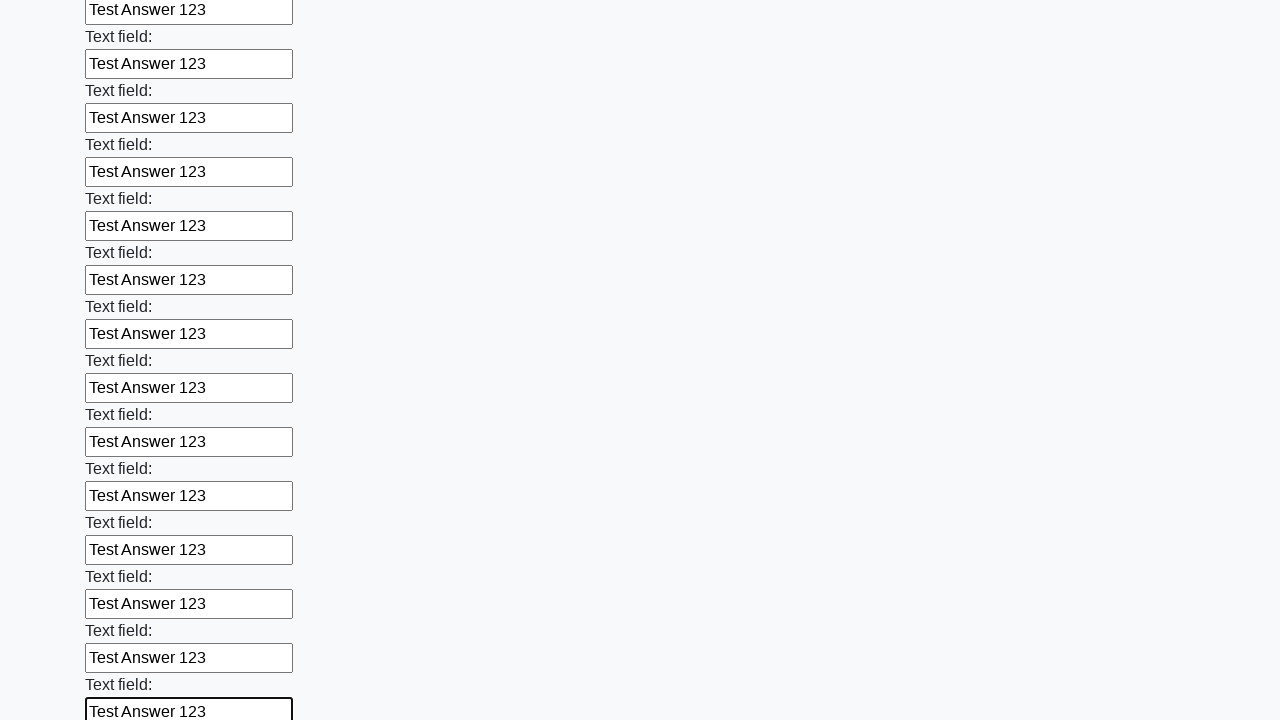

Filled input field with 'Test Answer 123' on xpath=//body/div[1]/form[1]/div[1]/input >> nth=44
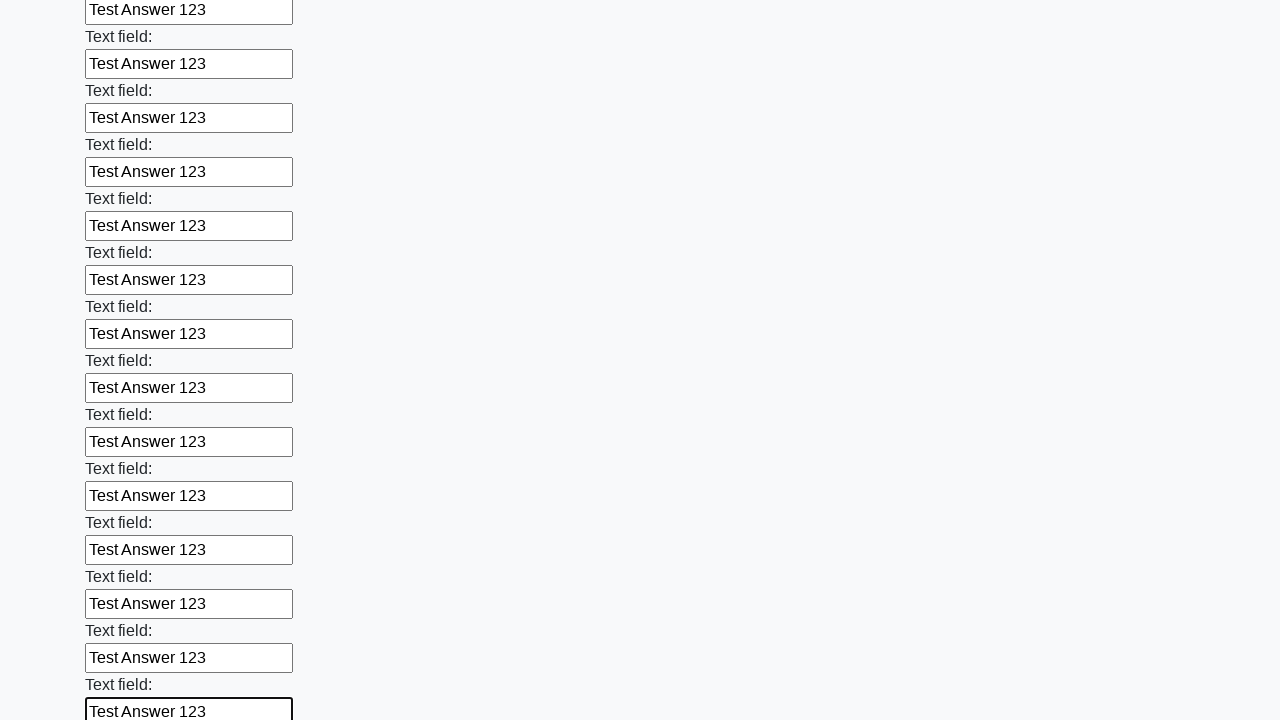

Filled input field with 'Test Answer 123' on xpath=//body/div[1]/form[1]/div[1]/input >> nth=45
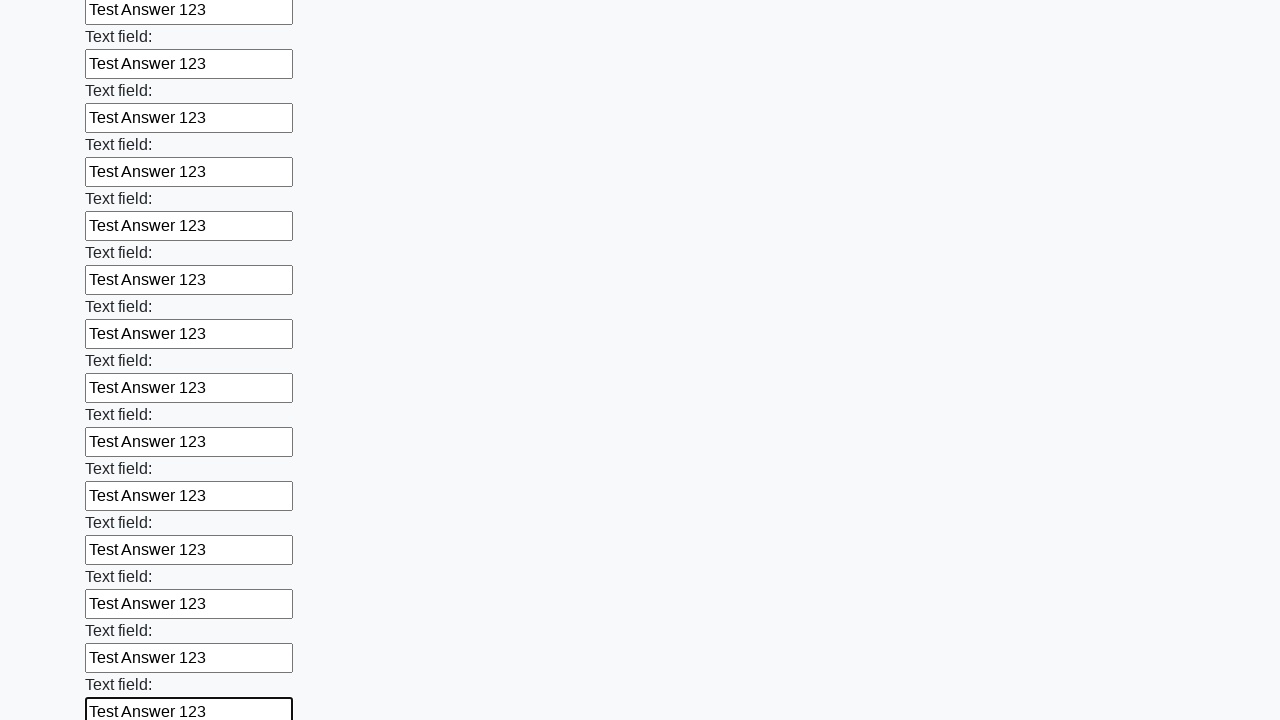

Filled input field with 'Test Answer 123' on xpath=//body/div[1]/form[1]/div[1]/input >> nth=46
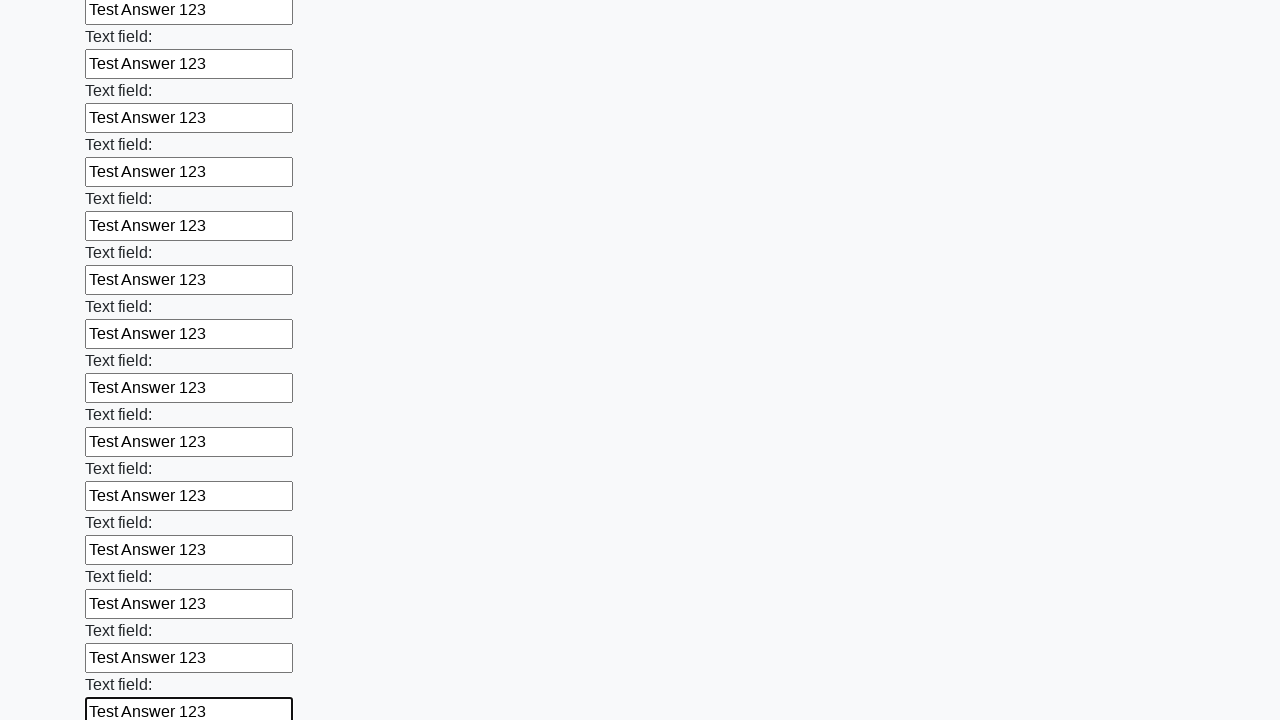

Filled input field with 'Test Answer 123' on xpath=//body/div[1]/form[1]/div[1]/input >> nth=47
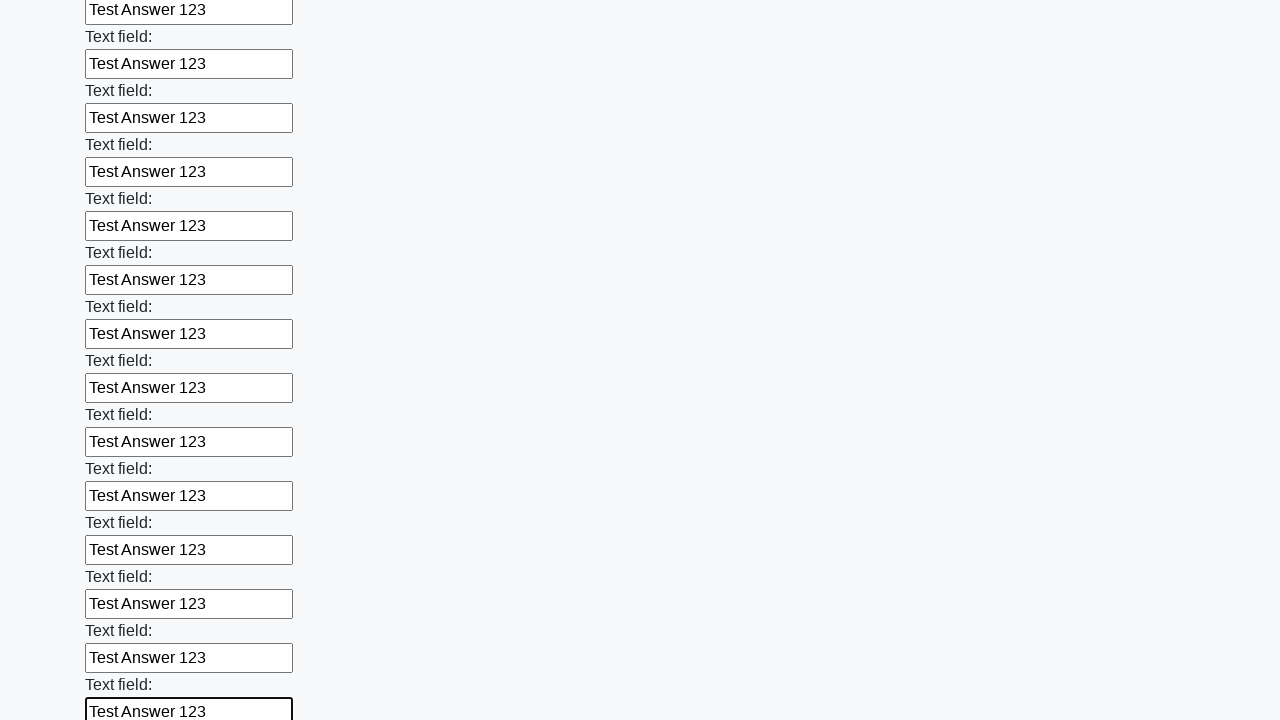

Filled input field with 'Test Answer 123' on xpath=//body/div[1]/form[1]/div[1]/input >> nth=48
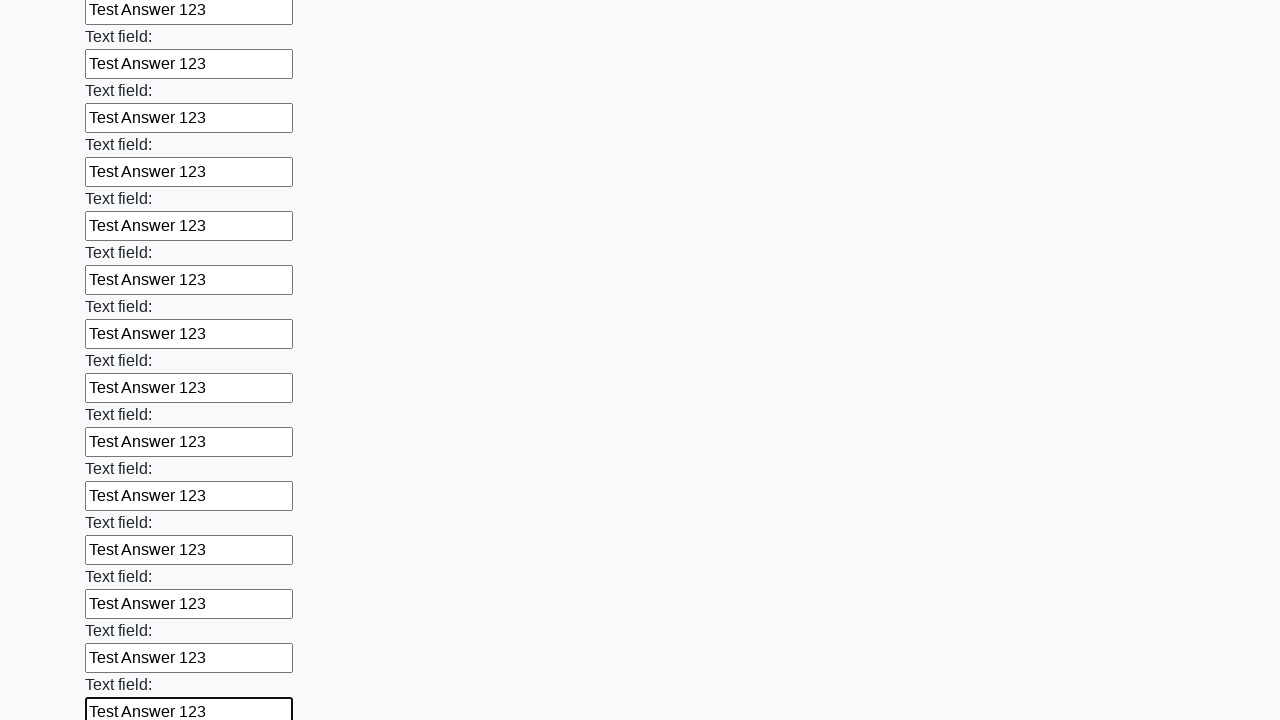

Filled input field with 'Test Answer 123' on xpath=//body/div[1]/form[1]/div[1]/input >> nth=49
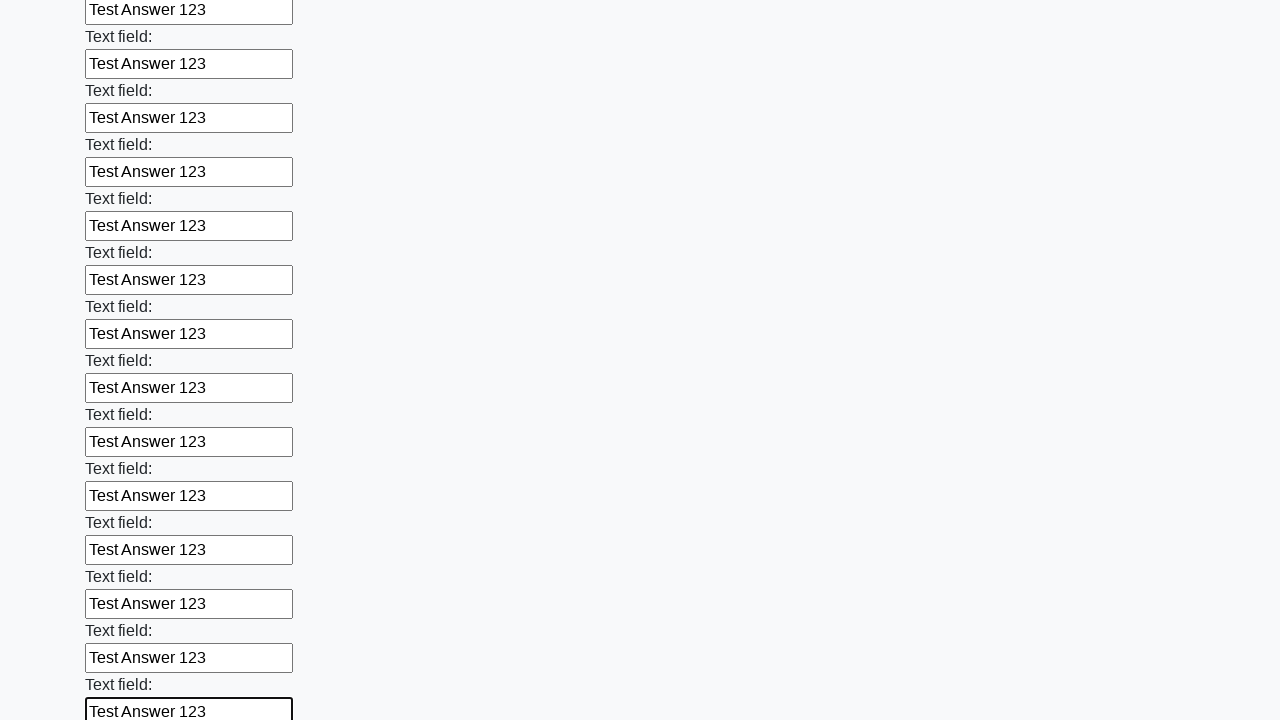

Filled input field with 'Test Answer 123' on xpath=//body/div[1]/form[1]/div[1]/input >> nth=50
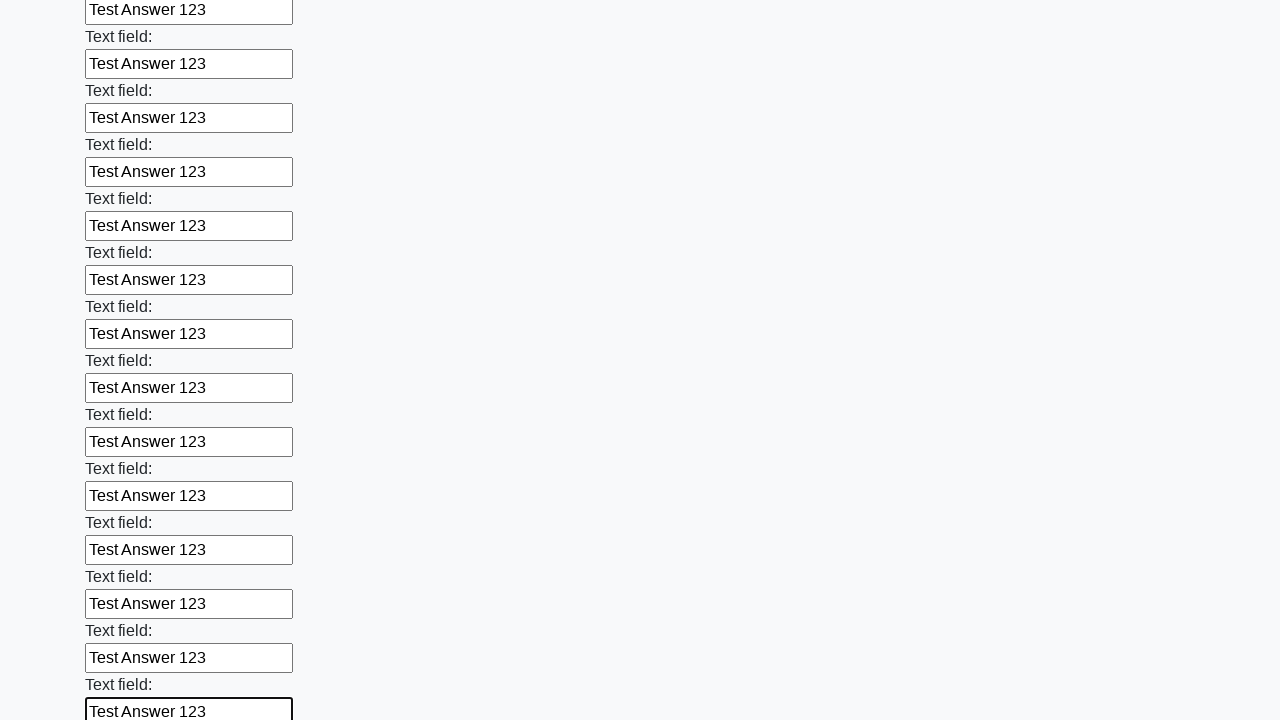

Filled input field with 'Test Answer 123' on xpath=//body/div[1]/form[1]/div[1]/input >> nth=51
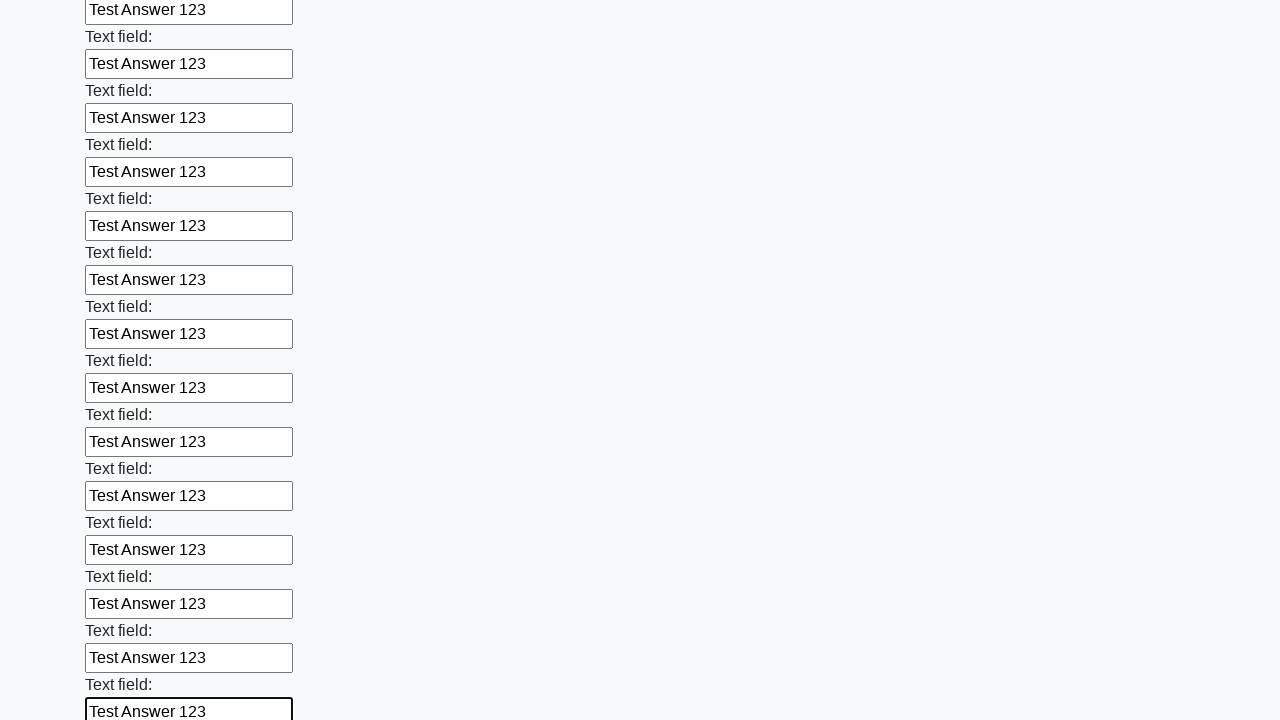

Filled input field with 'Test Answer 123' on xpath=//body/div[1]/form[1]/div[1]/input >> nth=52
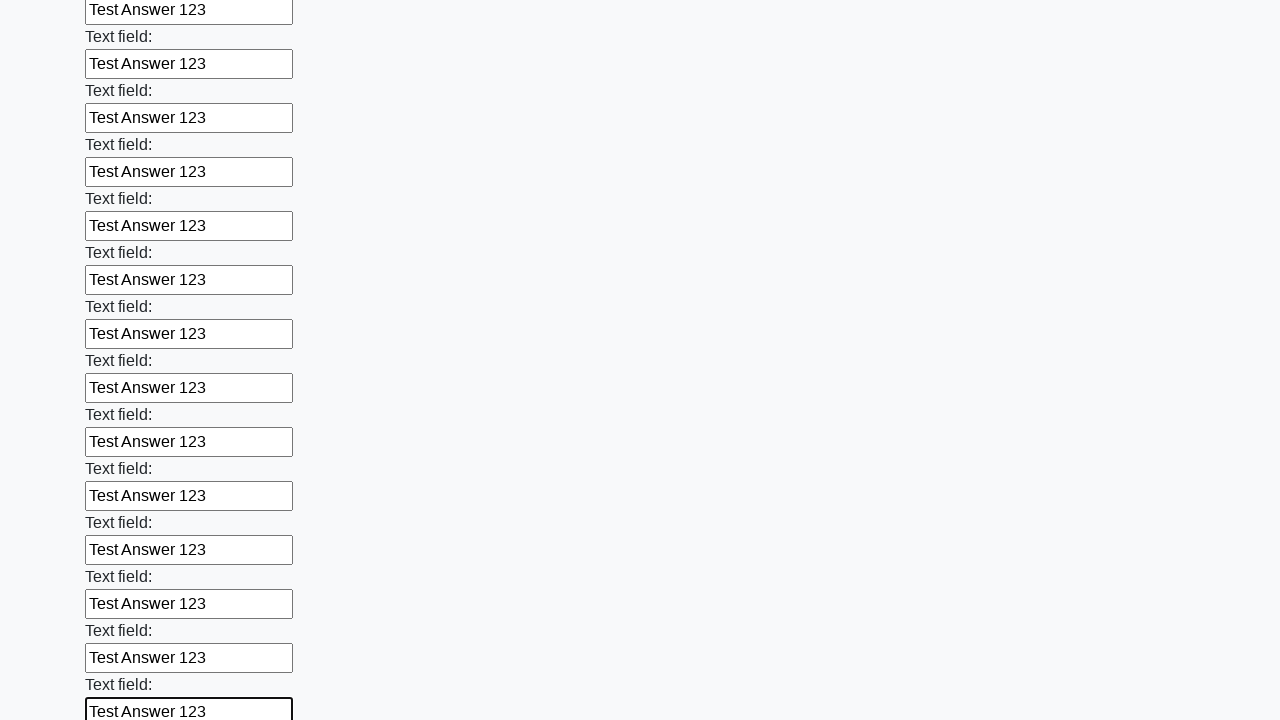

Filled input field with 'Test Answer 123' on xpath=//body/div[1]/form[1]/div[1]/input >> nth=53
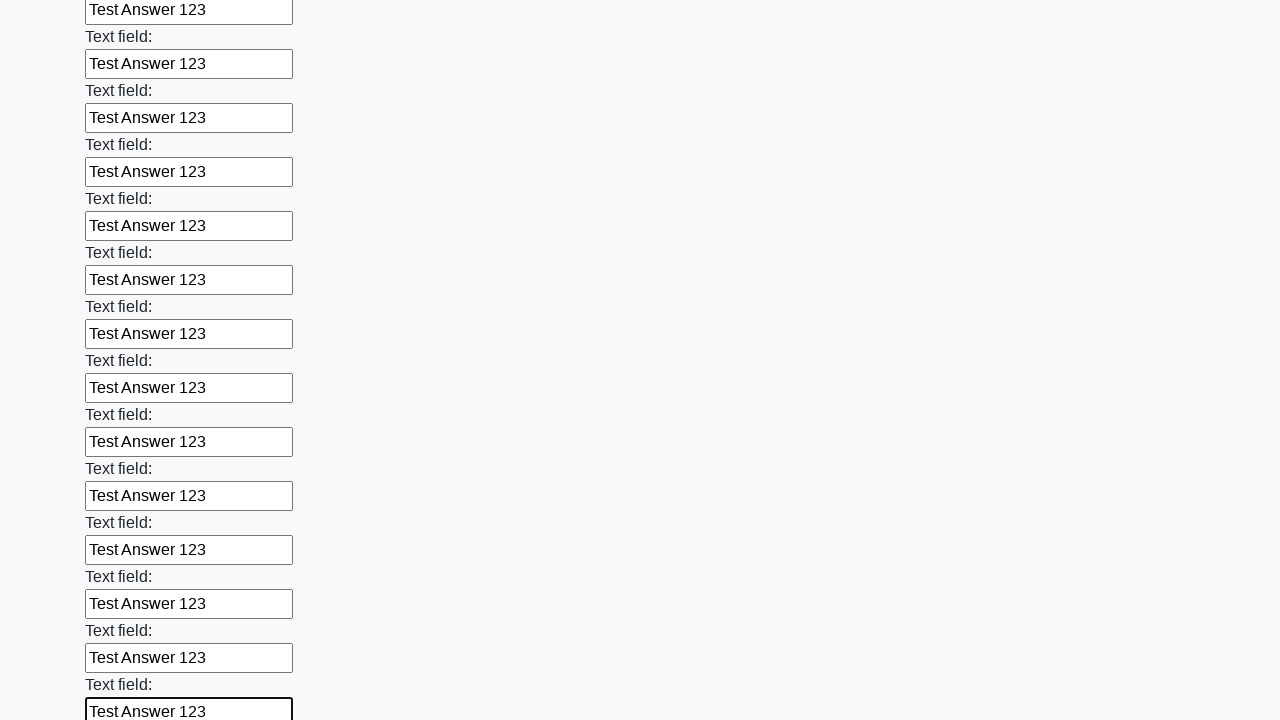

Filled input field with 'Test Answer 123' on xpath=//body/div[1]/form[1]/div[1]/input >> nth=54
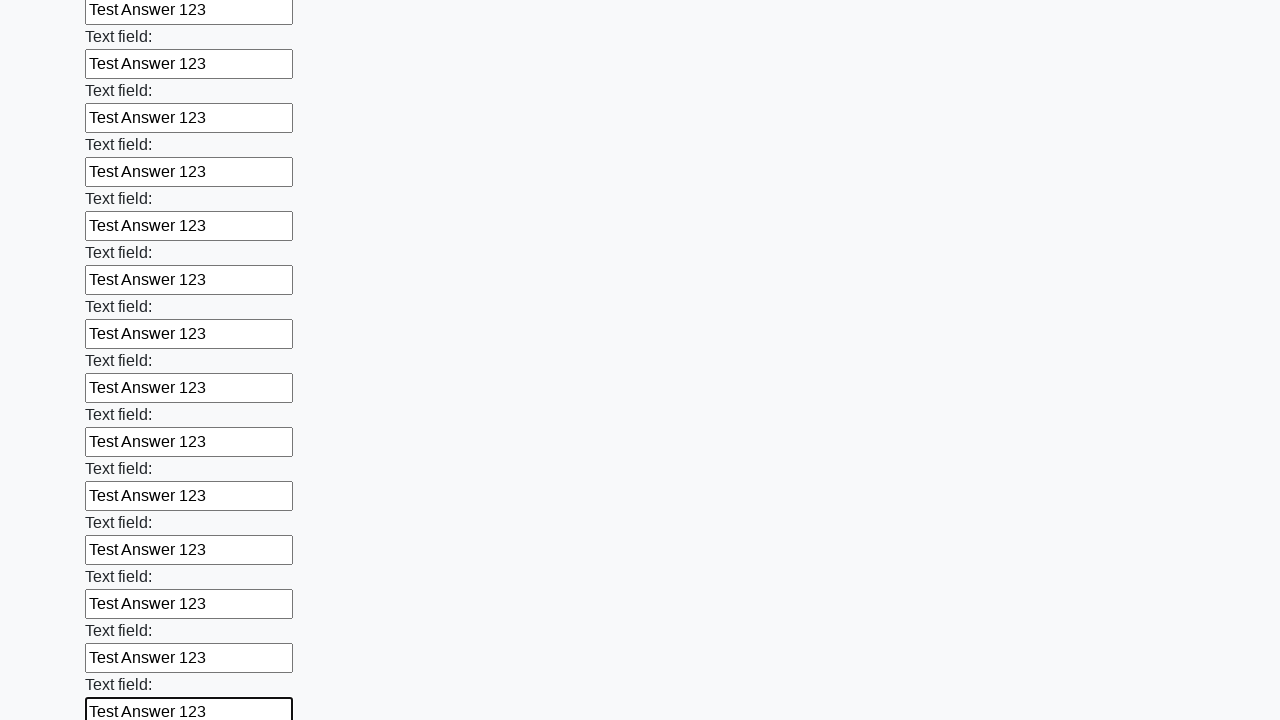

Filled input field with 'Test Answer 123' on xpath=//body/div[1]/form[1]/div[1]/input >> nth=55
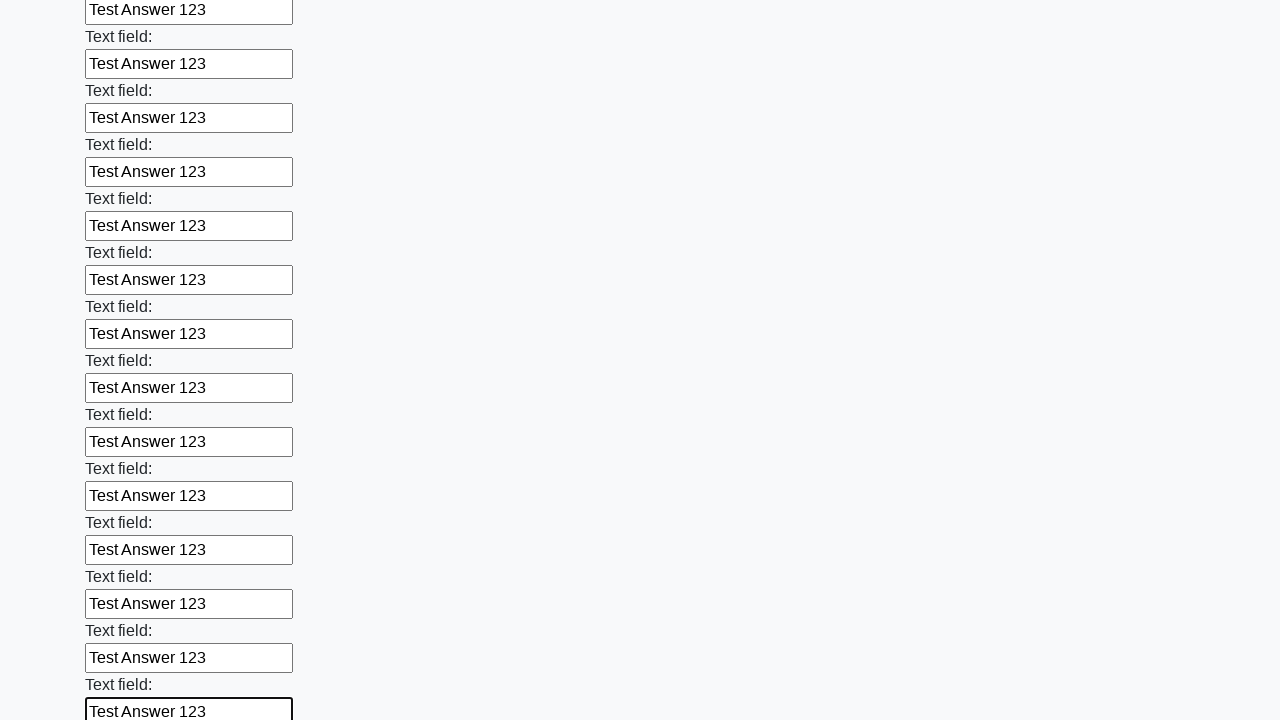

Filled input field with 'Test Answer 123' on xpath=//body/div[1]/form[1]/div[1]/input >> nth=56
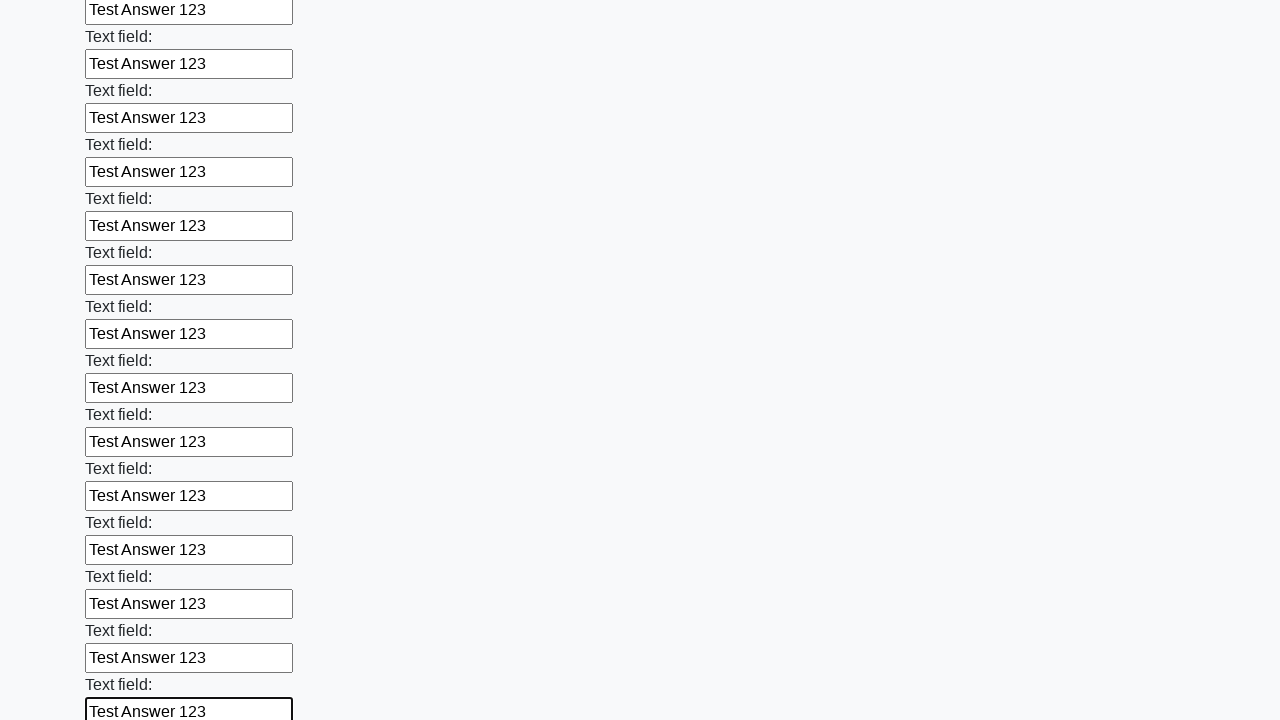

Filled input field with 'Test Answer 123' on xpath=//body/div[1]/form[1]/div[1]/input >> nth=57
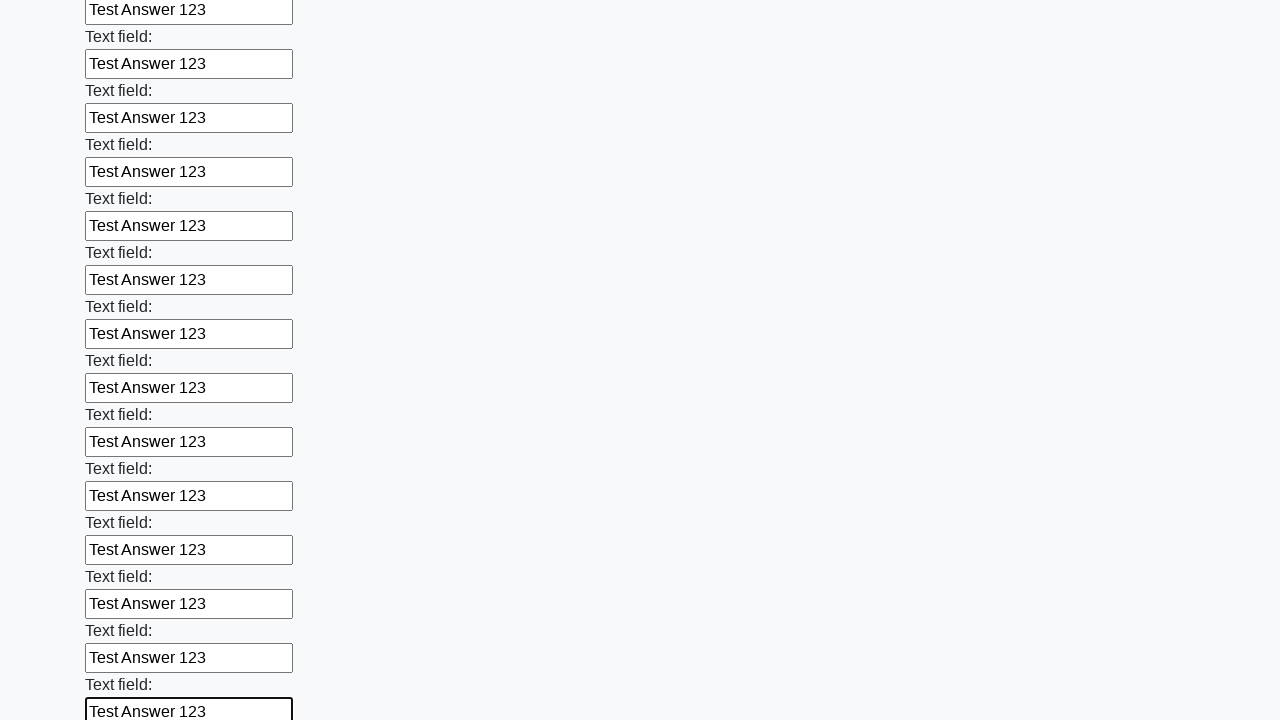

Filled input field with 'Test Answer 123' on xpath=//body/div[1]/form[1]/div[1]/input >> nth=58
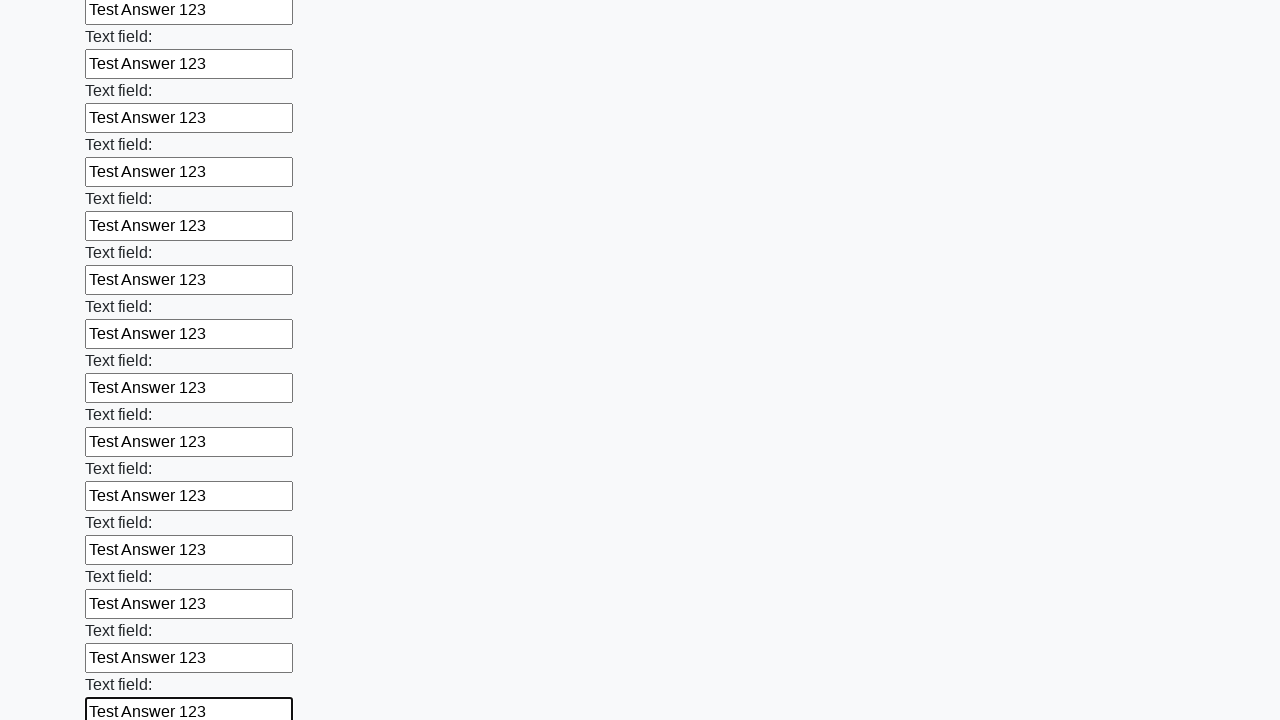

Filled input field with 'Test Answer 123' on xpath=//body/div[1]/form[1]/div[1]/input >> nth=59
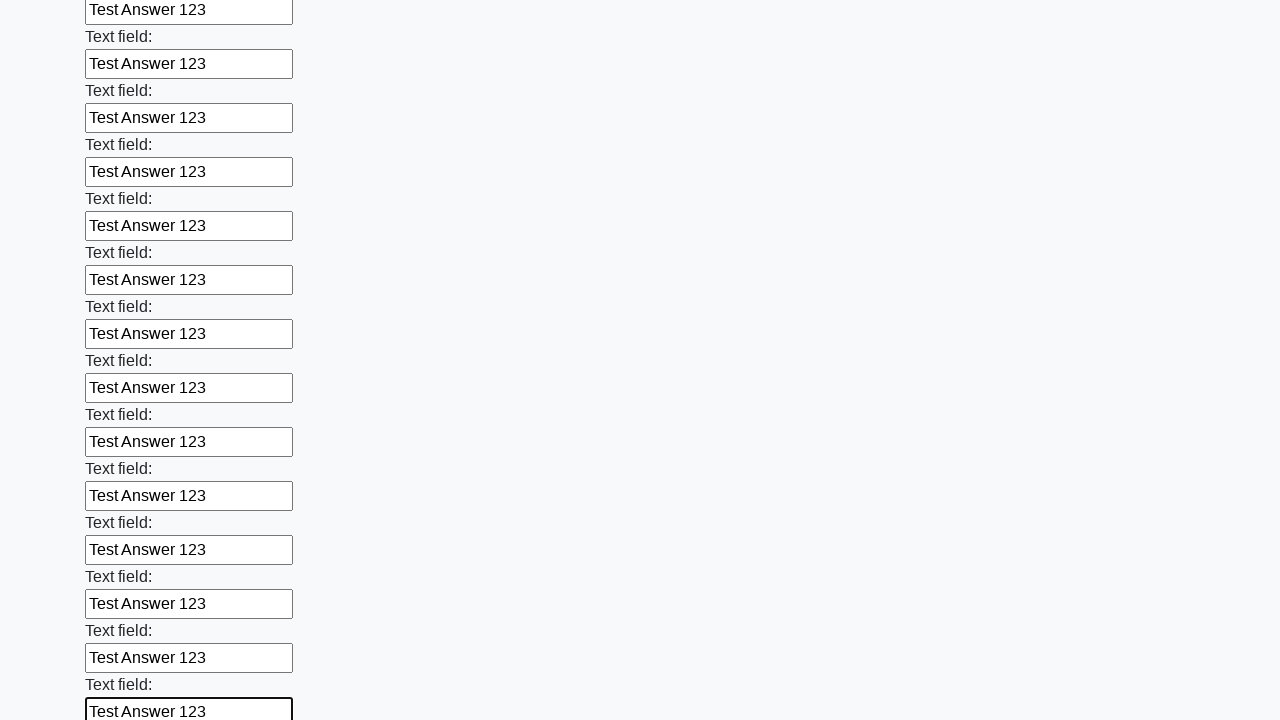

Filled input field with 'Test Answer 123' on xpath=//body/div[1]/form[1]/div[1]/input >> nth=60
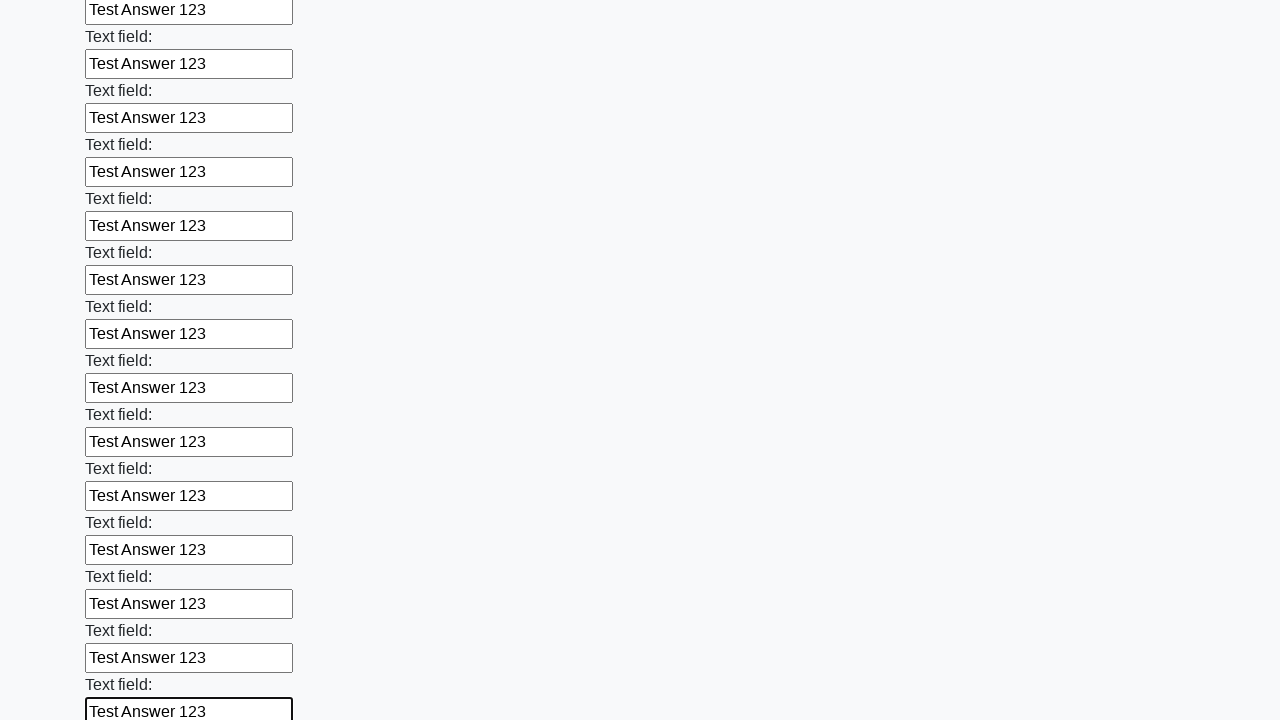

Filled input field with 'Test Answer 123' on xpath=//body/div[1]/form[1]/div[1]/input >> nth=61
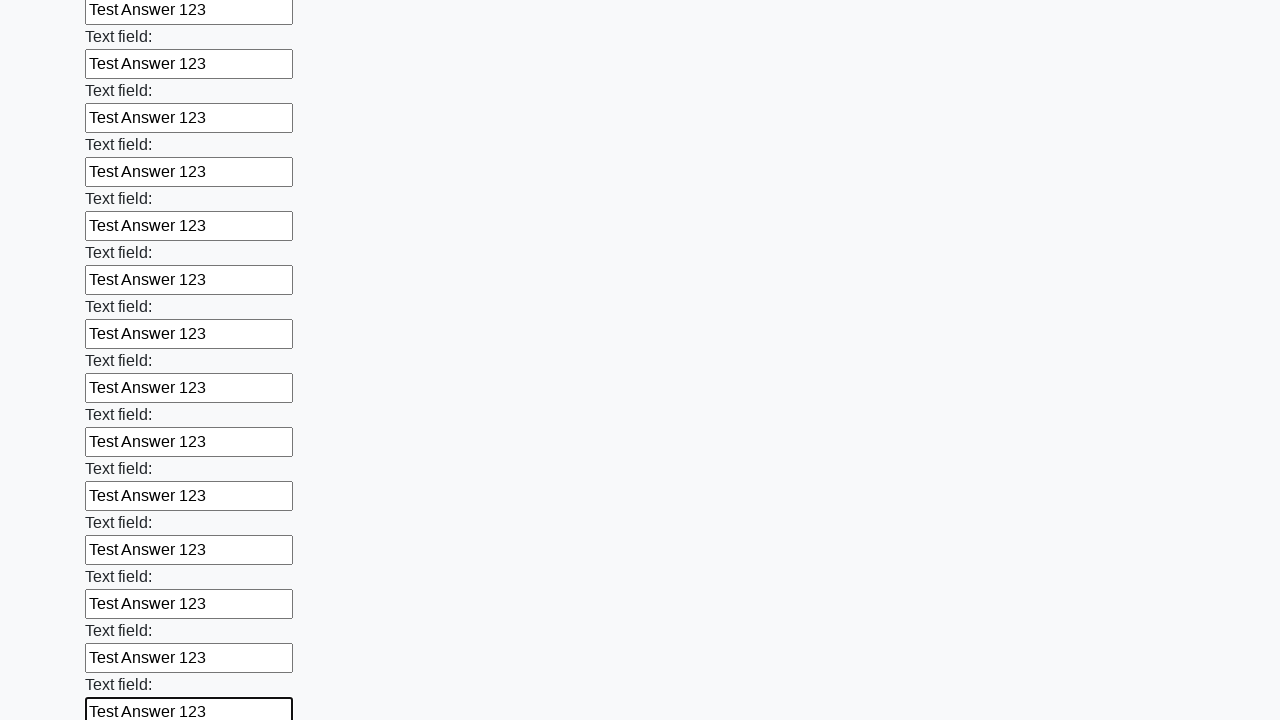

Filled input field with 'Test Answer 123' on xpath=//body/div[1]/form[1]/div[1]/input >> nth=62
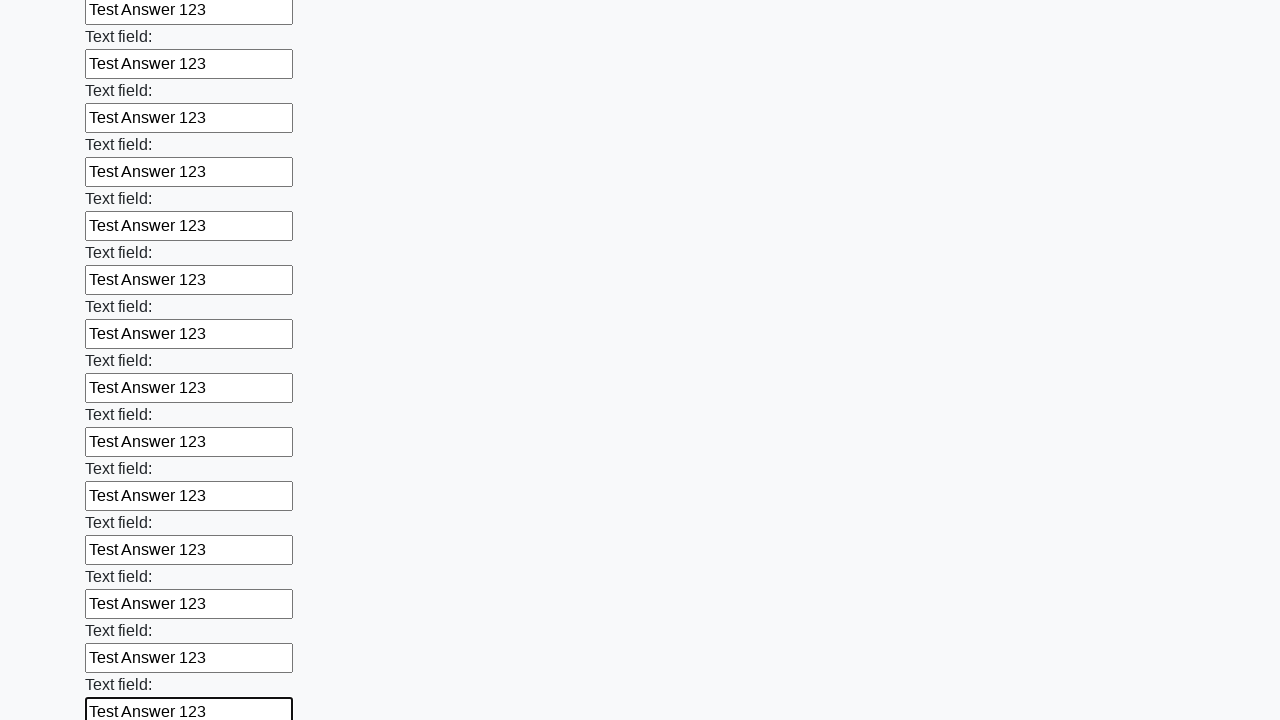

Filled input field with 'Test Answer 123' on xpath=//body/div[1]/form[1]/div[1]/input >> nth=63
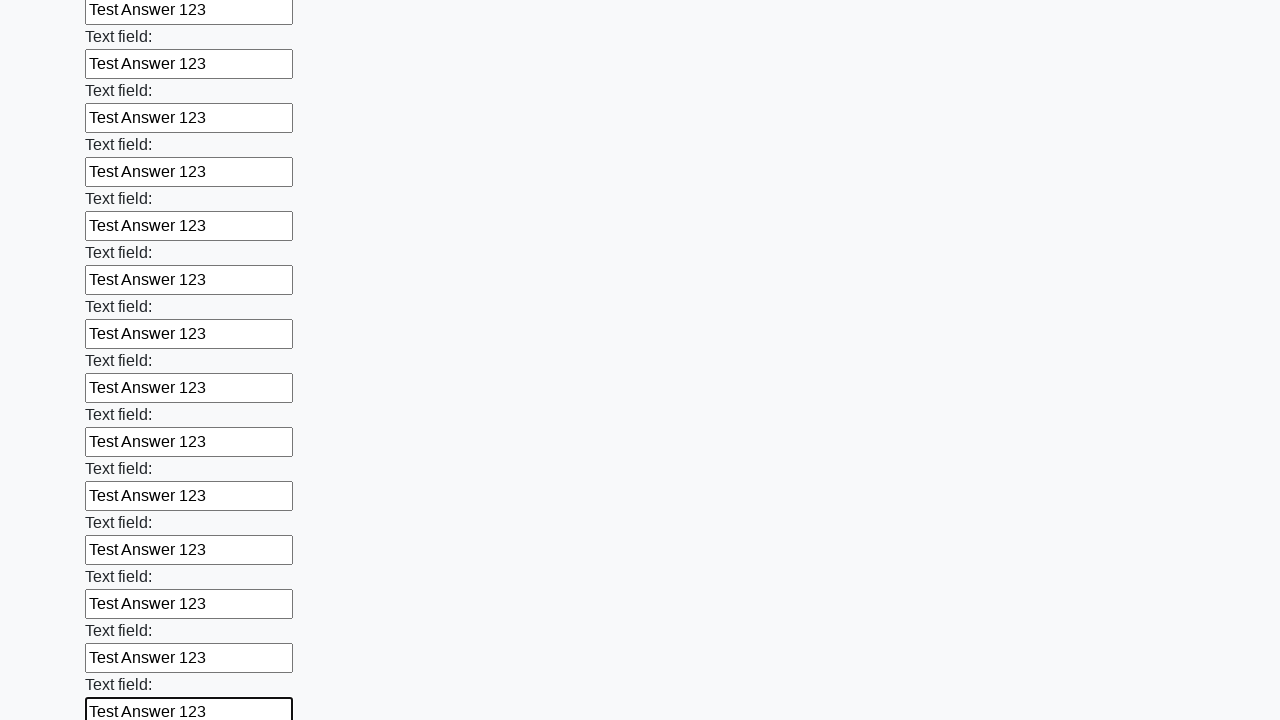

Filled input field with 'Test Answer 123' on xpath=//body/div[1]/form[1]/div[1]/input >> nth=64
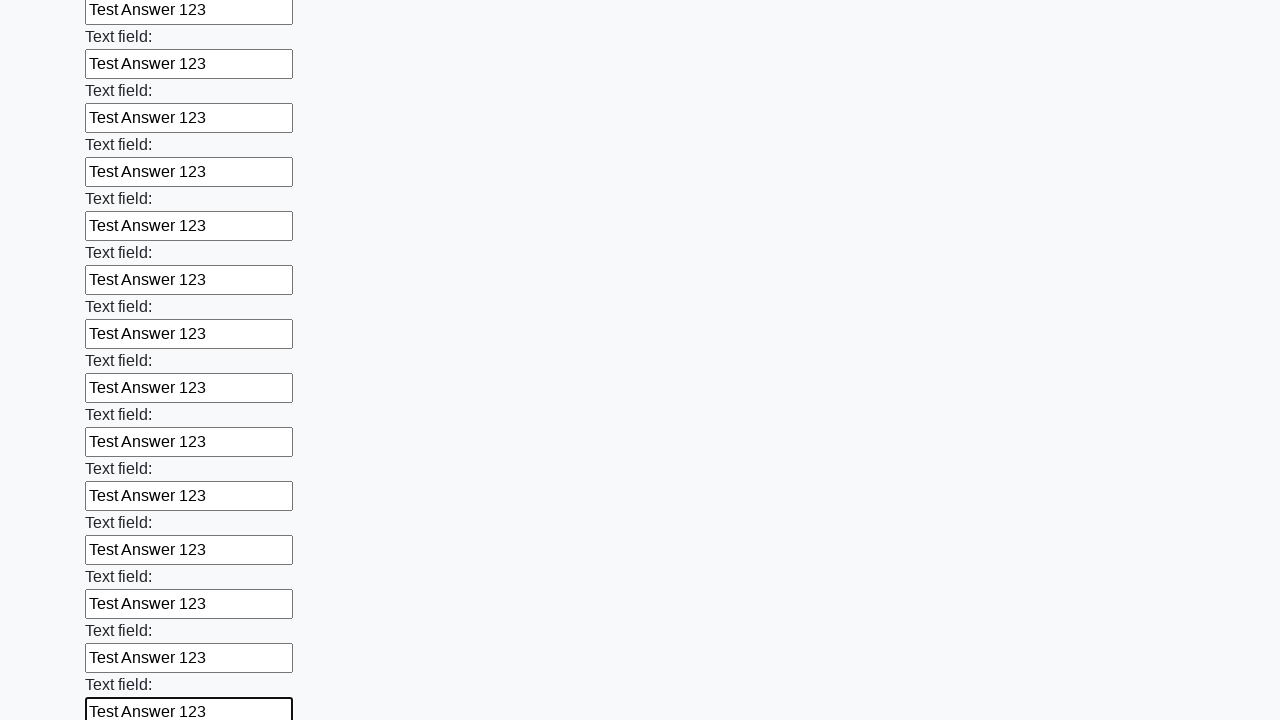

Filled input field with 'Test Answer 123' on xpath=//body/div[1]/form[1]/div[1]/input >> nth=65
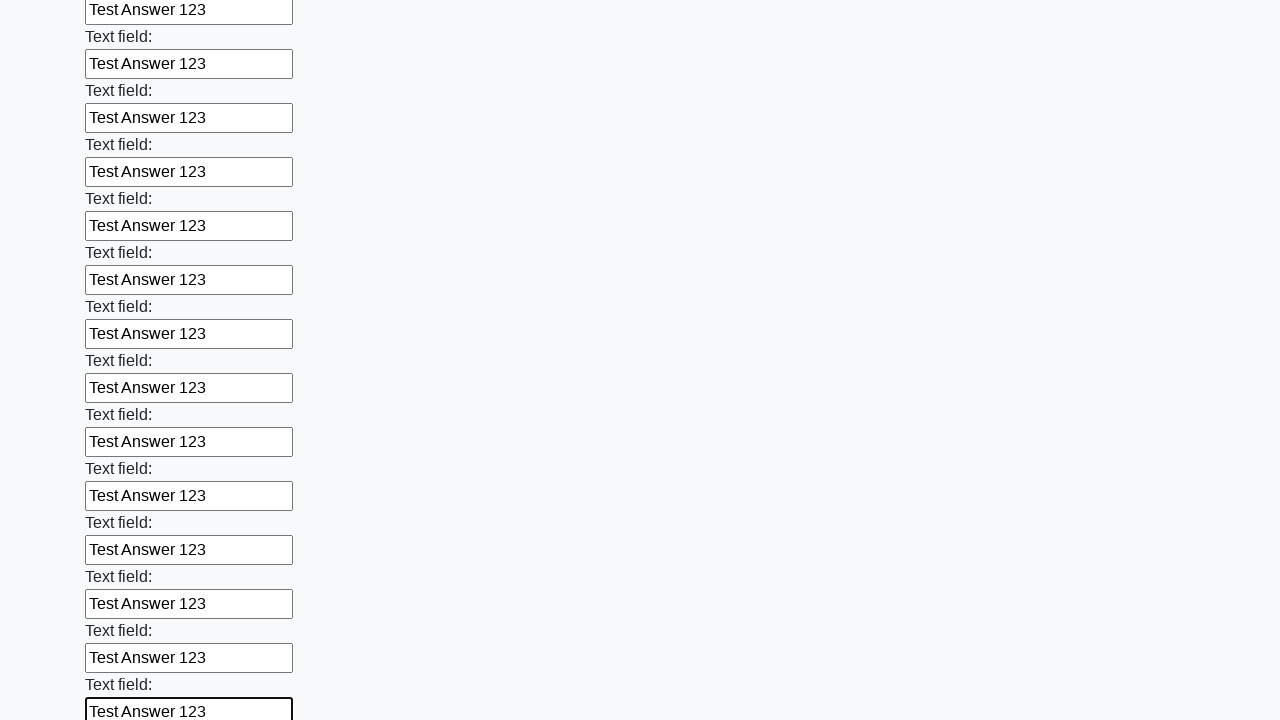

Filled input field with 'Test Answer 123' on xpath=//body/div[1]/form[1]/div[1]/input >> nth=66
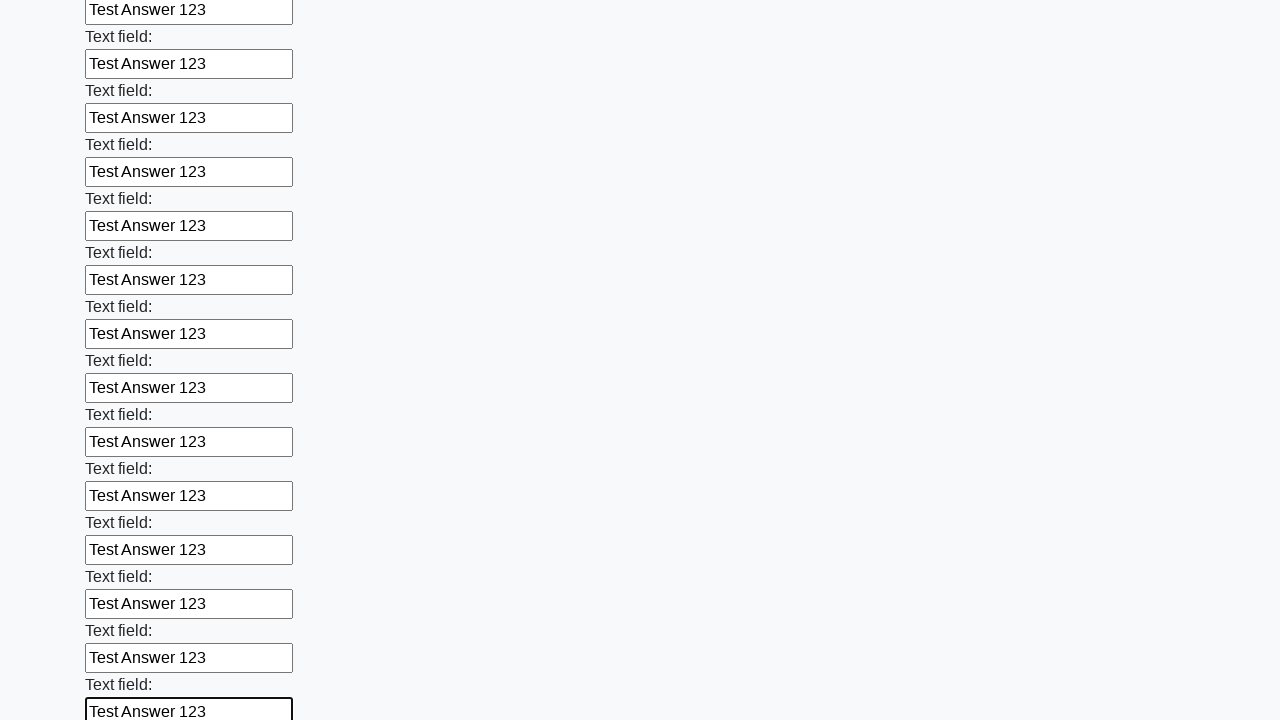

Filled input field with 'Test Answer 123' on xpath=//body/div[1]/form[1]/div[1]/input >> nth=67
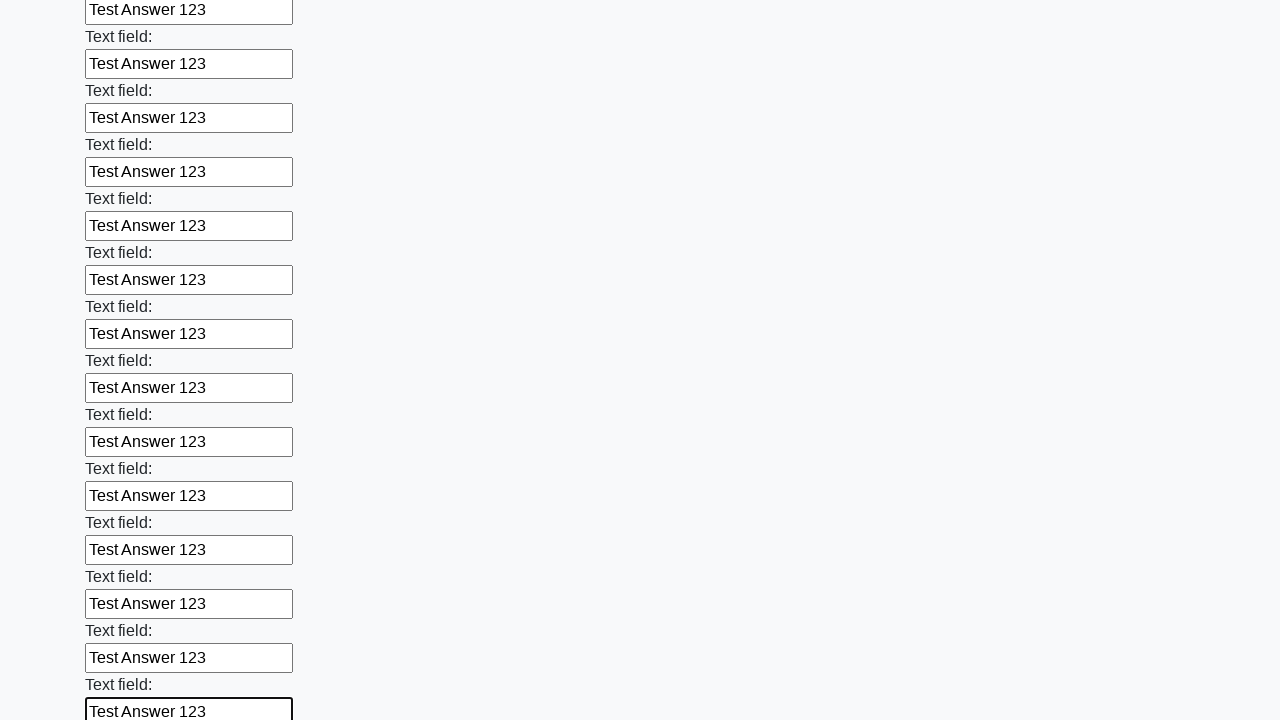

Filled input field with 'Test Answer 123' on xpath=//body/div[1]/form[1]/div[1]/input >> nth=68
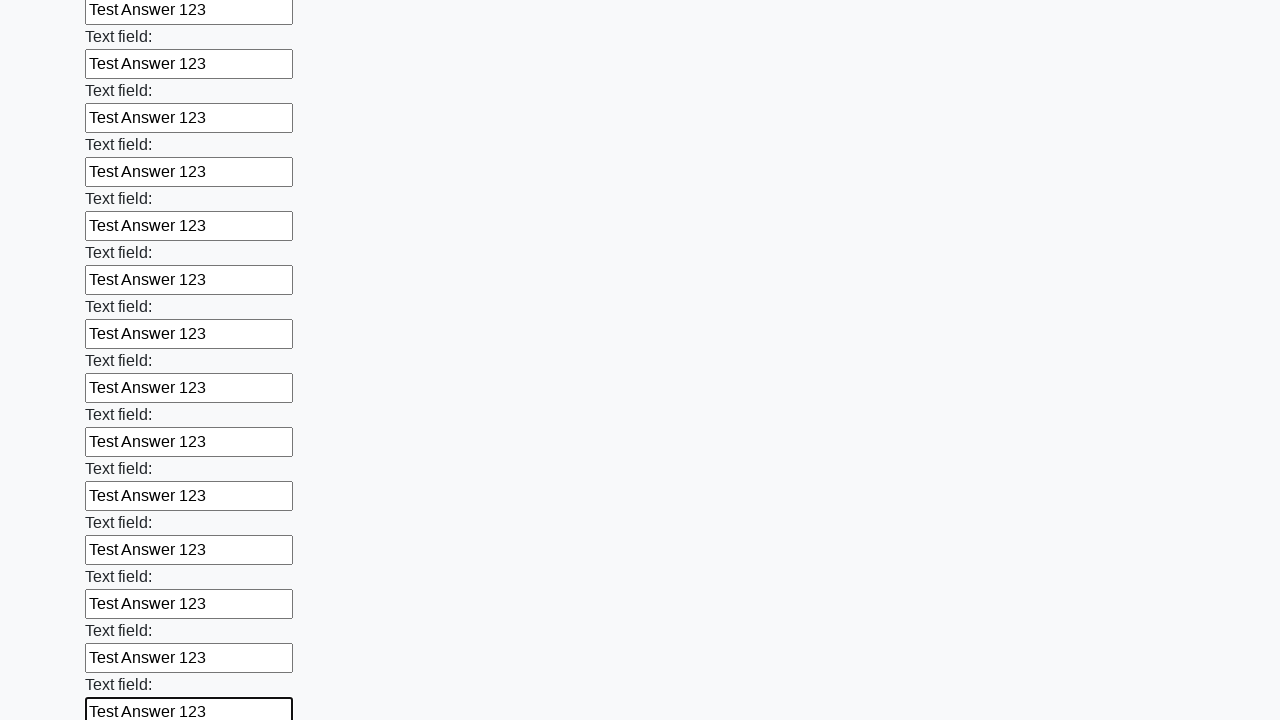

Filled input field with 'Test Answer 123' on xpath=//body/div[1]/form[1]/div[1]/input >> nth=69
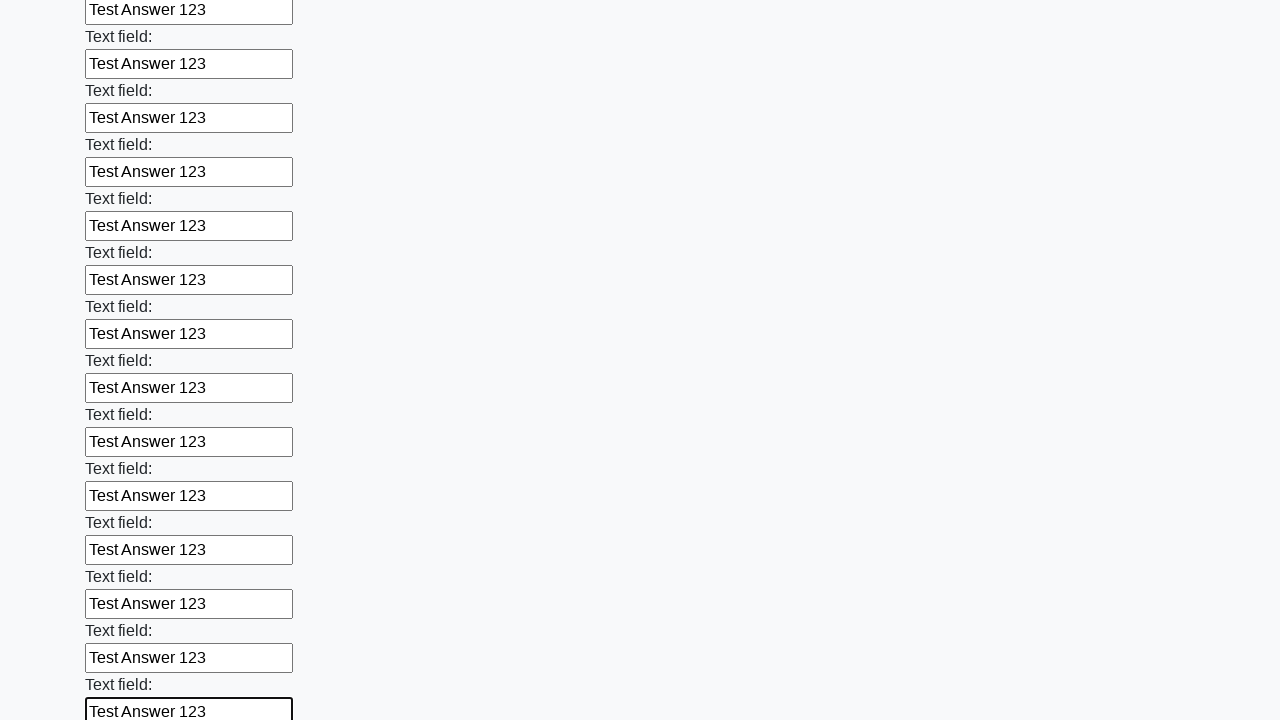

Filled input field with 'Test Answer 123' on xpath=//body/div[1]/form[1]/div[1]/input >> nth=70
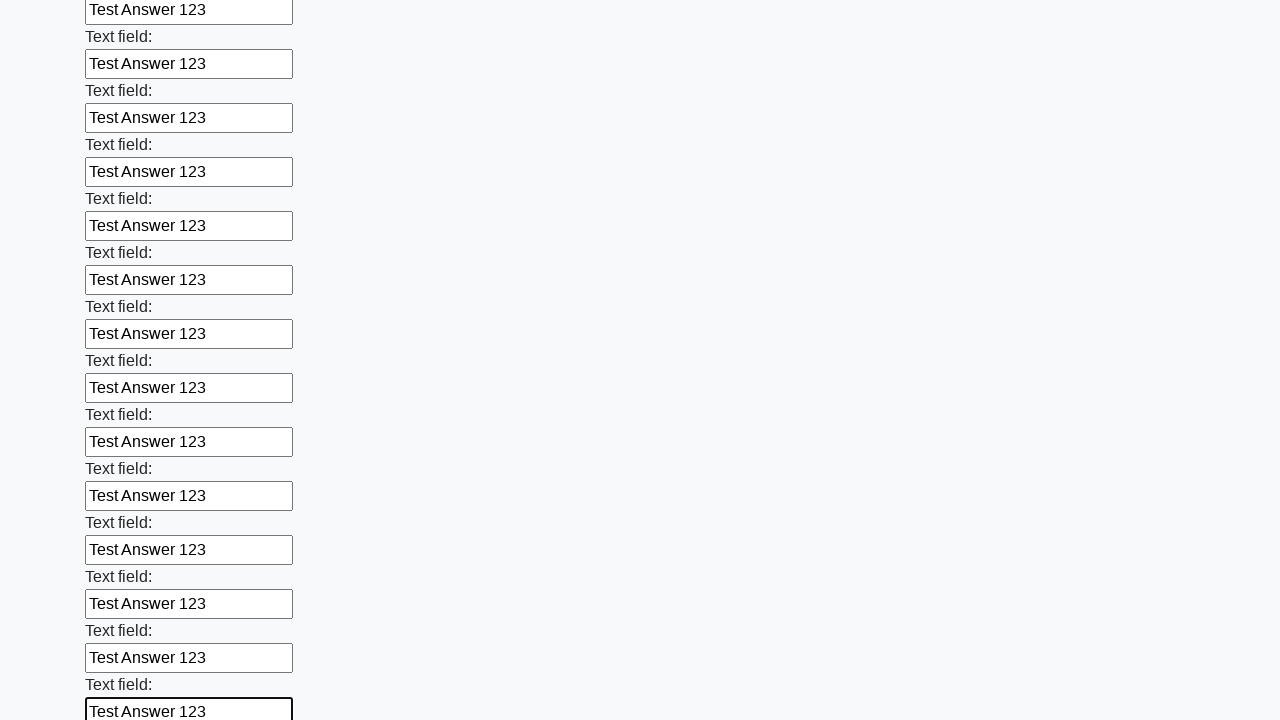

Filled input field with 'Test Answer 123' on xpath=//body/div[1]/form[1]/div[1]/input >> nth=71
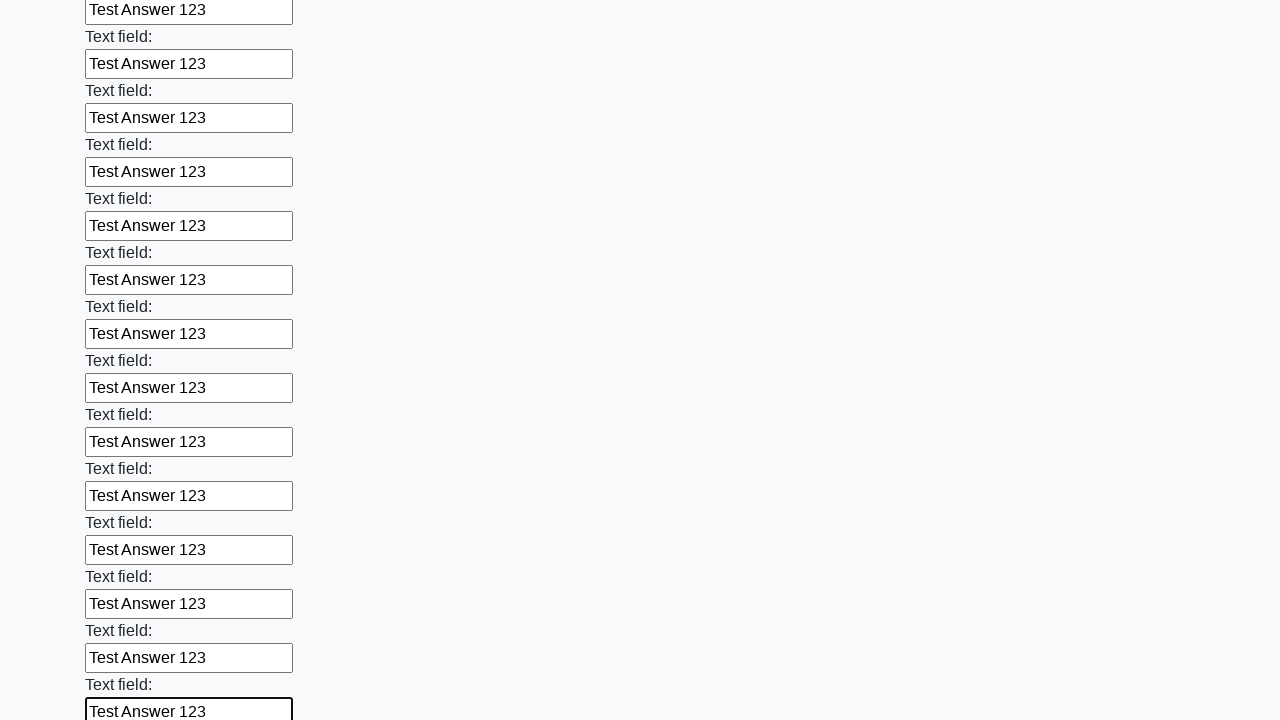

Filled input field with 'Test Answer 123' on xpath=//body/div[1]/form[1]/div[1]/input >> nth=72
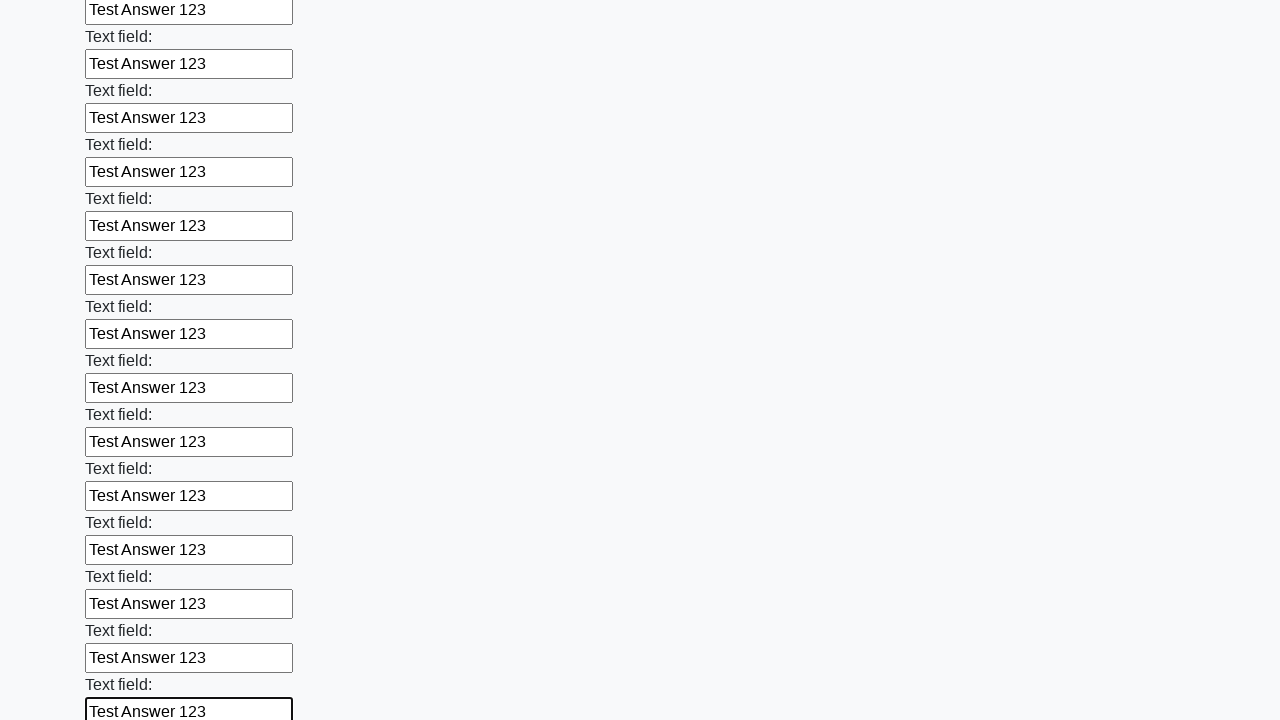

Filled input field with 'Test Answer 123' on xpath=//body/div[1]/form[1]/div[1]/input >> nth=73
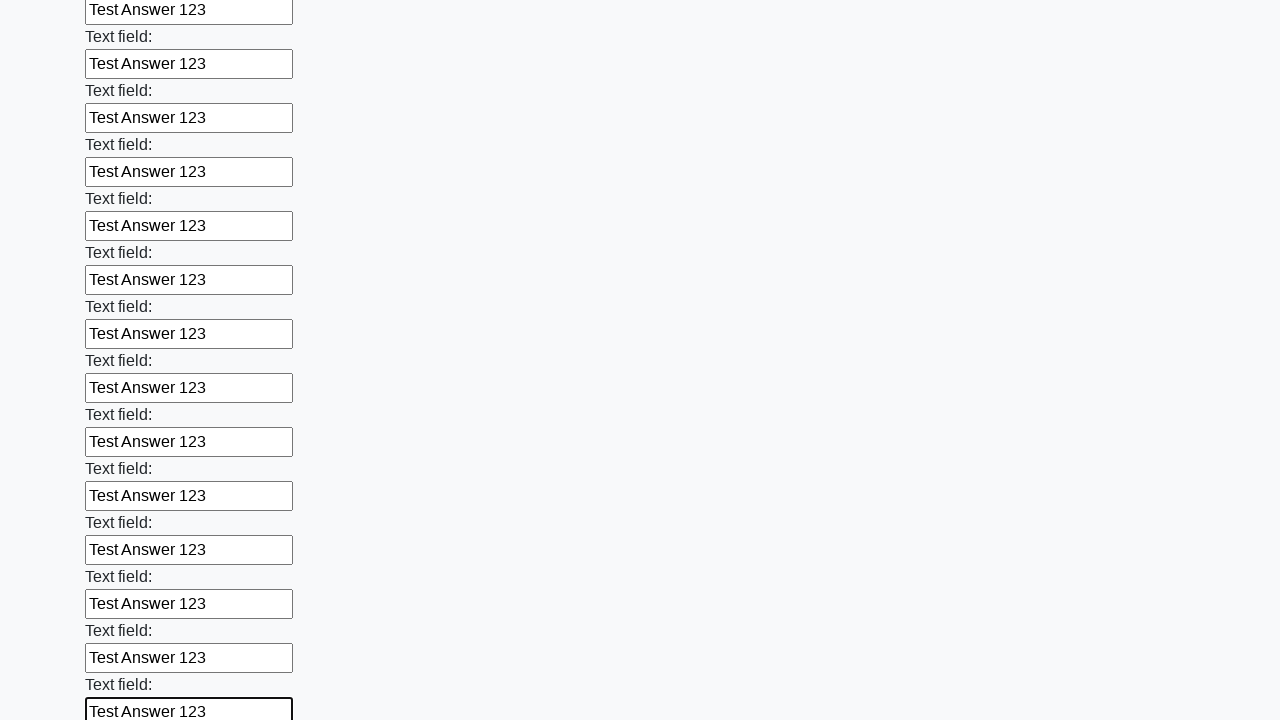

Filled input field with 'Test Answer 123' on xpath=//body/div[1]/form[1]/div[1]/input >> nth=74
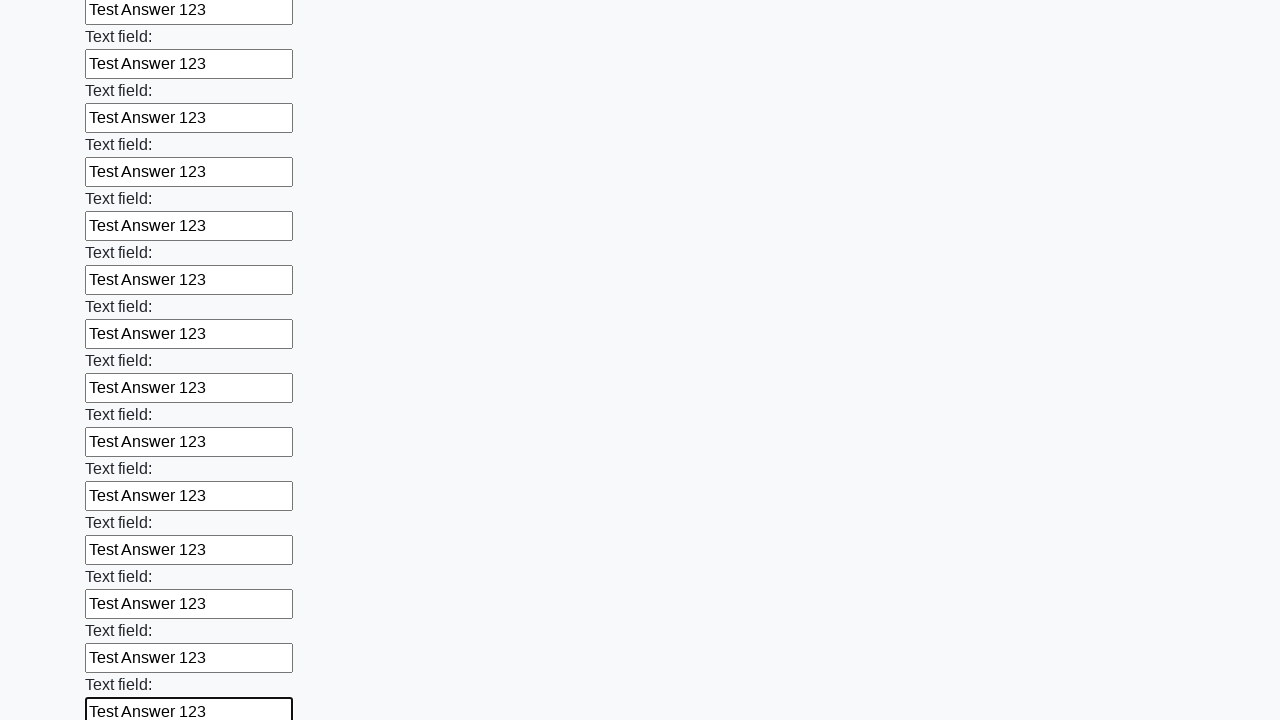

Filled input field with 'Test Answer 123' on xpath=//body/div[1]/form[1]/div[1]/input >> nth=75
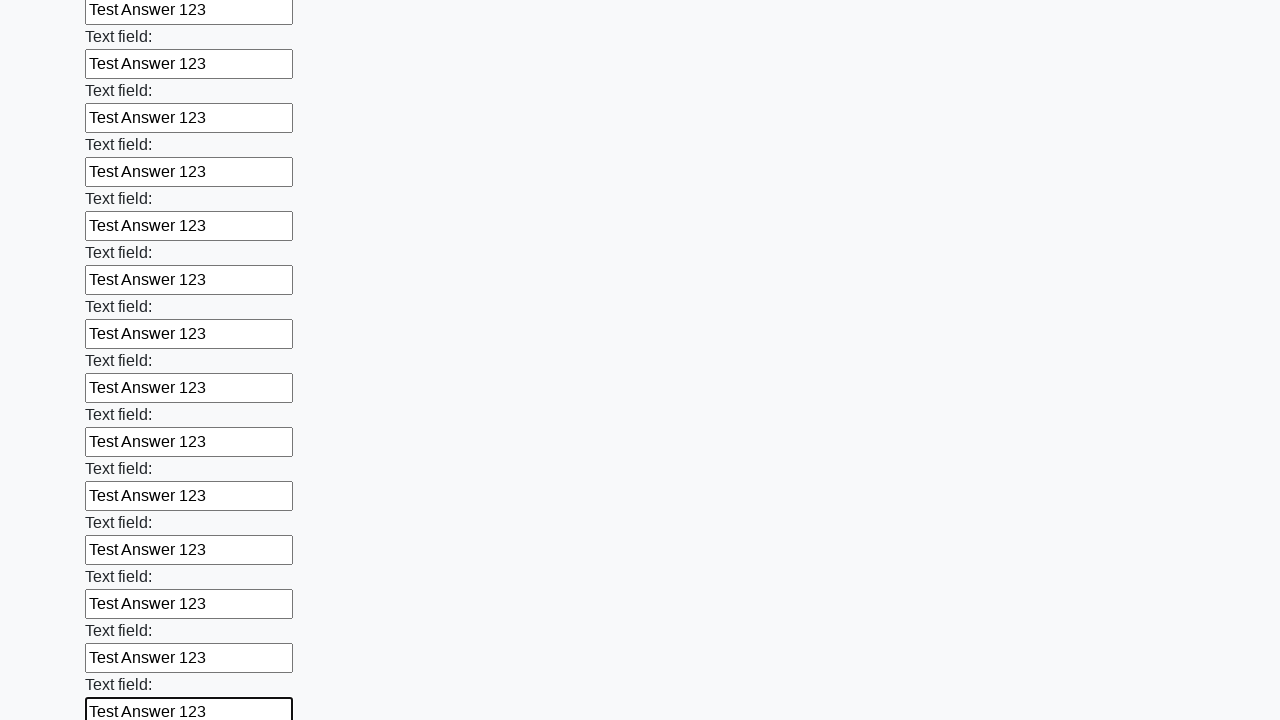

Filled input field with 'Test Answer 123' on xpath=//body/div[1]/form[1]/div[1]/input >> nth=76
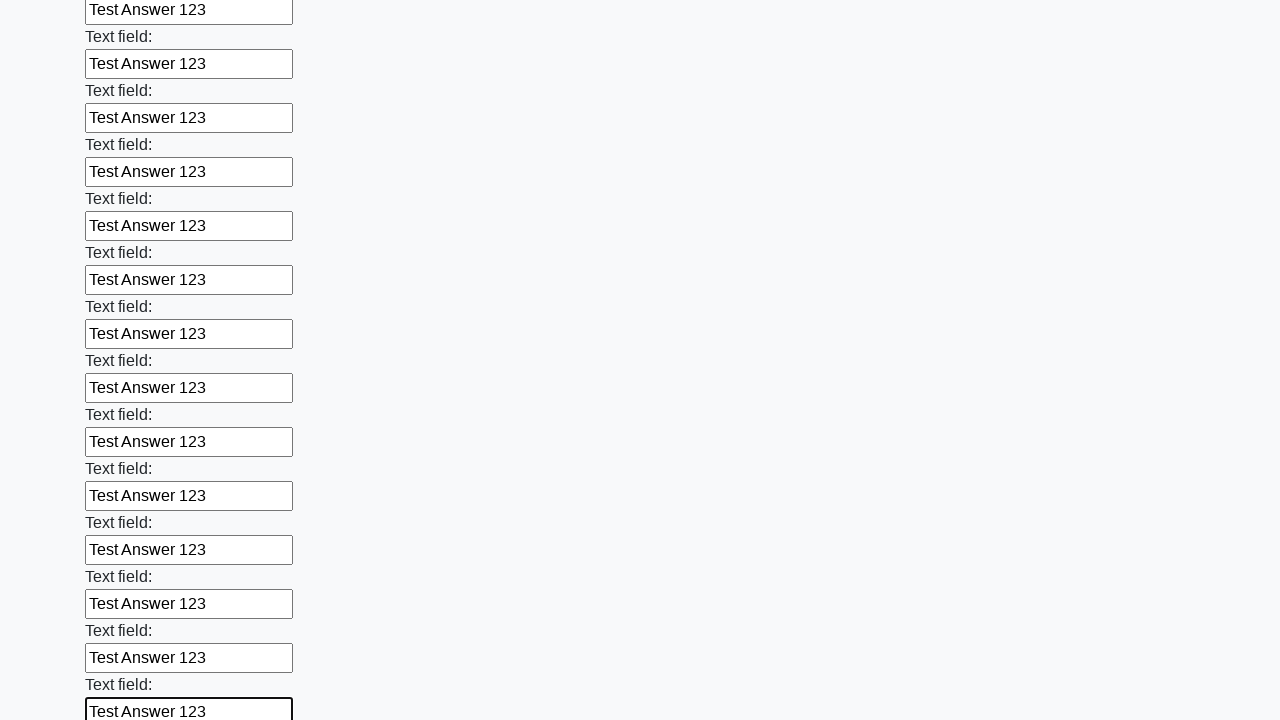

Filled input field with 'Test Answer 123' on xpath=//body/div[1]/form[1]/div[1]/input >> nth=77
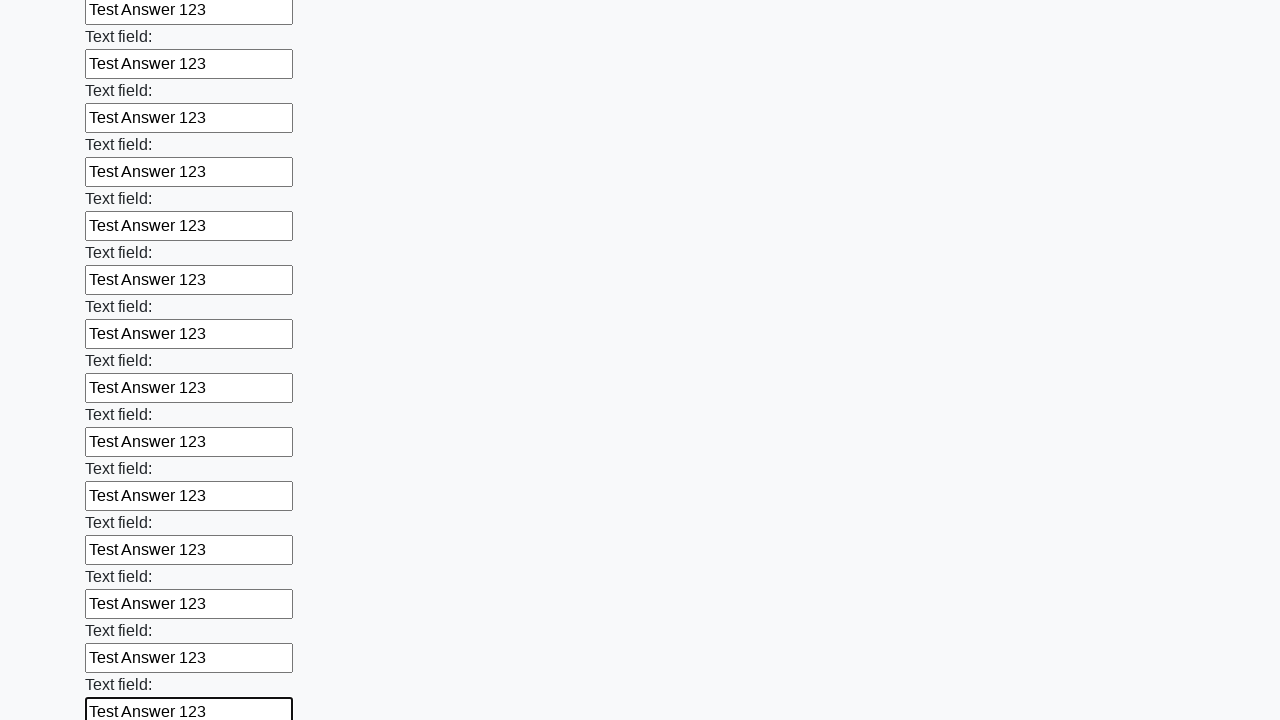

Filled input field with 'Test Answer 123' on xpath=//body/div[1]/form[1]/div[1]/input >> nth=78
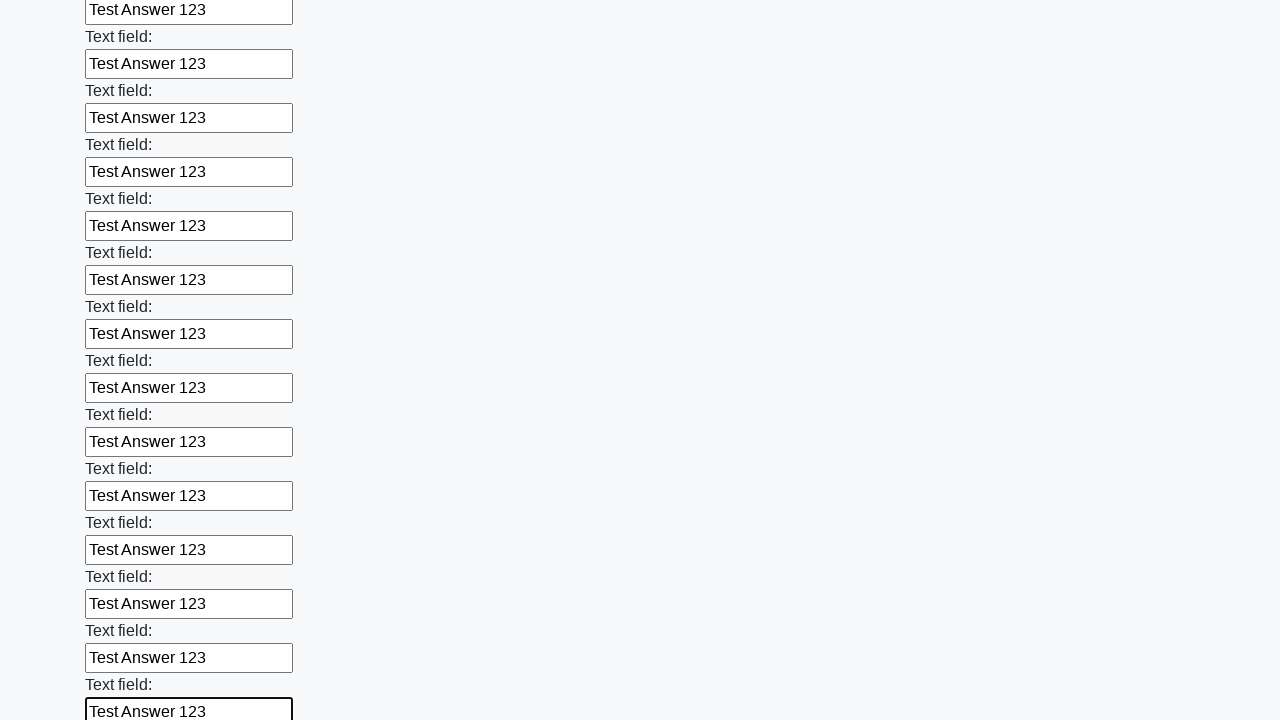

Filled input field with 'Test Answer 123' on xpath=//body/div[1]/form[1]/div[1]/input >> nth=79
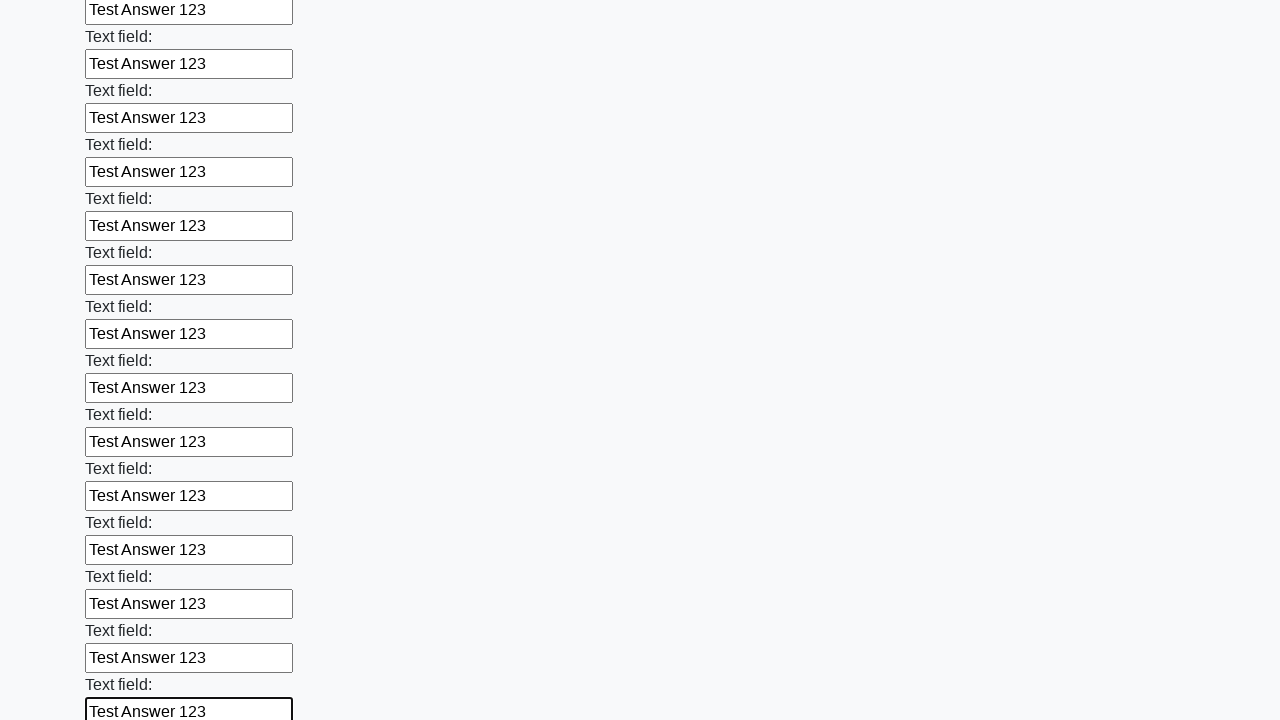

Filled input field with 'Test Answer 123' on xpath=//body/div[1]/form[1]/div[1]/input >> nth=80
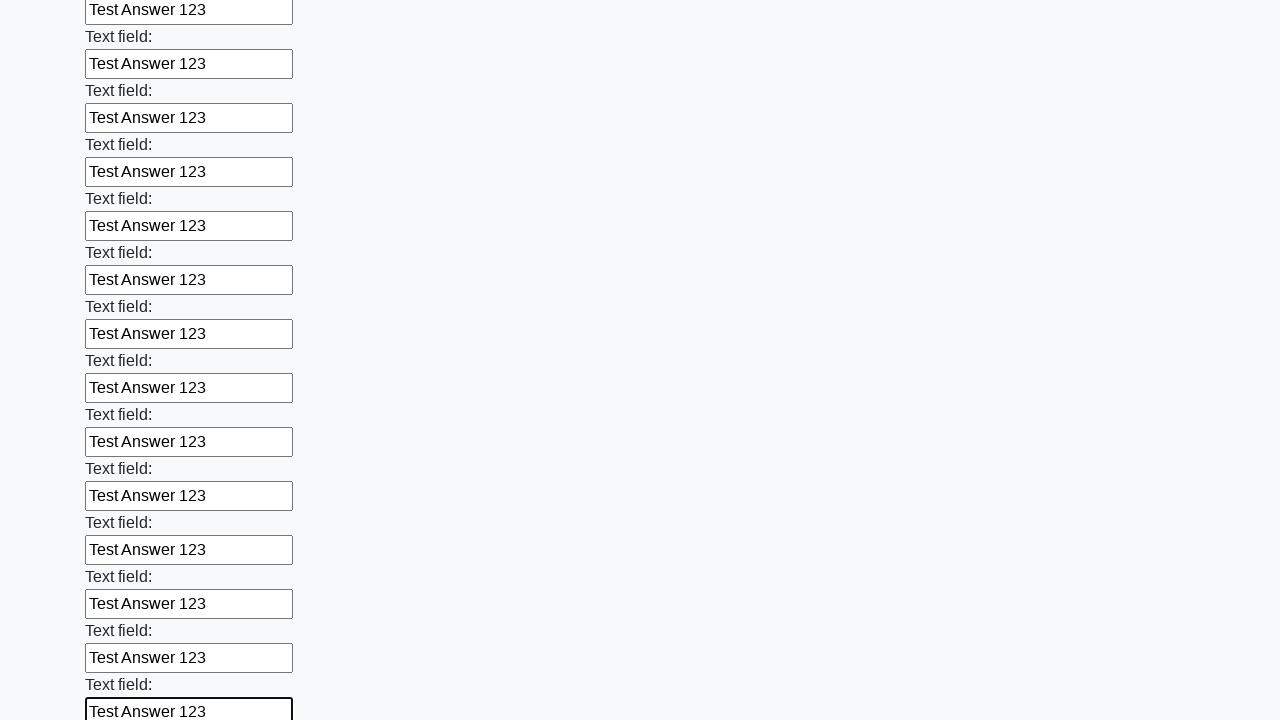

Filled input field with 'Test Answer 123' on xpath=//body/div[1]/form[1]/div[1]/input >> nth=81
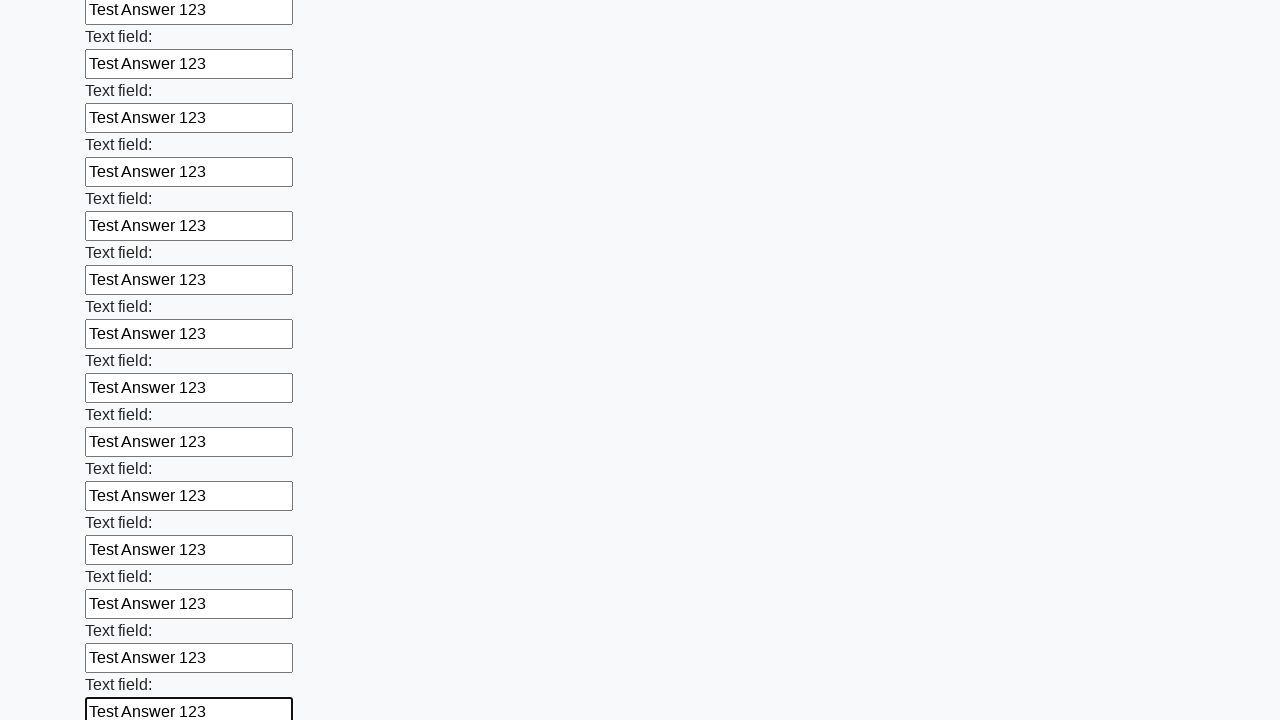

Filled input field with 'Test Answer 123' on xpath=//body/div[1]/form[1]/div[1]/input >> nth=82
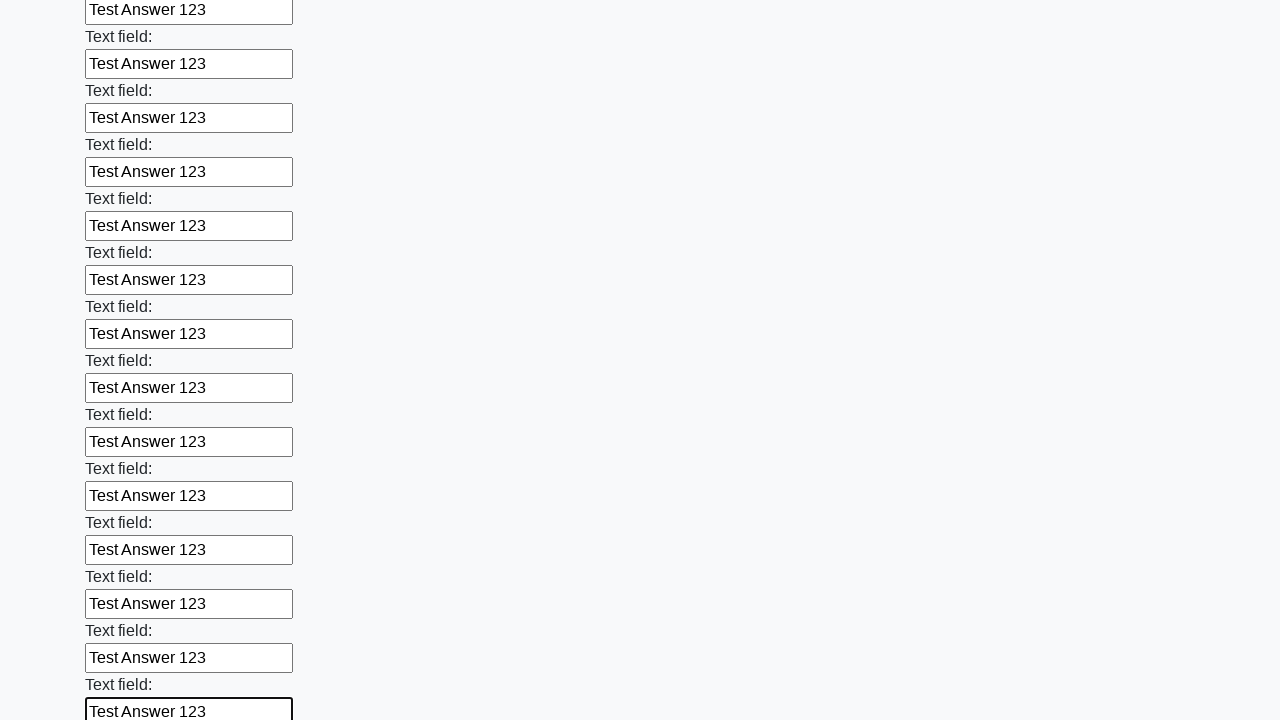

Filled input field with 'Test Answer 123' on xpath=//body/div[1]/form[1]/div[1]/input >> nth=83
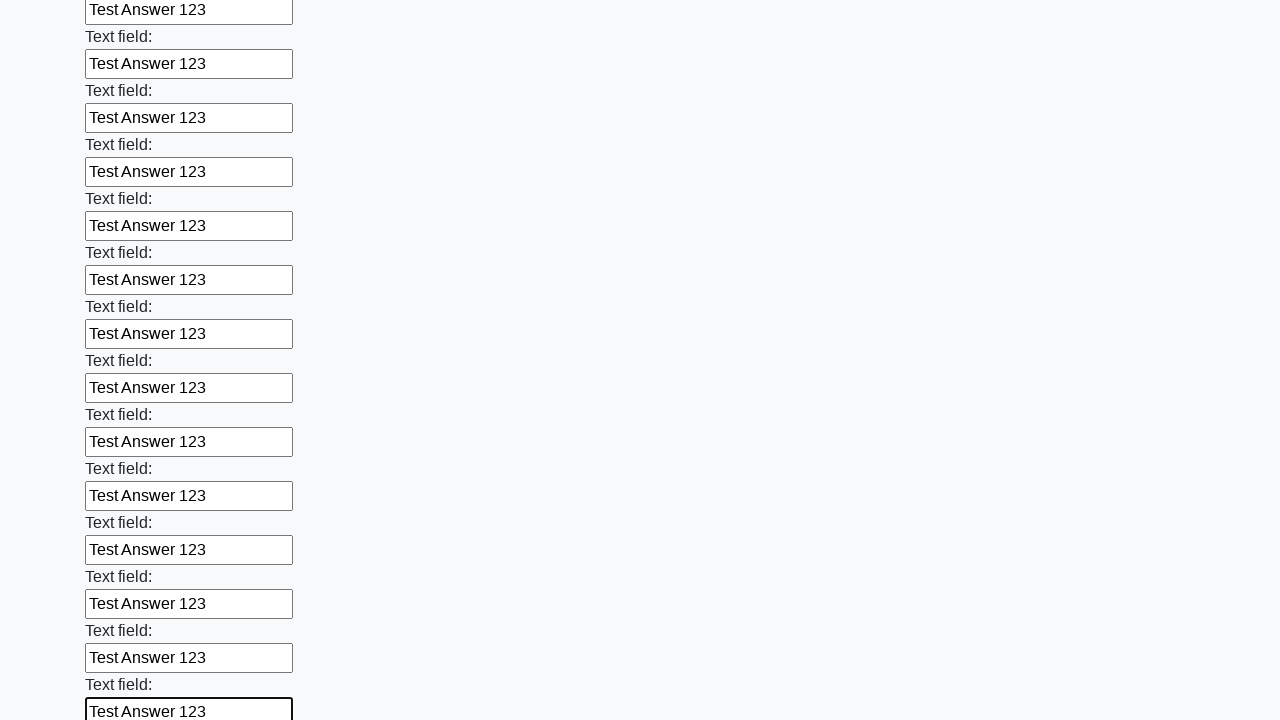

Filled input field with 'Test Answer 123' on xpath=//body/div[1]/form[1]/div[1]/input >> nth=84
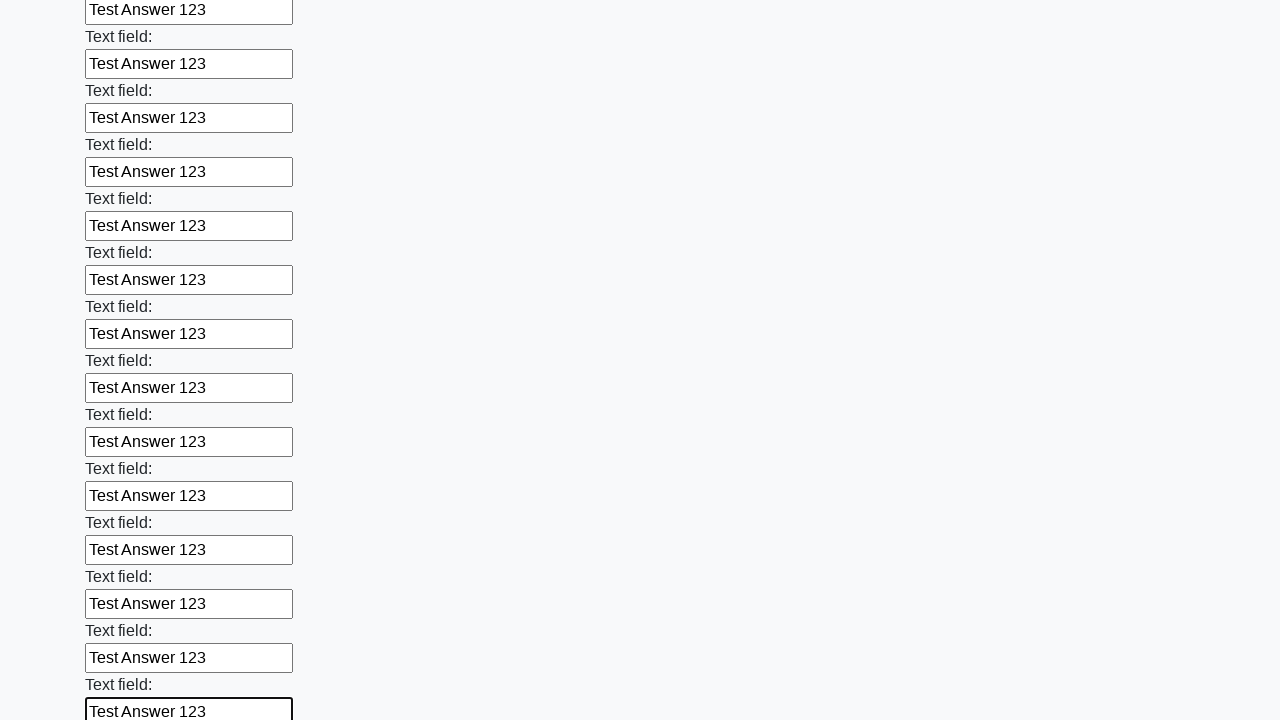

Filled input field with 'Test Answer 123' on xpath=//body/div[1]/form[1]/div[1]/input >> nth=85
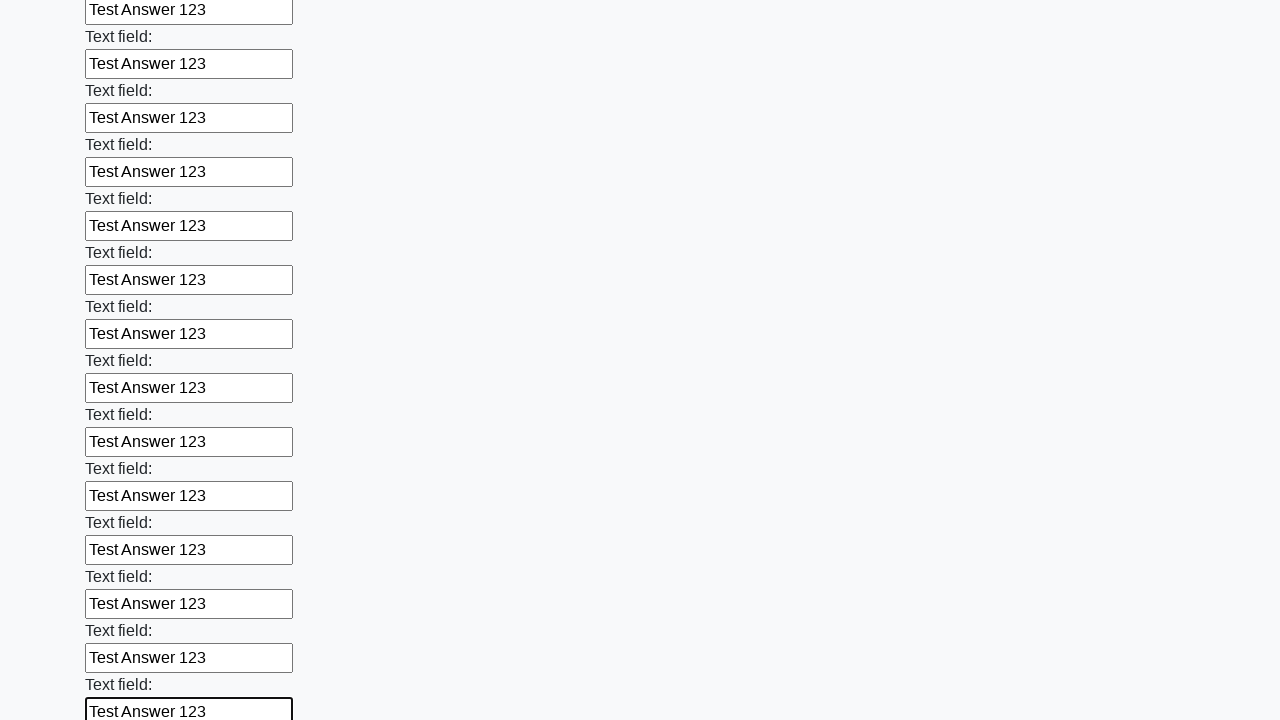

Filled input field with 'Test Answer 123' on xpath=//body/div[1]/form[1]/div[1]/input >> nth=86
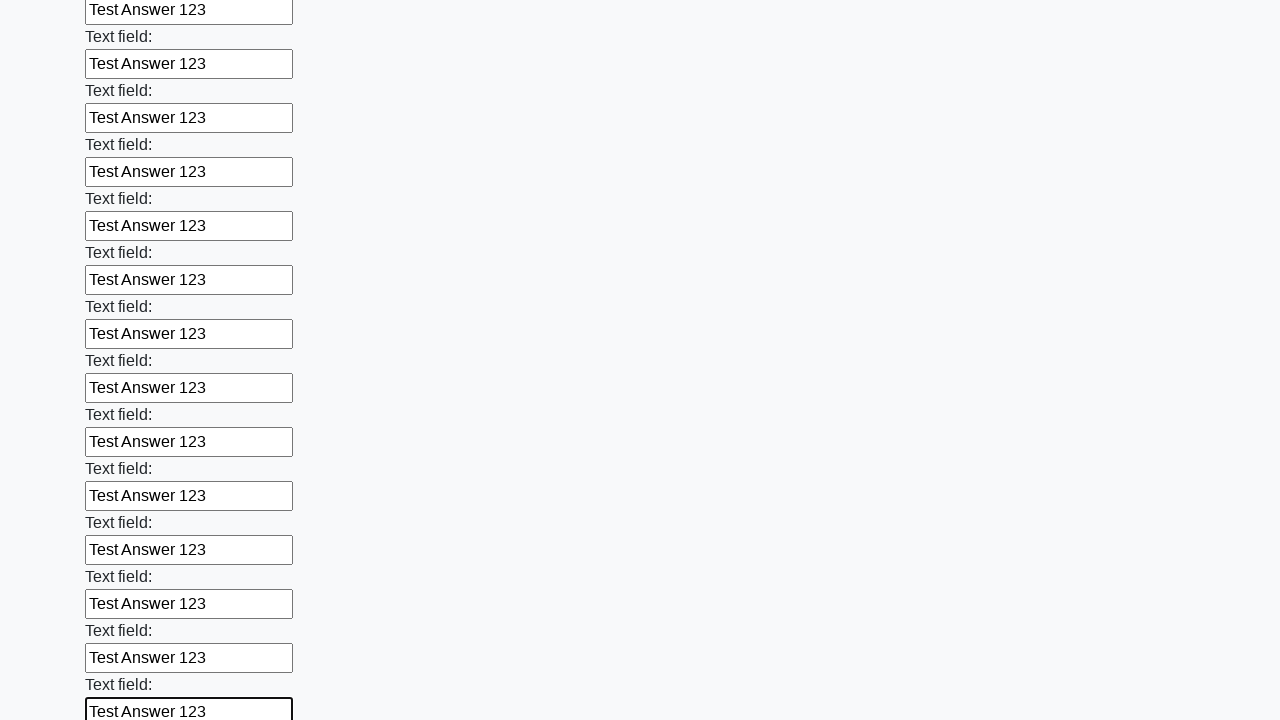

Filled input field with 'Test Answer 123' on xpath=//body/div[1]/form[1]/div[1]/input >> nth=87
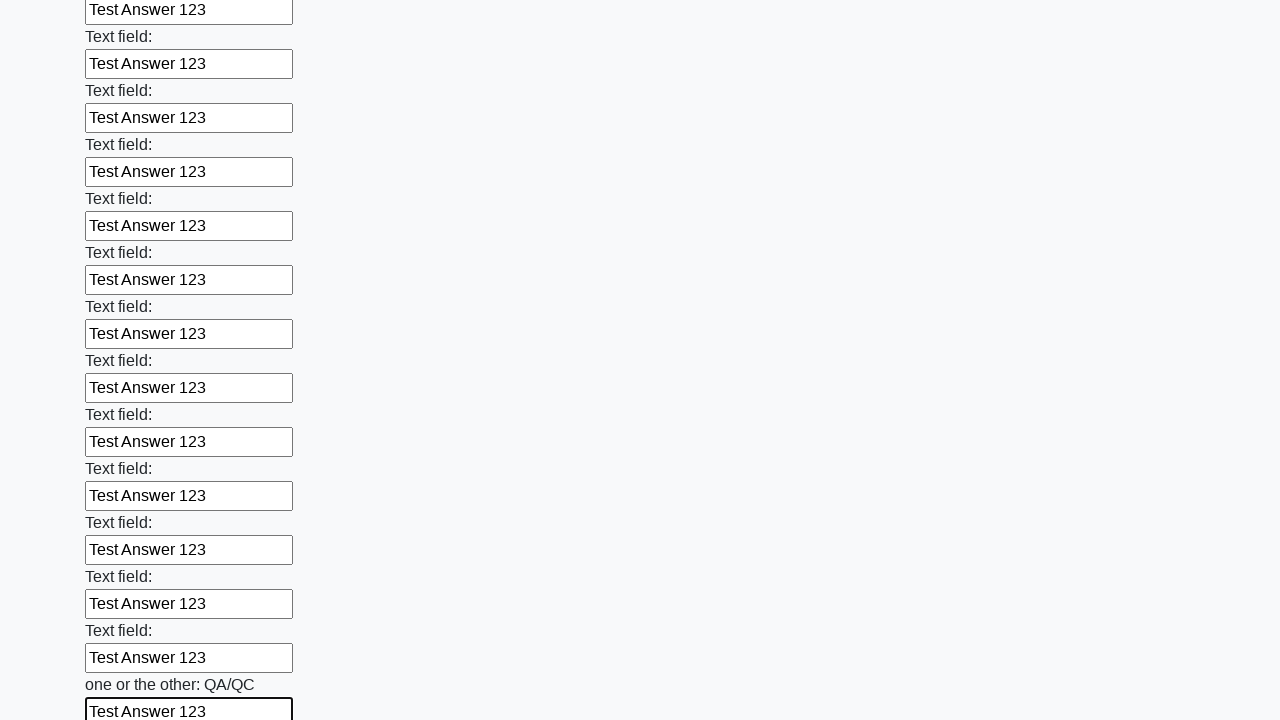

Filled input field with 'Test Answer 123' on xpath=//body/div[1]/form[1]/div[1]/input >> nth=88
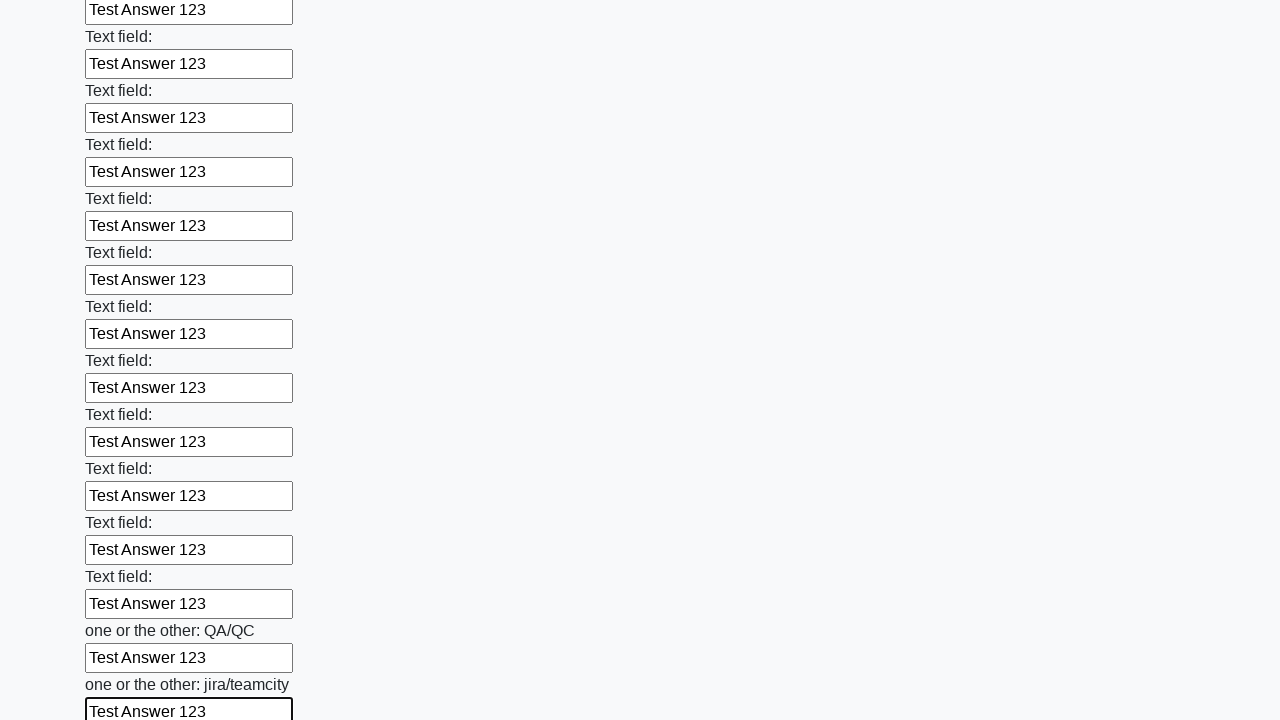

Filled input field with 'Test Answer 123' on xpath=//body/div[1]/form[1]/div[1]/input >> nth=89
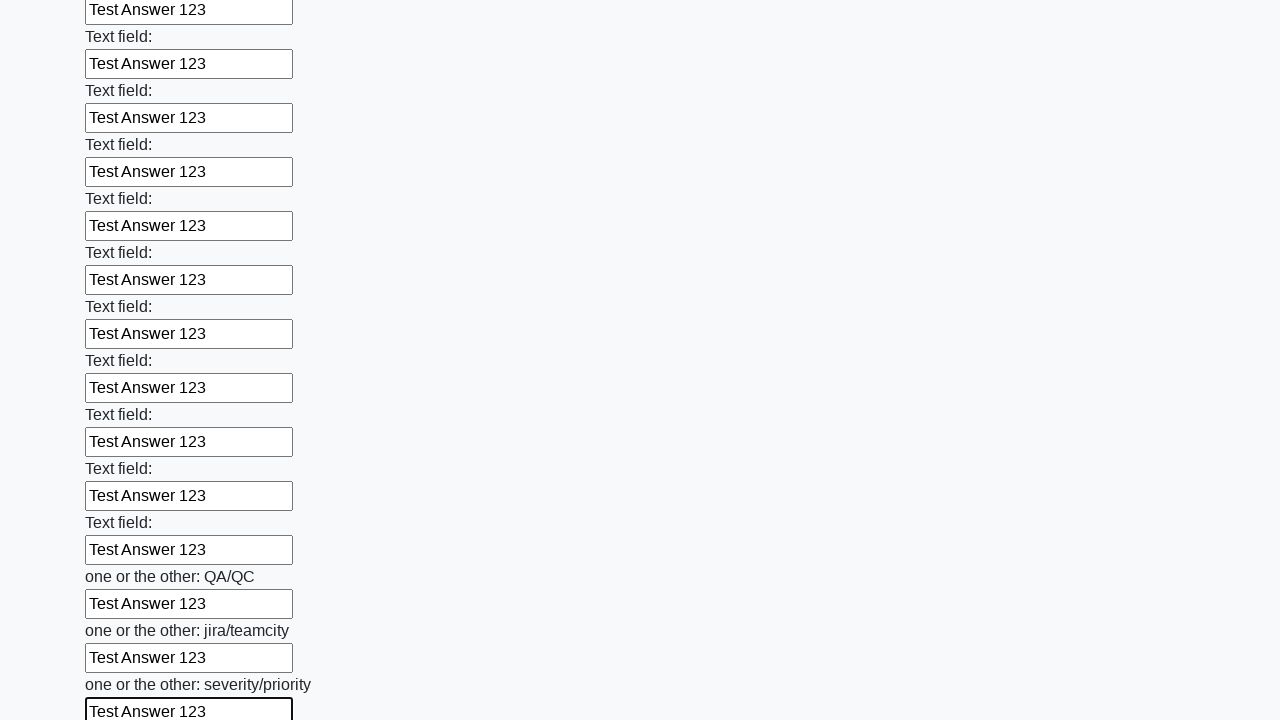

Filled input field with 'Test Answer 123' on xpath=//body/div[1]/form[1]/div[1]/input >> nth=90
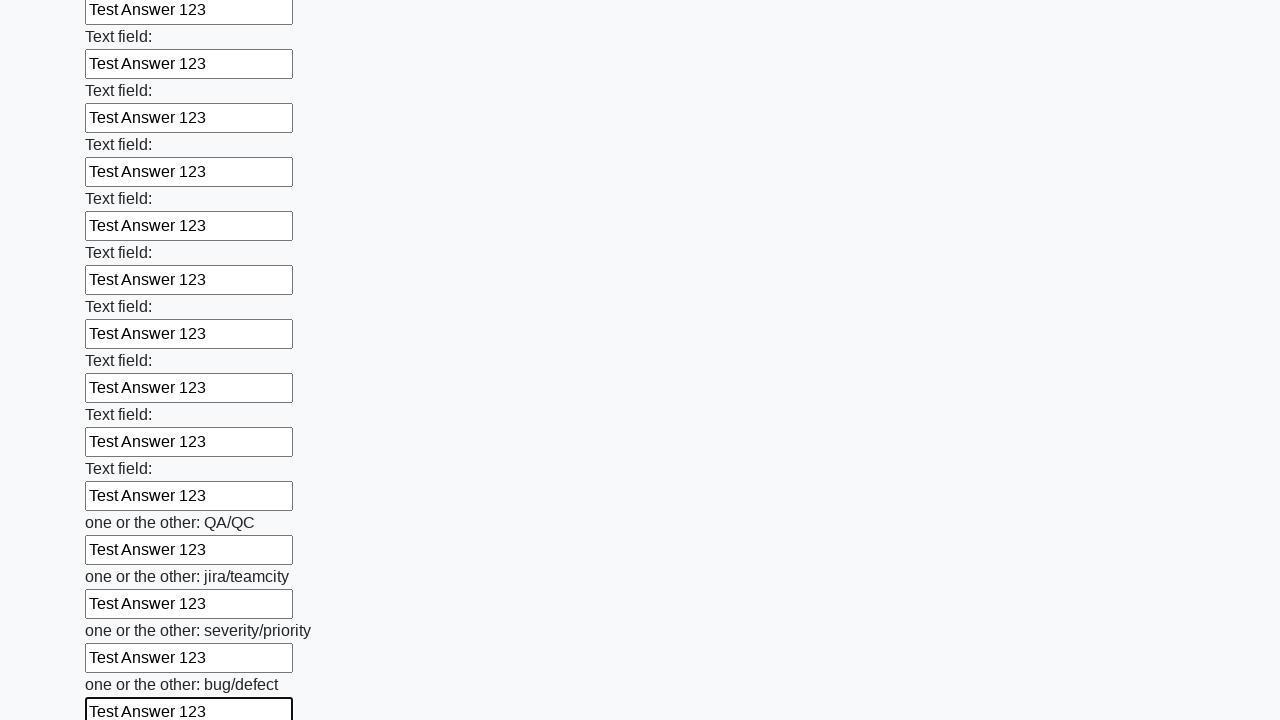

Filled input field with 'Test Answer 123' on xpath=//body/div[1]/form[1]/div[1]/input >> nth=91
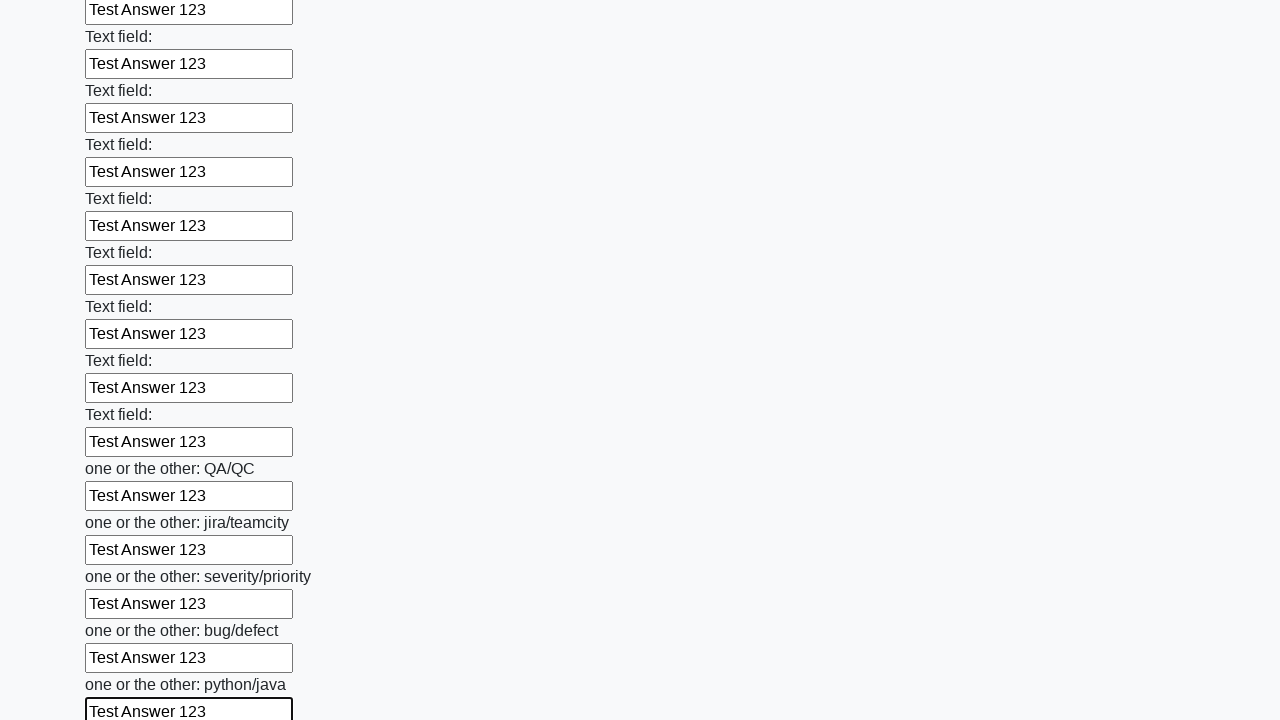

Filled input field with 'Test Answer 123' on xpath=//body/div[1]/form[1]/div[1]/input >> nth=92
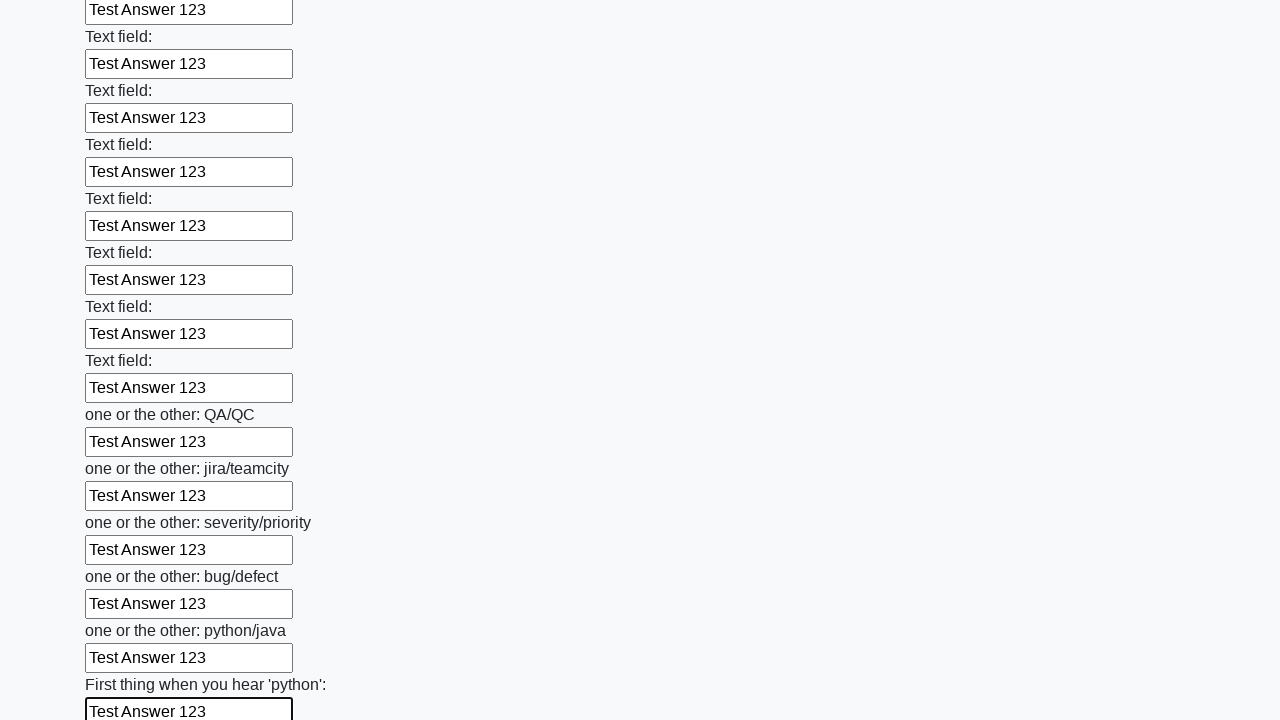

Filled input field with 'Test Answer 123' on xpath=//body/div[1]/form[1]/div[1]/input >> nth=93
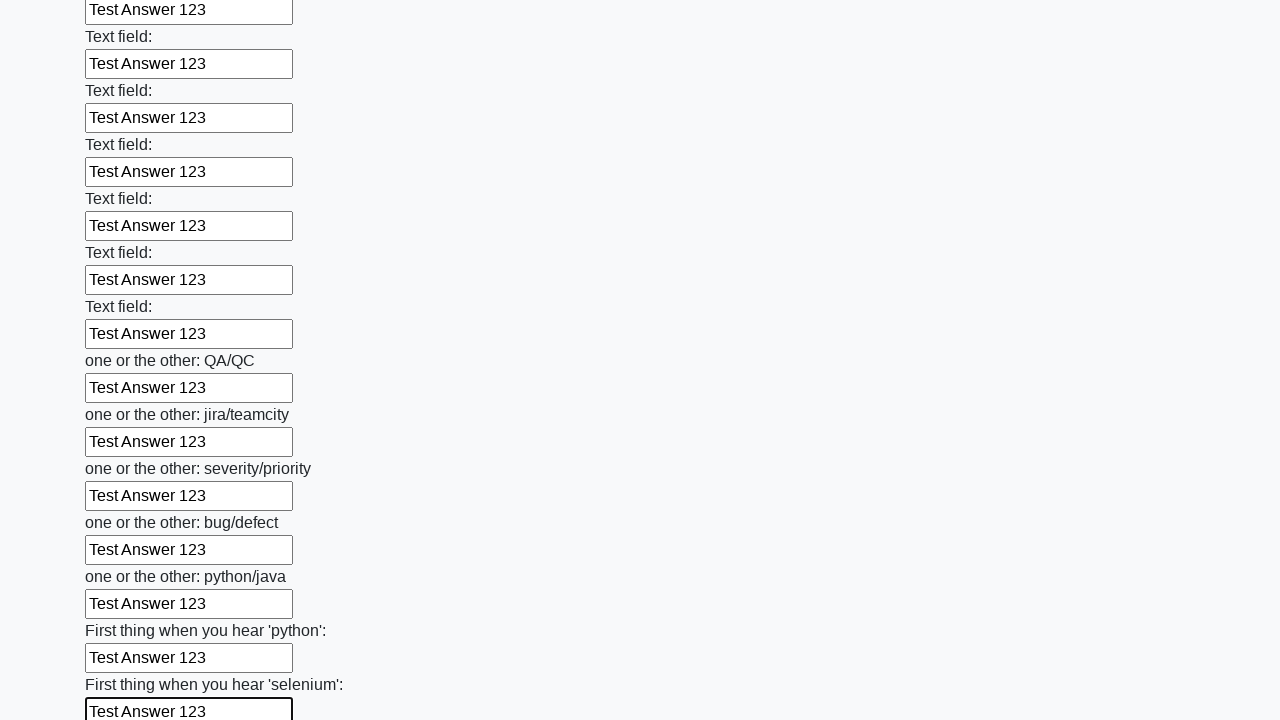

Filled input field with 'Test Answer 123' on xpath=//body/div[1]/form[1]/div[1]/input >> nth=94
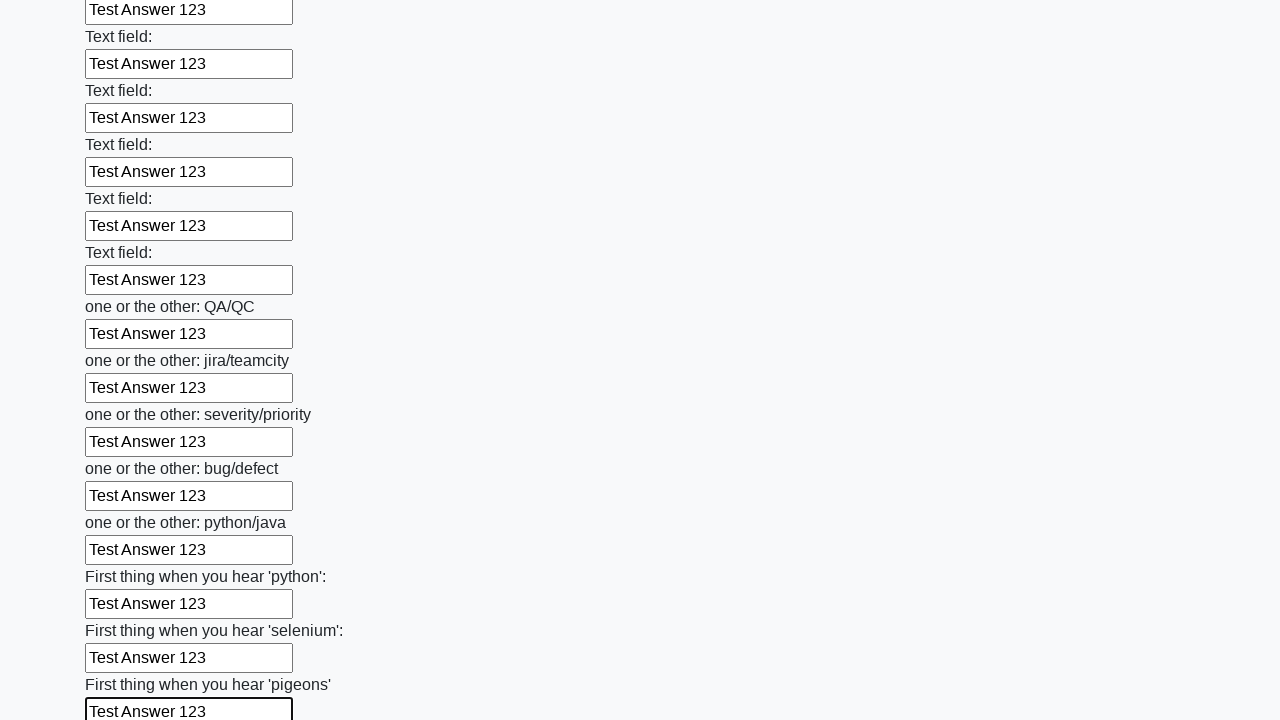

Filled input field with 'Test Answer 123' on xpath=//body/div[1]/form[1]/div[1]/input >> nth=95
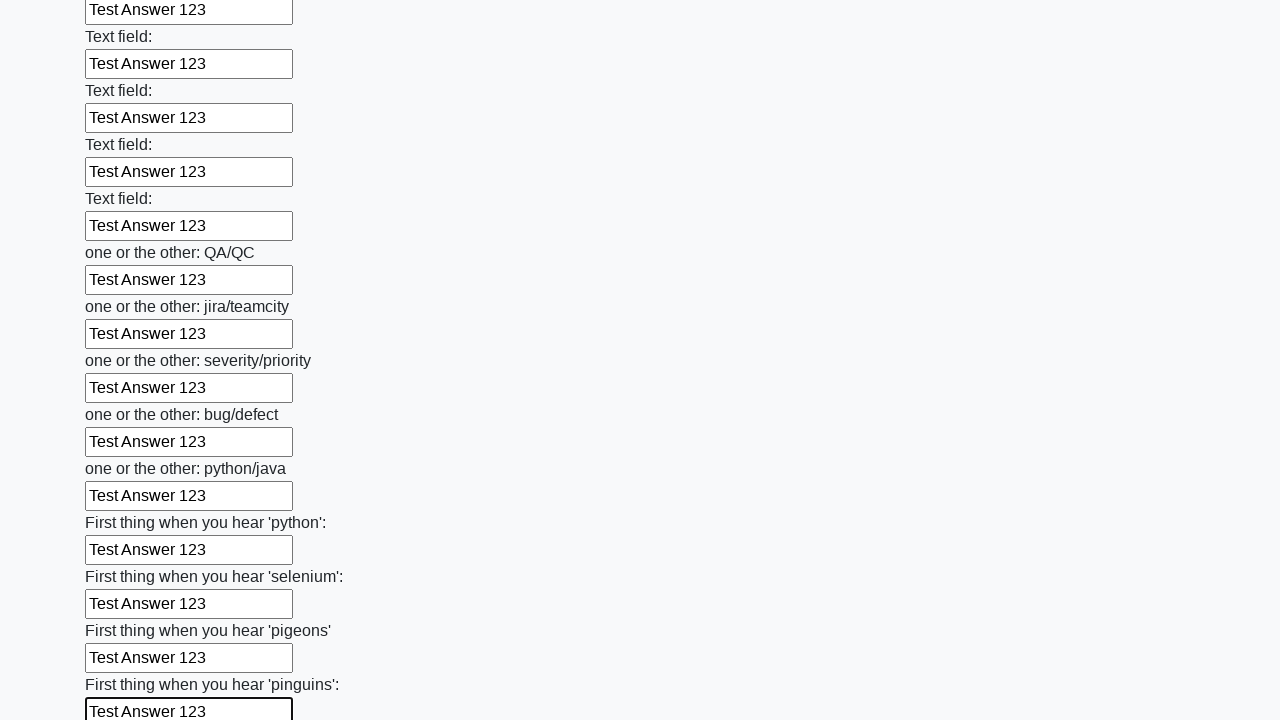

Filled input field with 'Test Answer 123' on xpath=//body/div[1]/form[1]/div[1]/input >> nth=96
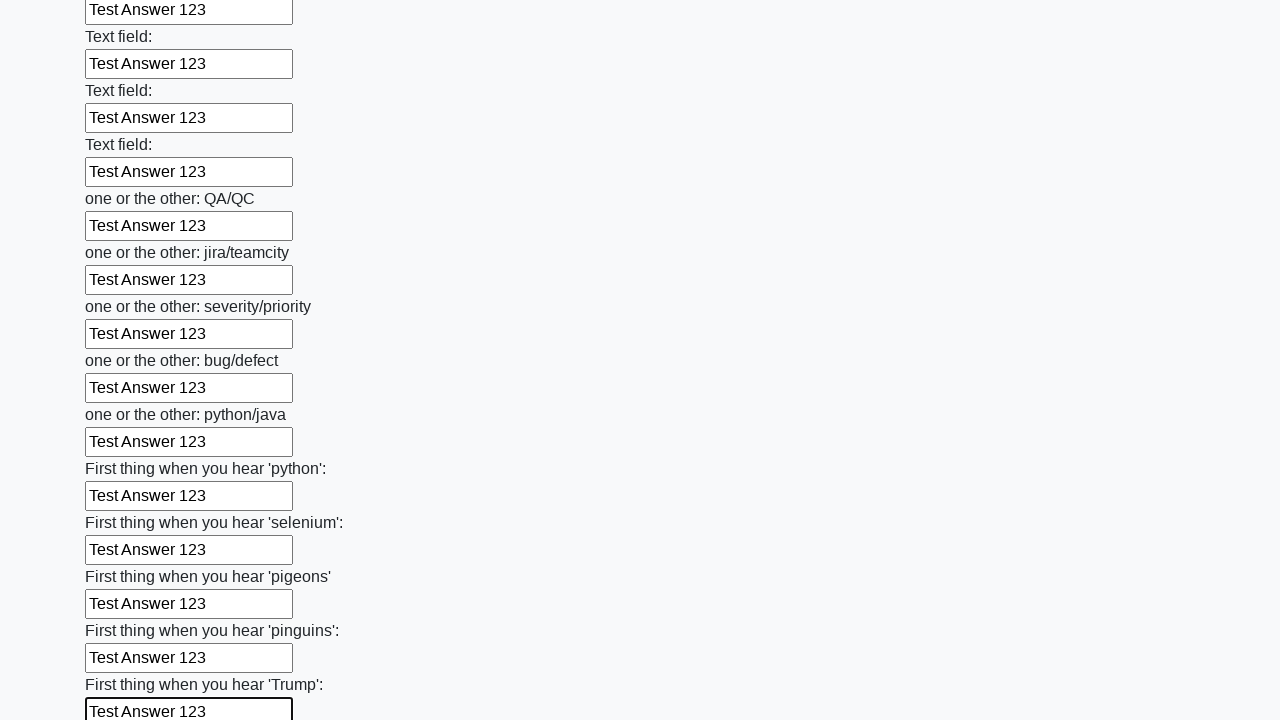

Filled input field with 'Test Answer 123' on xpath=//body/div[1]/form[1]/div[1]/input >> nth=97
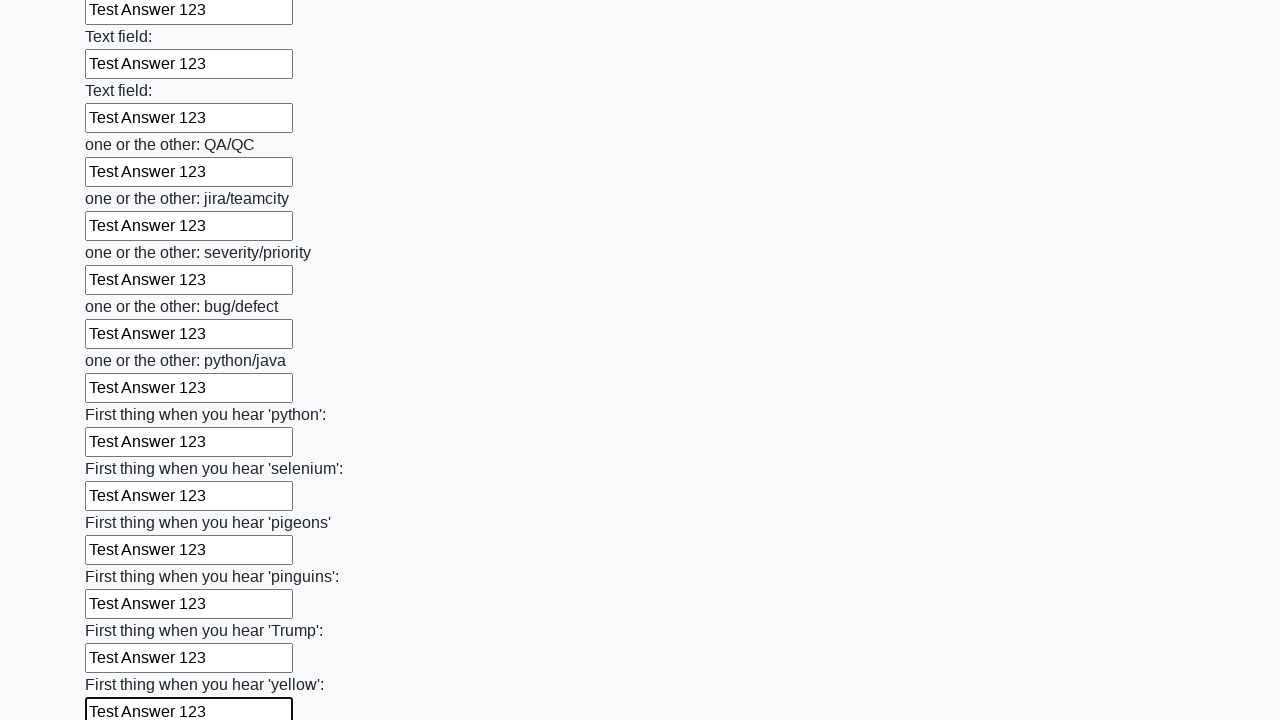

Filled input field with 'Test Answer 123' on xpath=//body/div[1]/form[1]/div[1]/input >> nth=98
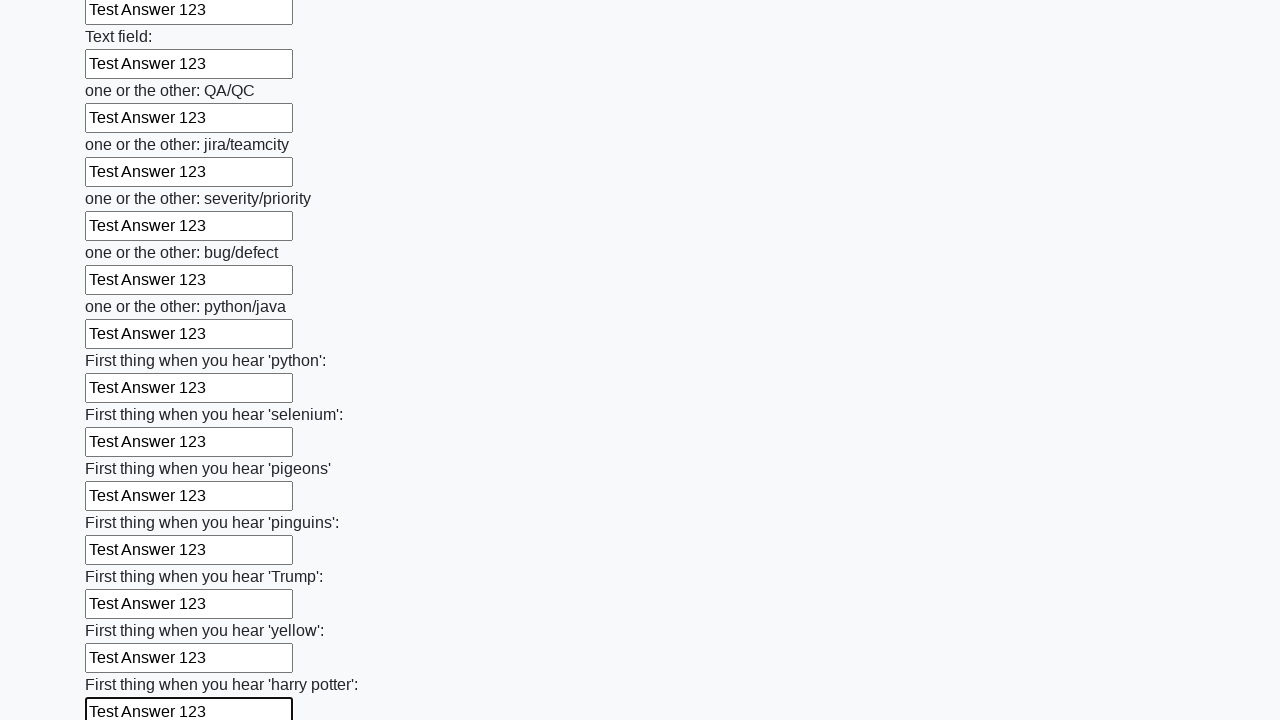

Filled input field with 'Test Answer 123' on xpath=//body/div[1]/form[1]/div[1]/input >> nth=99
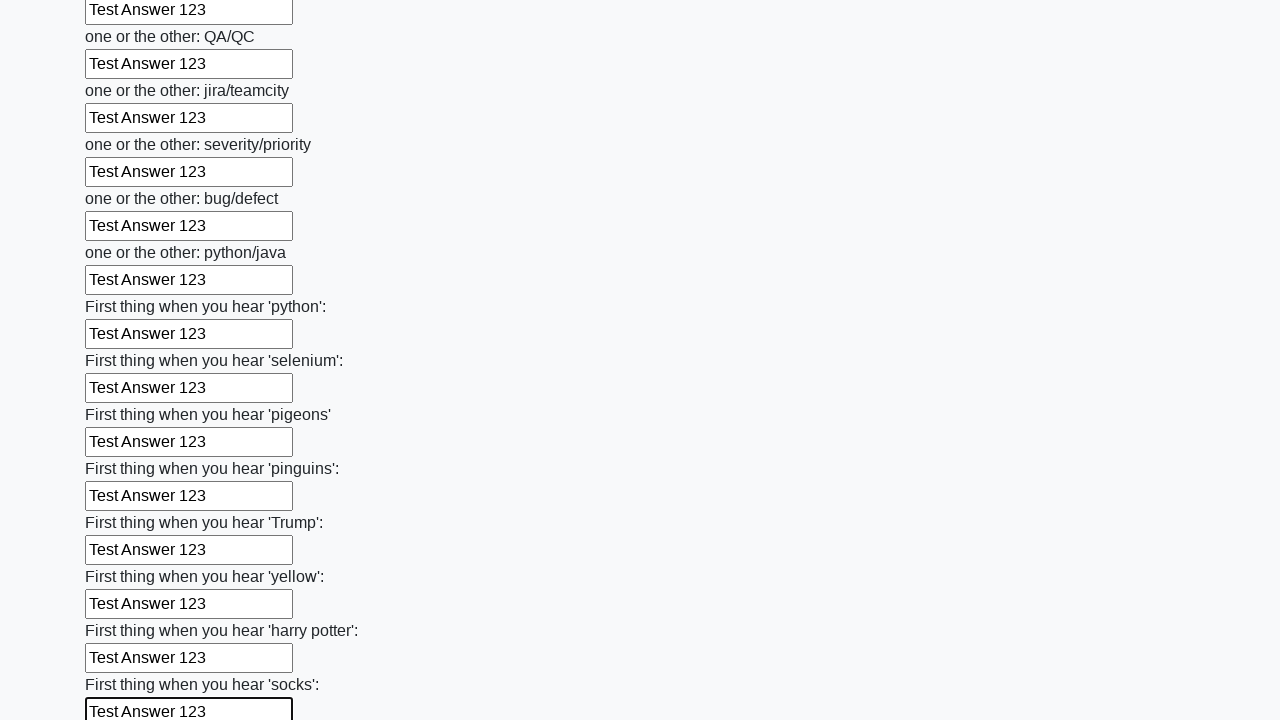

Clicked the submit button at (123, 611) on button.btn
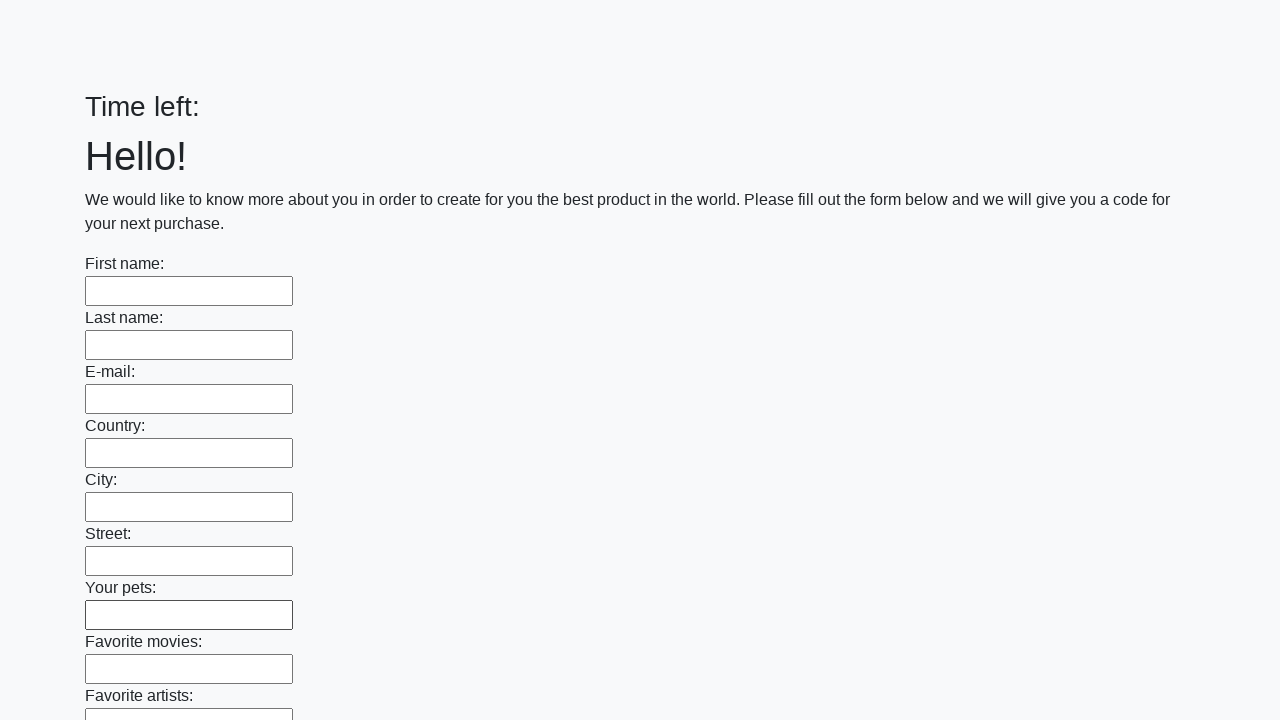

Waited 1 second for form submission to process
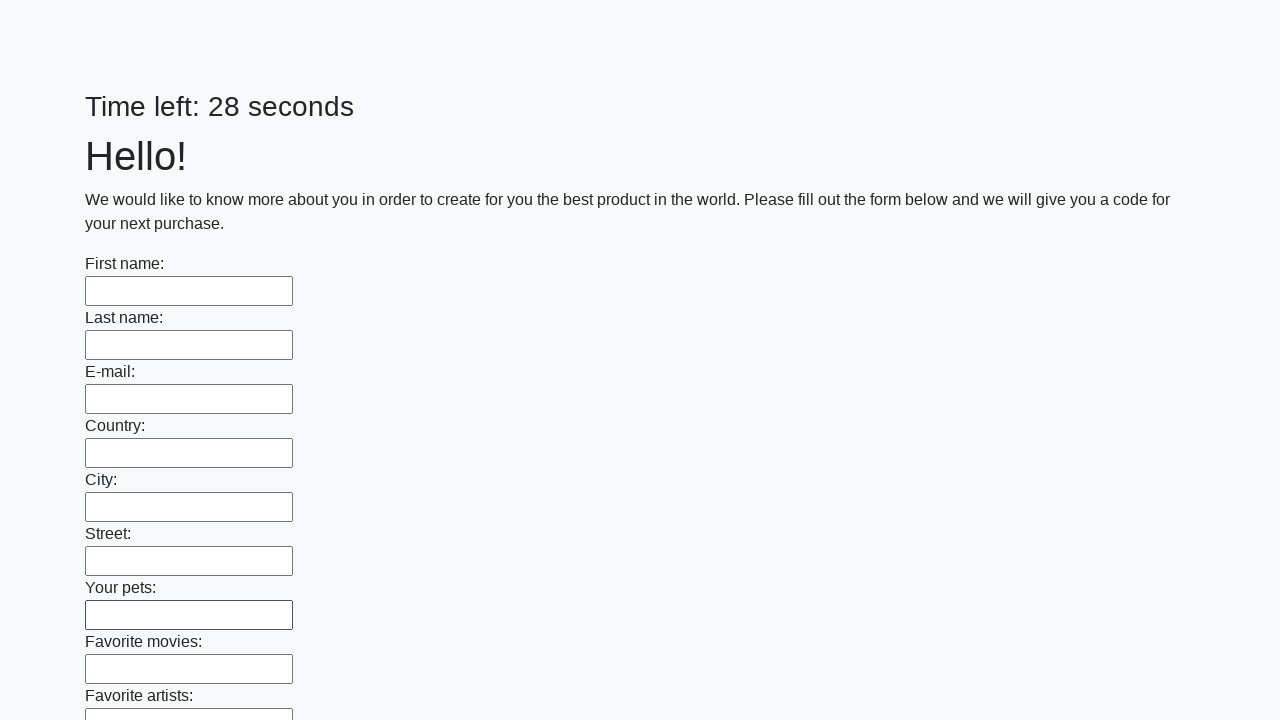

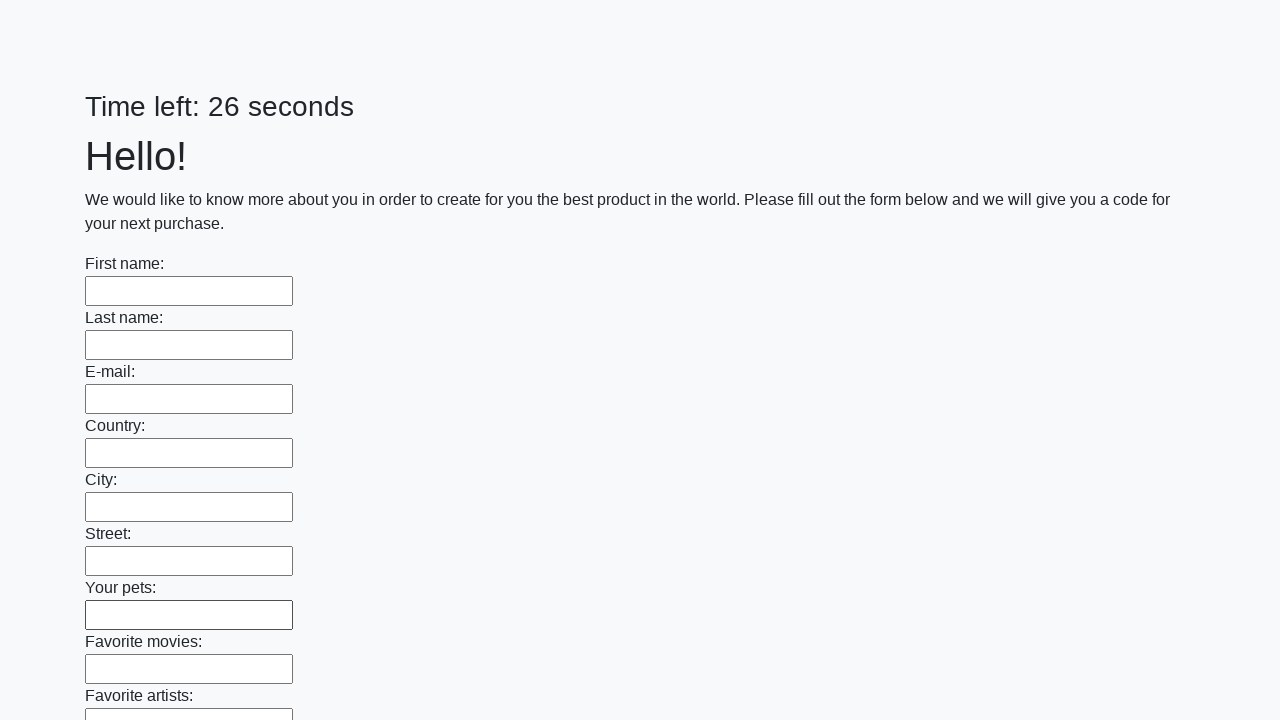